Tests filling out a large form by entering text into all text input fields and clicking the submit button

Starting URL: http://suninjuly.github.io/huge_form.html

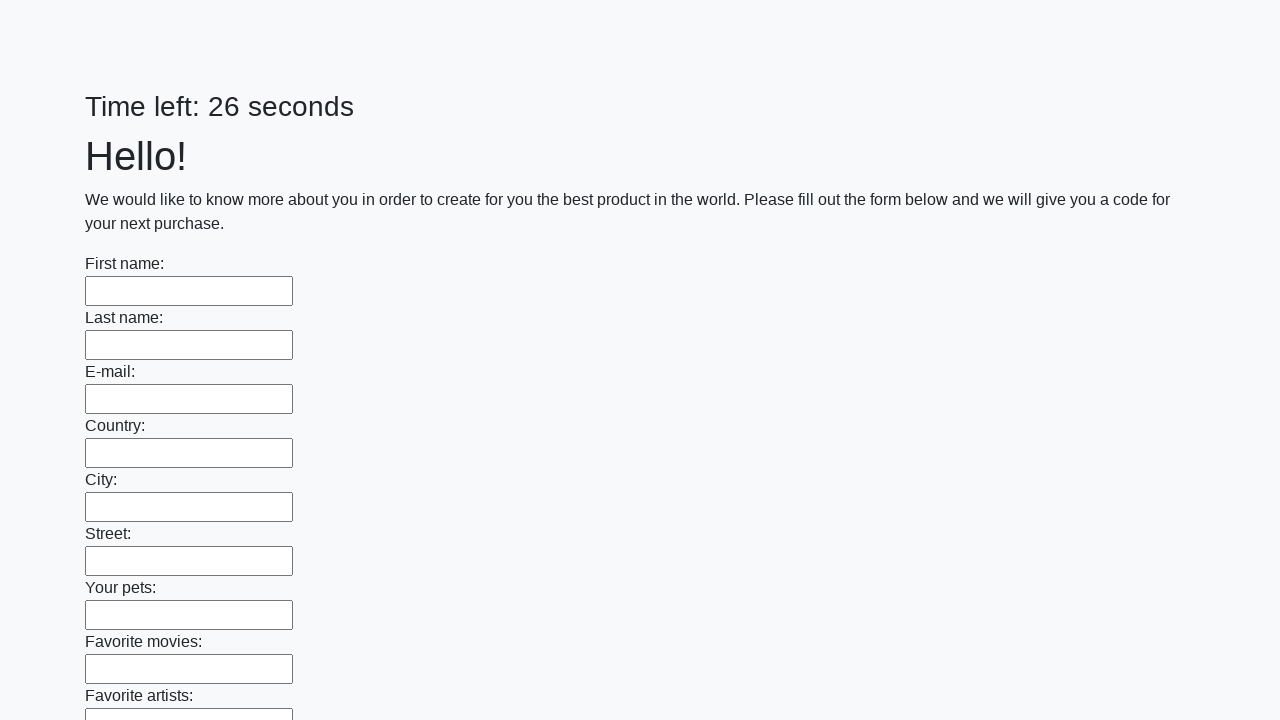

Navigated to huge form page
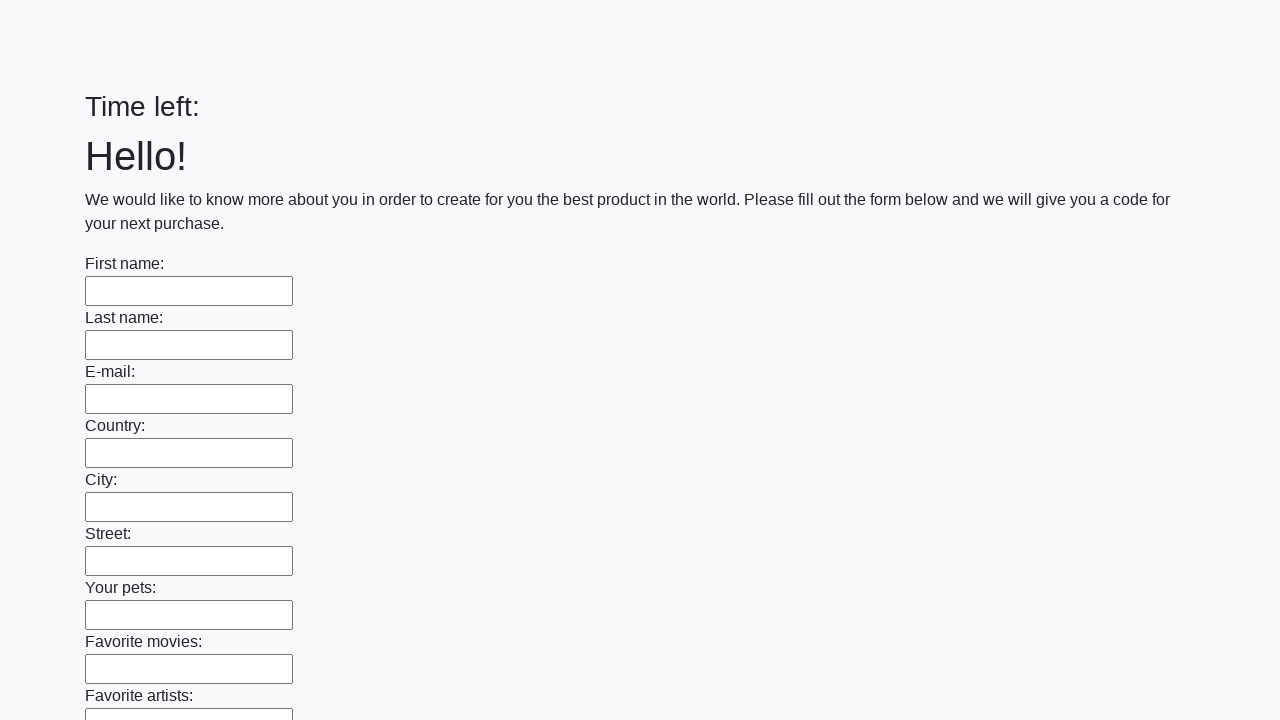

Filled text input field with 'test_input_value' on xpath=//input[@type='text'] >> nth=0
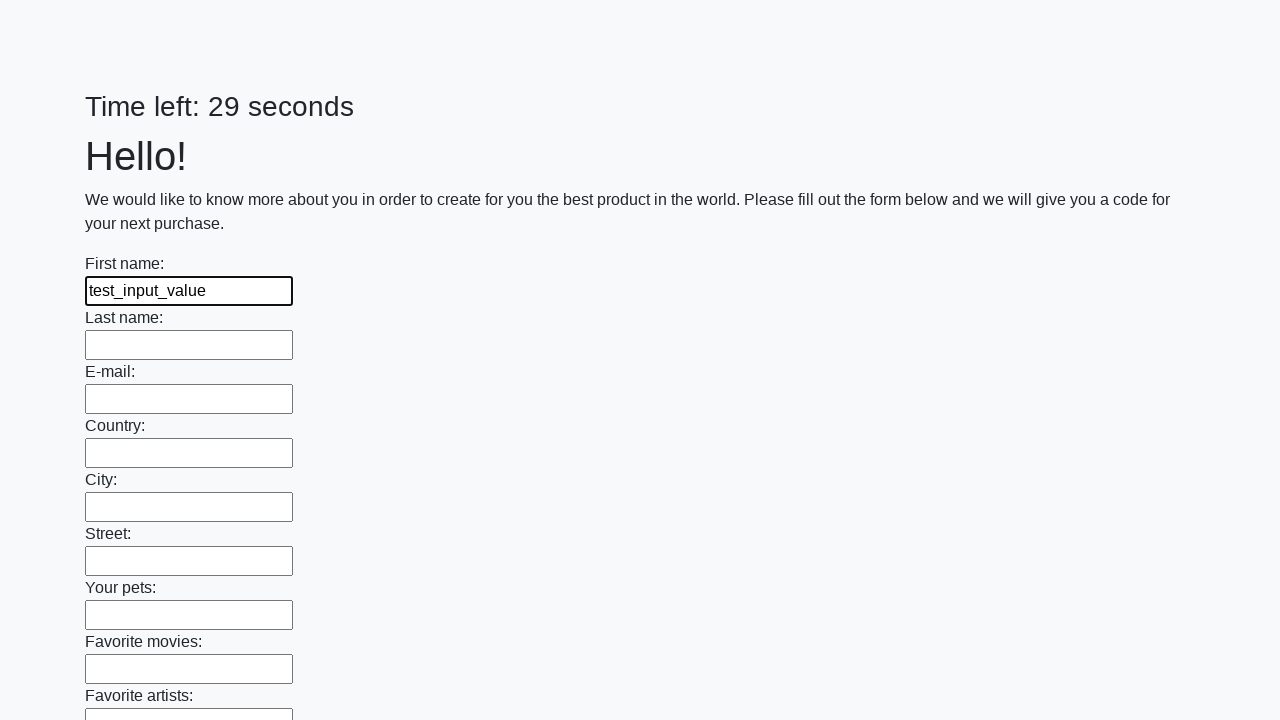

Filled text input field with 'test_input_value' on xpath=//input[@type='text'] >> nth=1
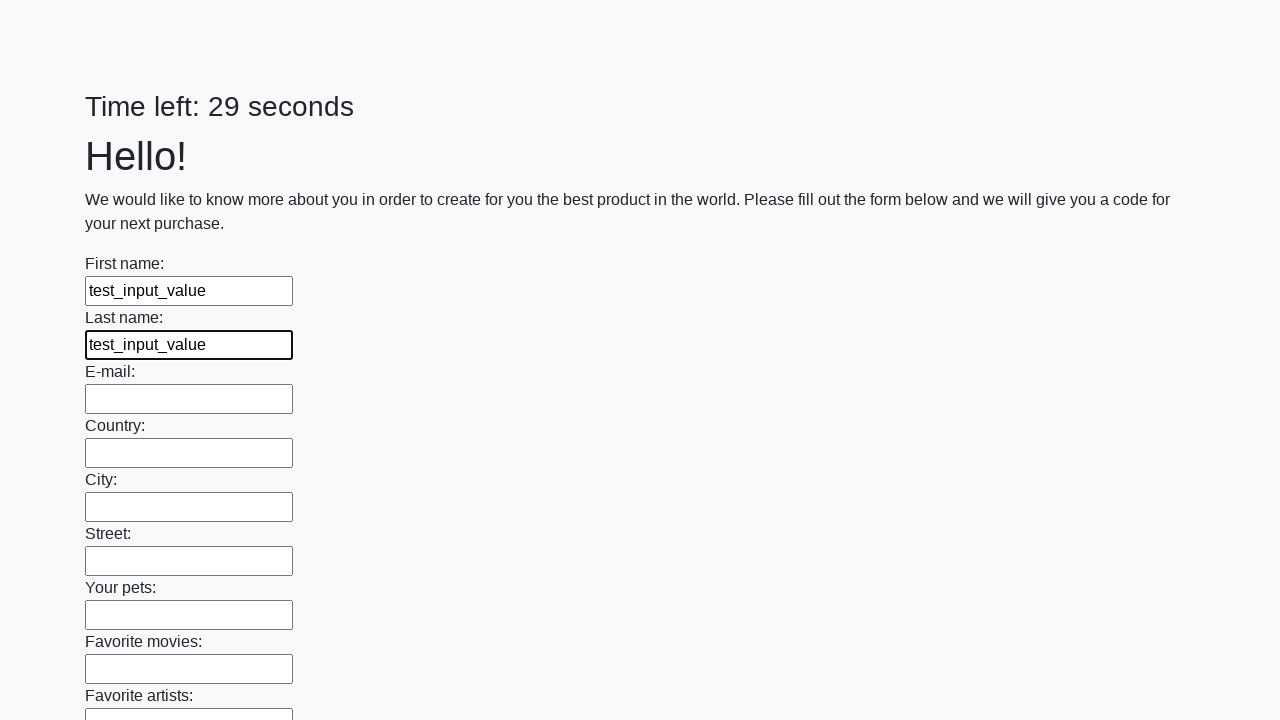

Filled text input field with 'test_input_value' on xpath=//input[@type='text'] >> nth=2
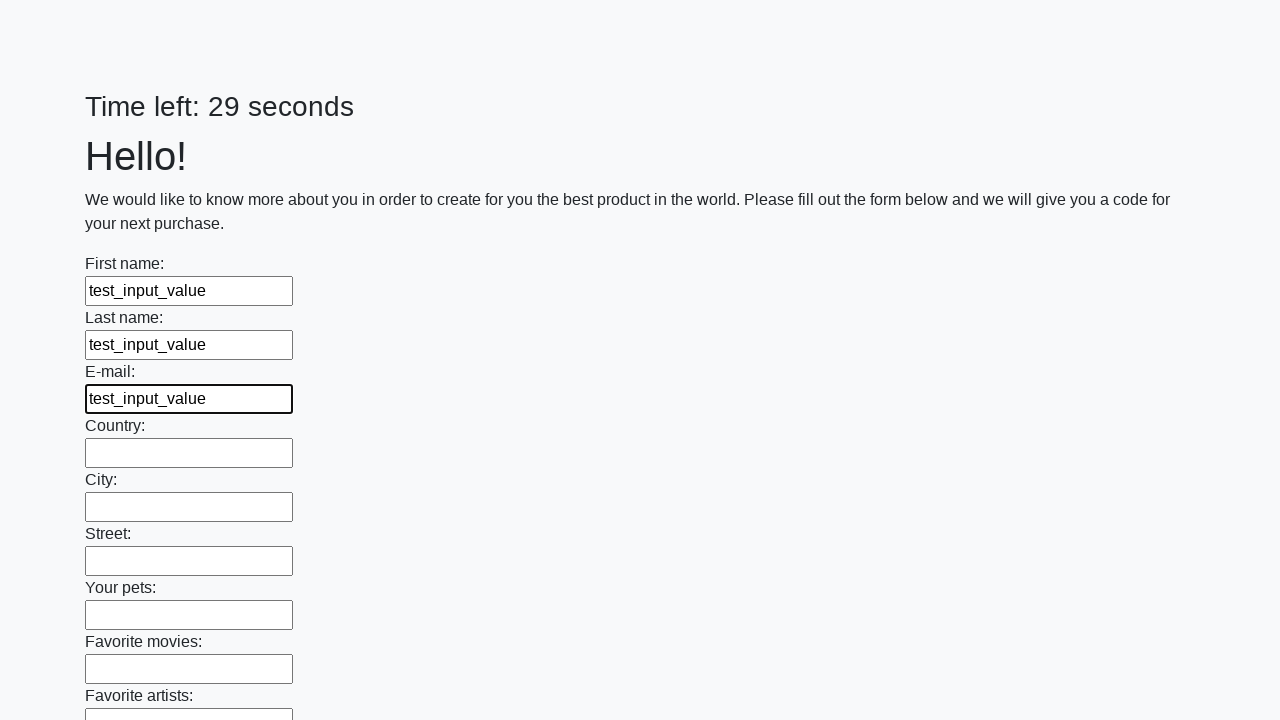

Filled text input field with 'test_input_value' on xpath=//input[@type='text'] >> nth=3
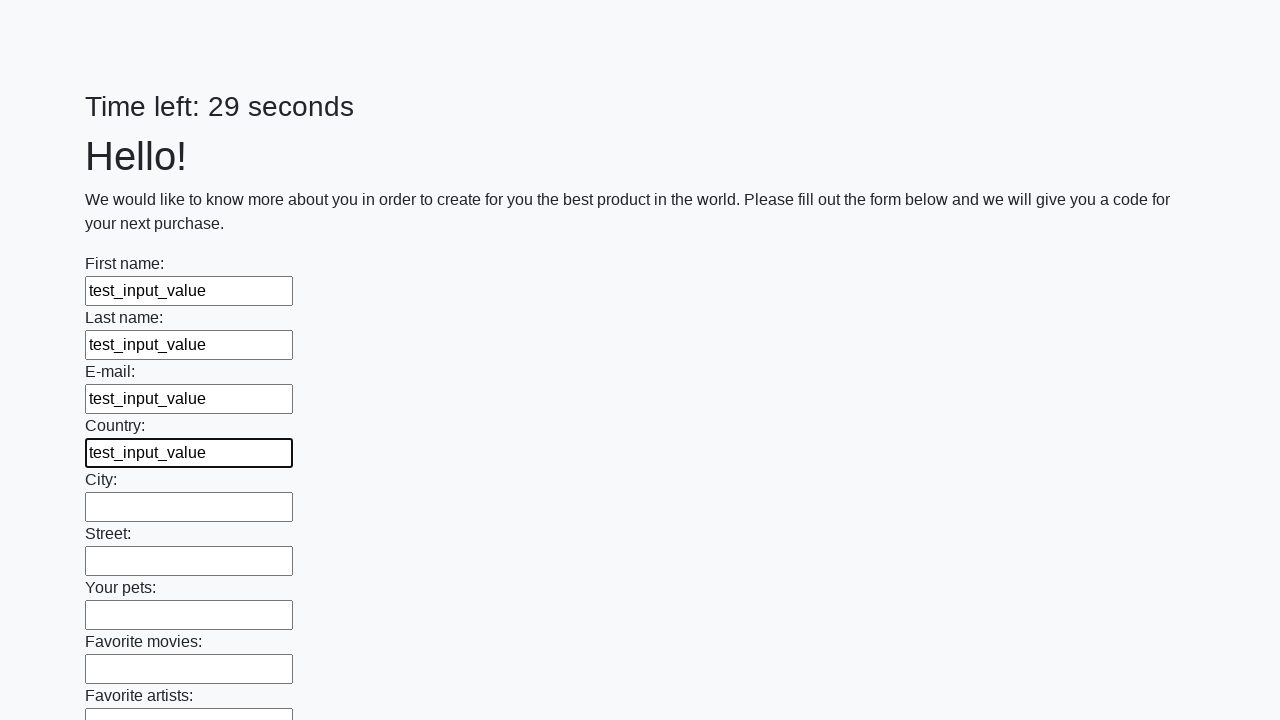

Filled text input field with 'test_input_value' on xpath=//input[@type='text'] >> nth=4
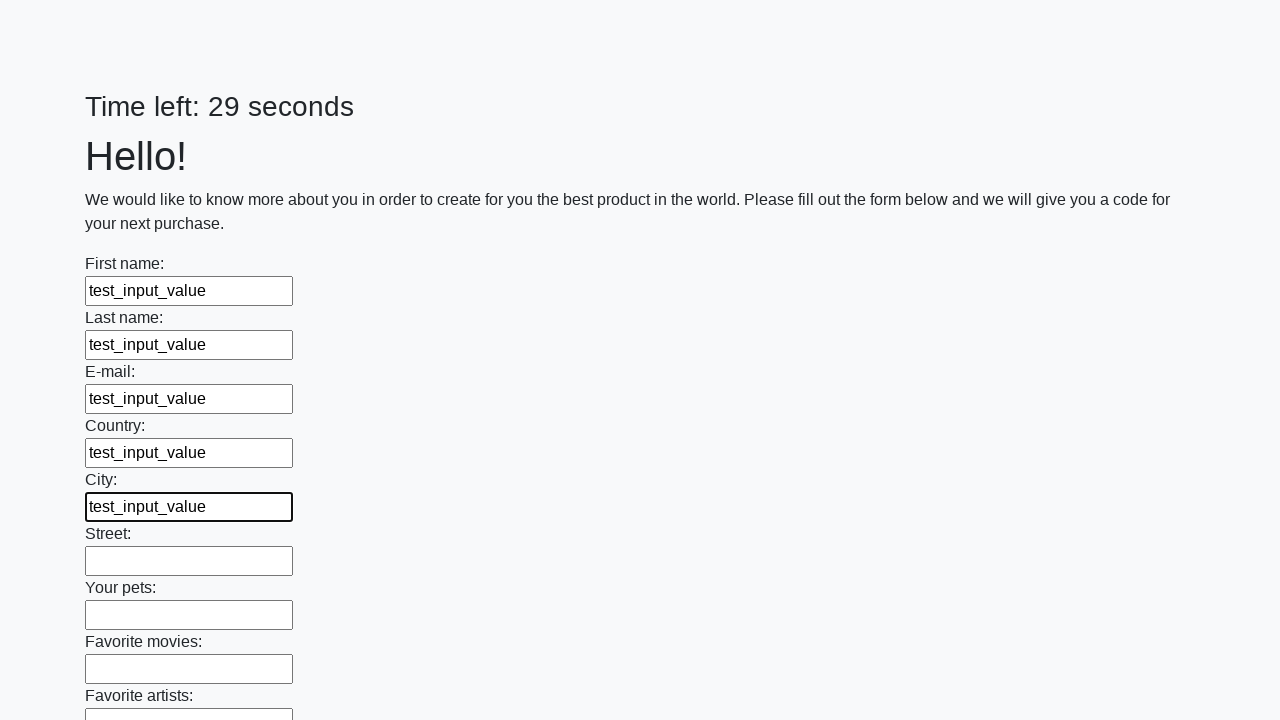

Filled text input field with 'test_input_value' on xpath=//input[@type='text'] >> nth=5
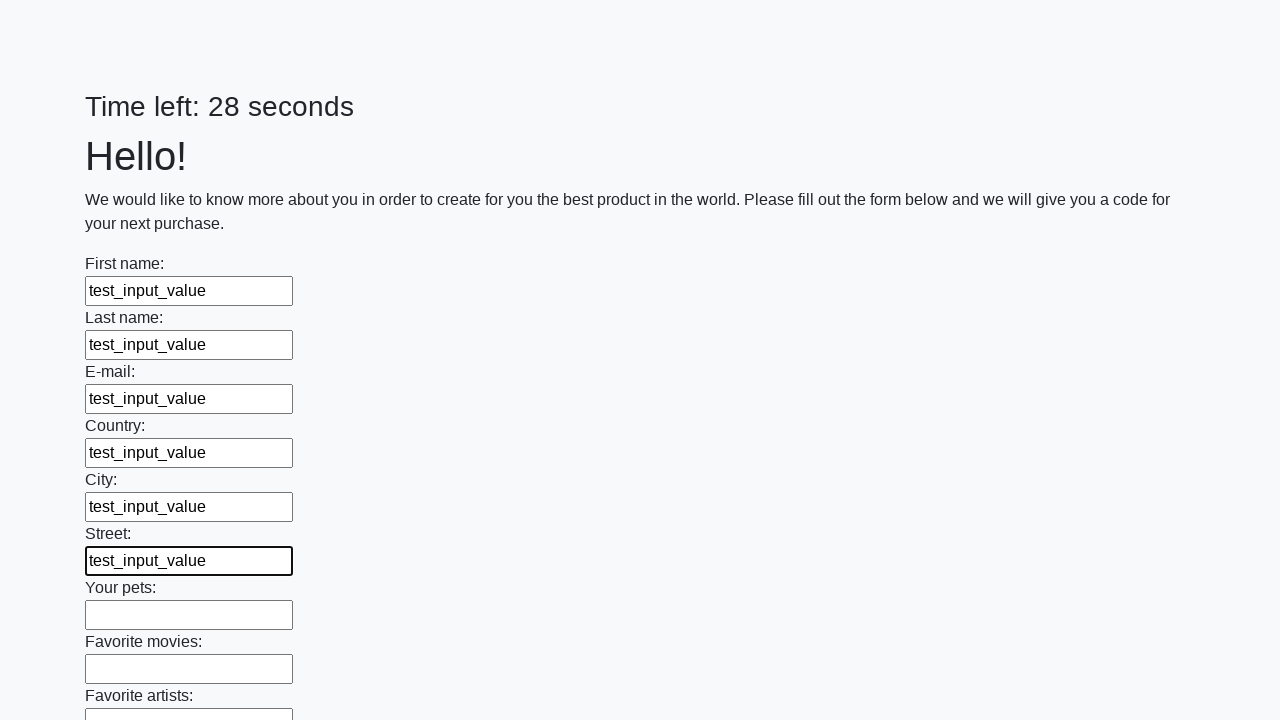

Filled text input field with 'test_input_value' on xpath=//input[@type='text'] >> nth=6
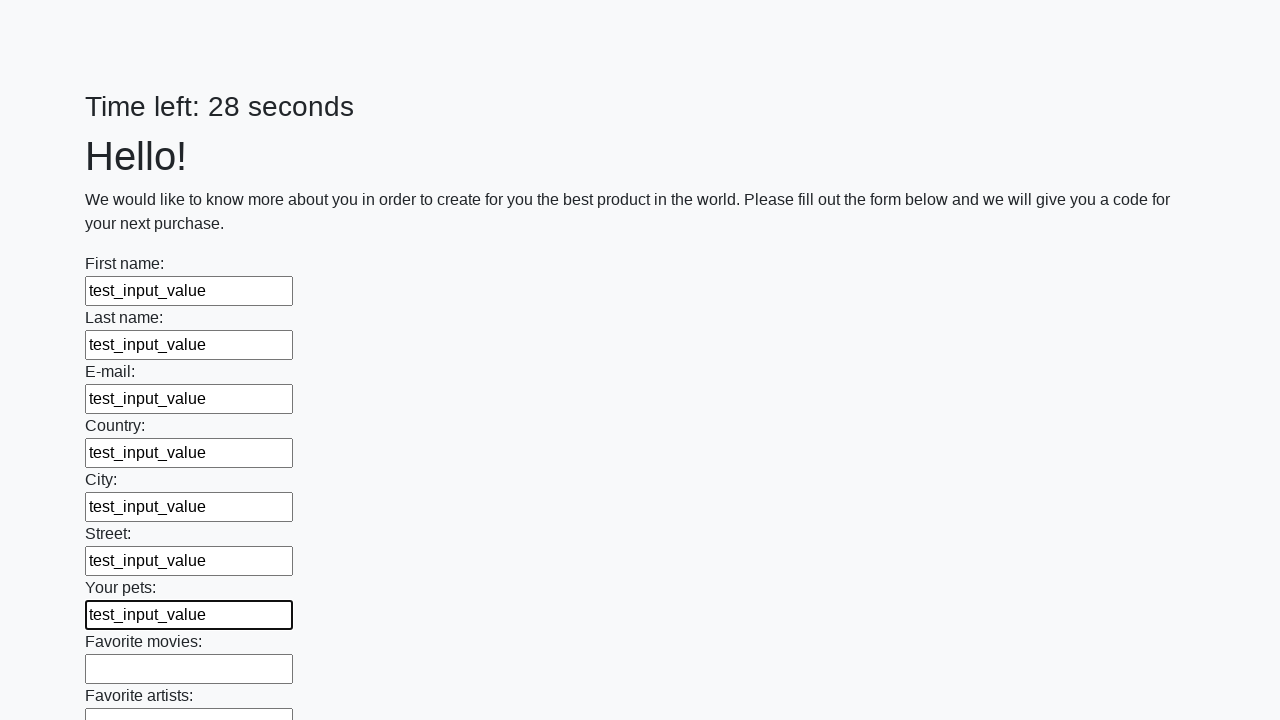

Filled text input field with 'test_input_value' on xpath=//input[@type='text'] >> nth=7
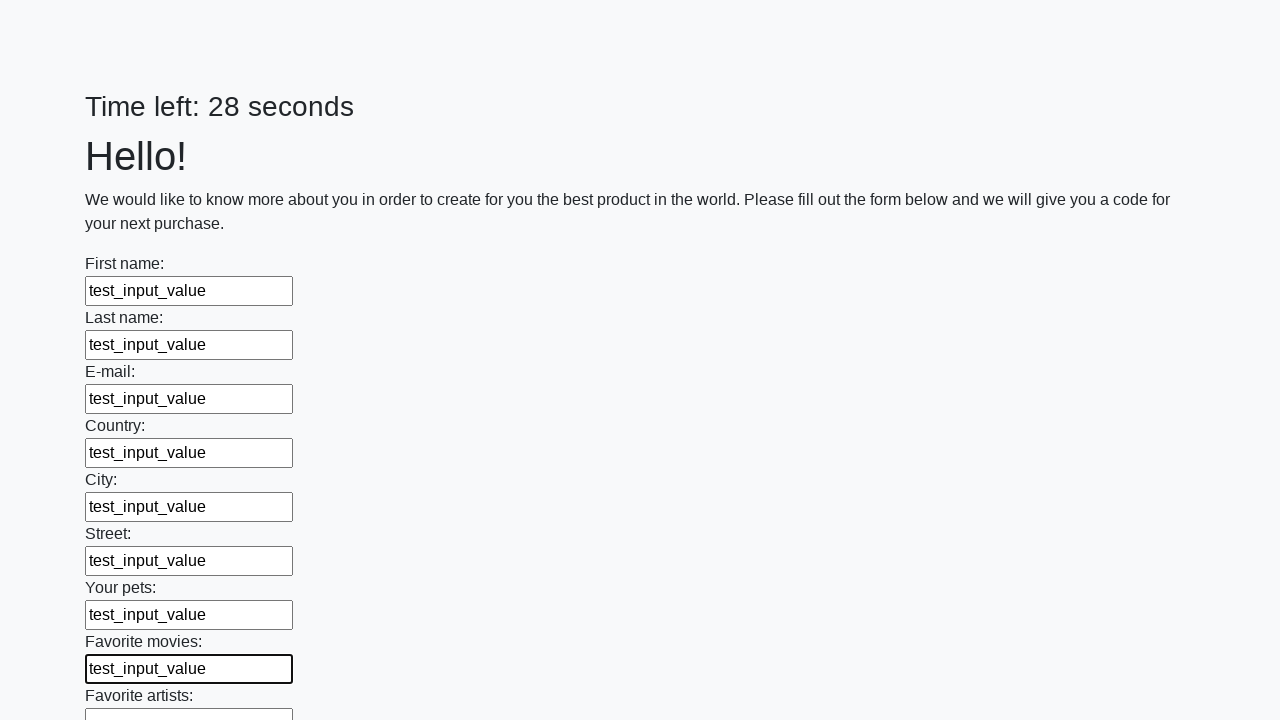

Filled text input field with 'test_input_value' on xpath=//input[@type='text'] >> nth=8
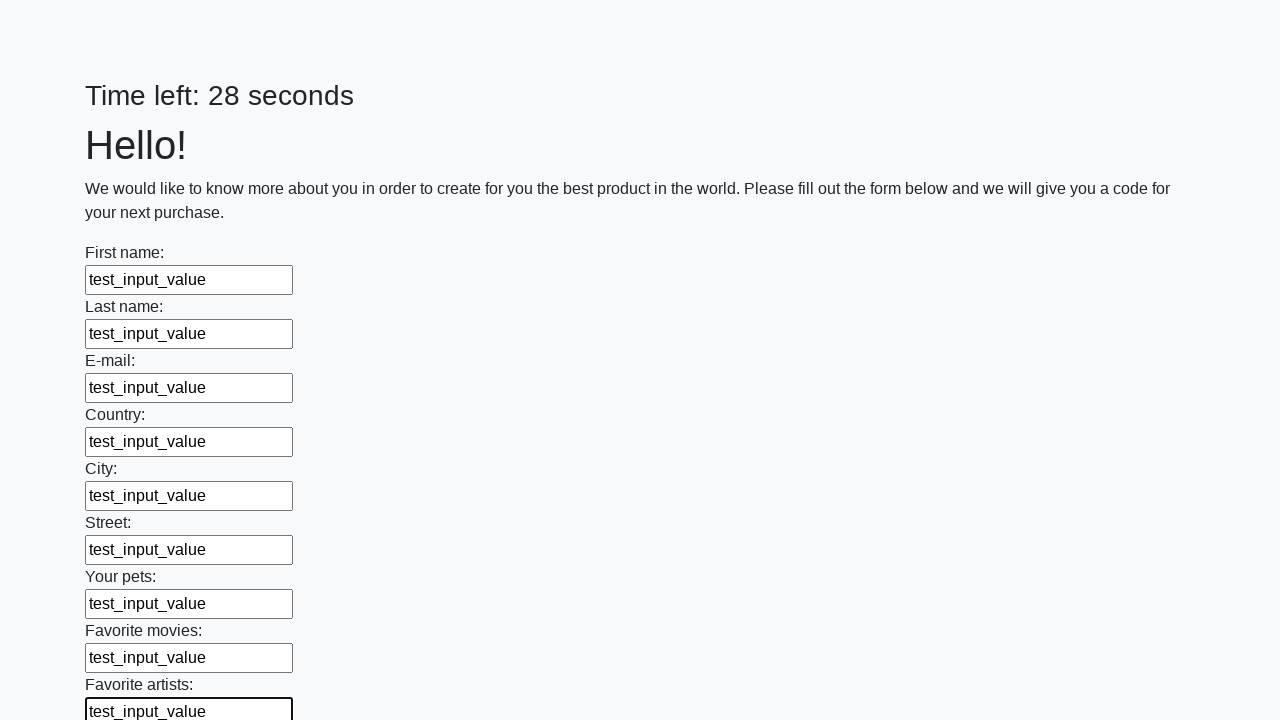

Filled text input field with 'test_input_value' on xpath=//input[@type='text'] >> nth=9
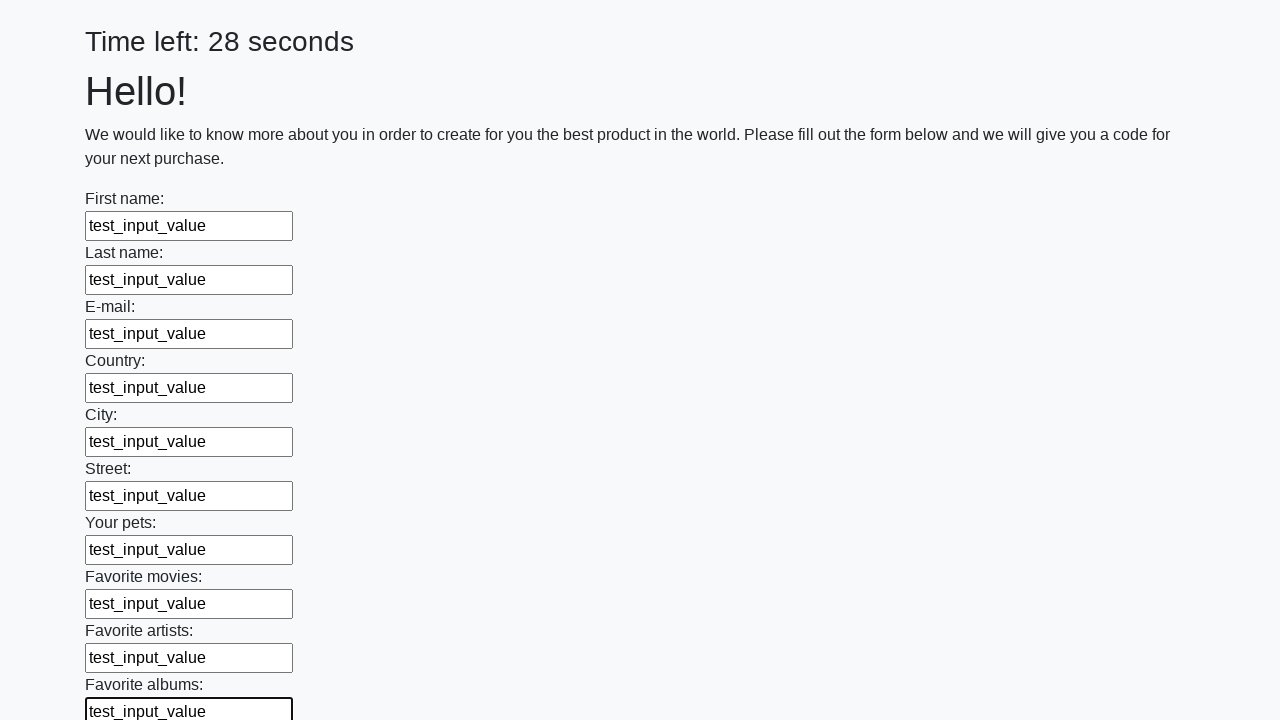

Filled text input field with 'test_input_value' on xpath=//input[@type='text'] >> nth=10
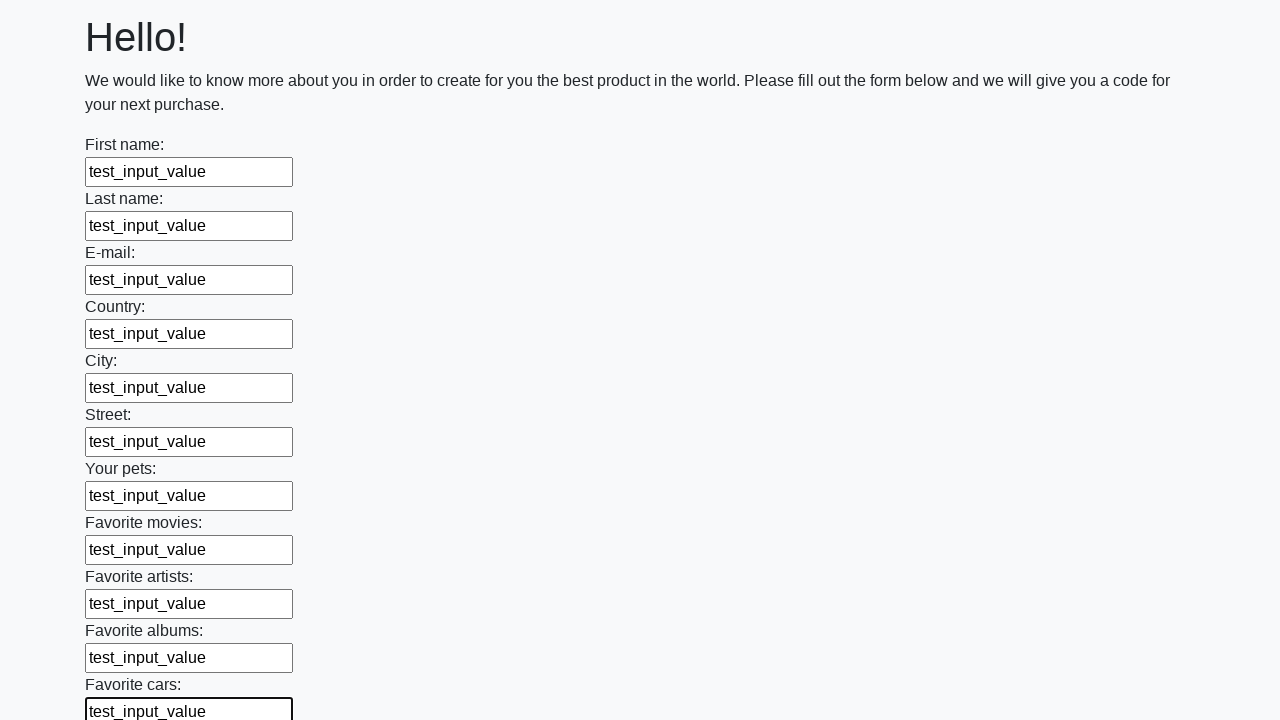

Filled text input field with 'test_input_value' on xpath=//input[@type='text'] >> nth=11
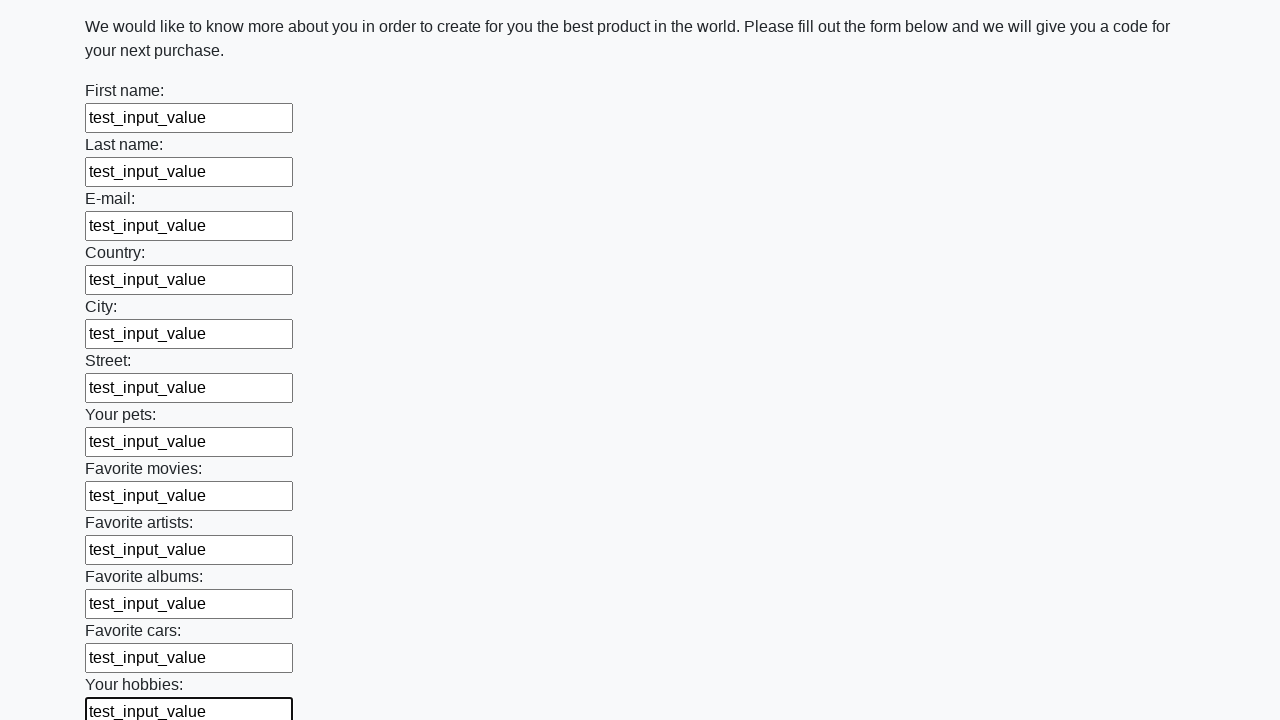

Filled text input field with 'test_input_value' on xpath=//input[@type='text'] >> nth=12
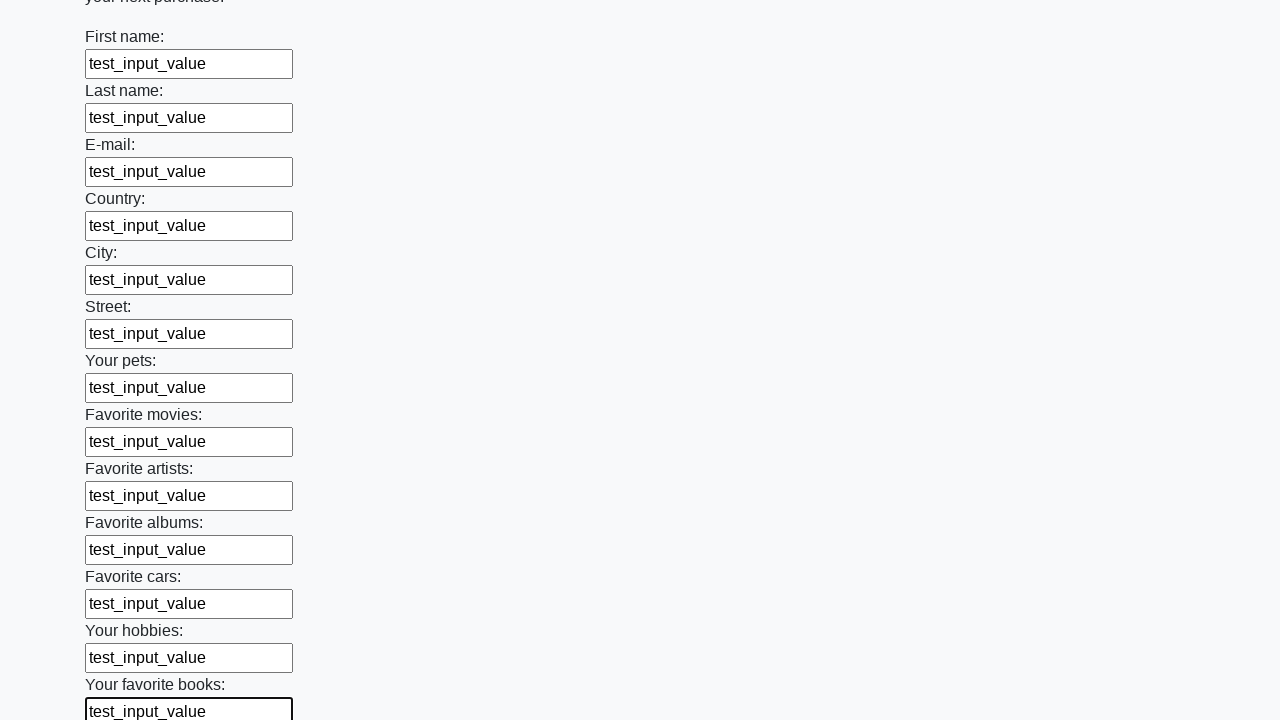

Filled text input field with 'test_input_value' on xpath=//input[@type='text'] >> nth=13
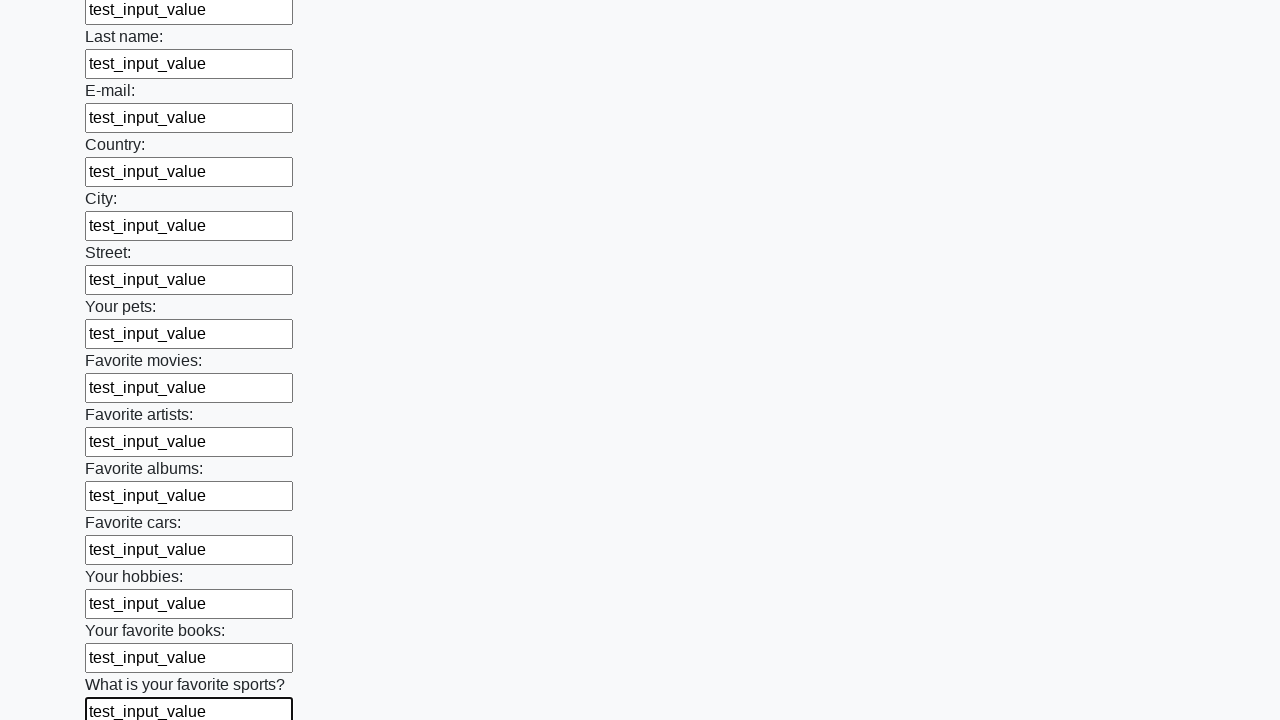

Filled text input field with 'test_input_value' on xpath=//input[@type='text'] >> nth=14
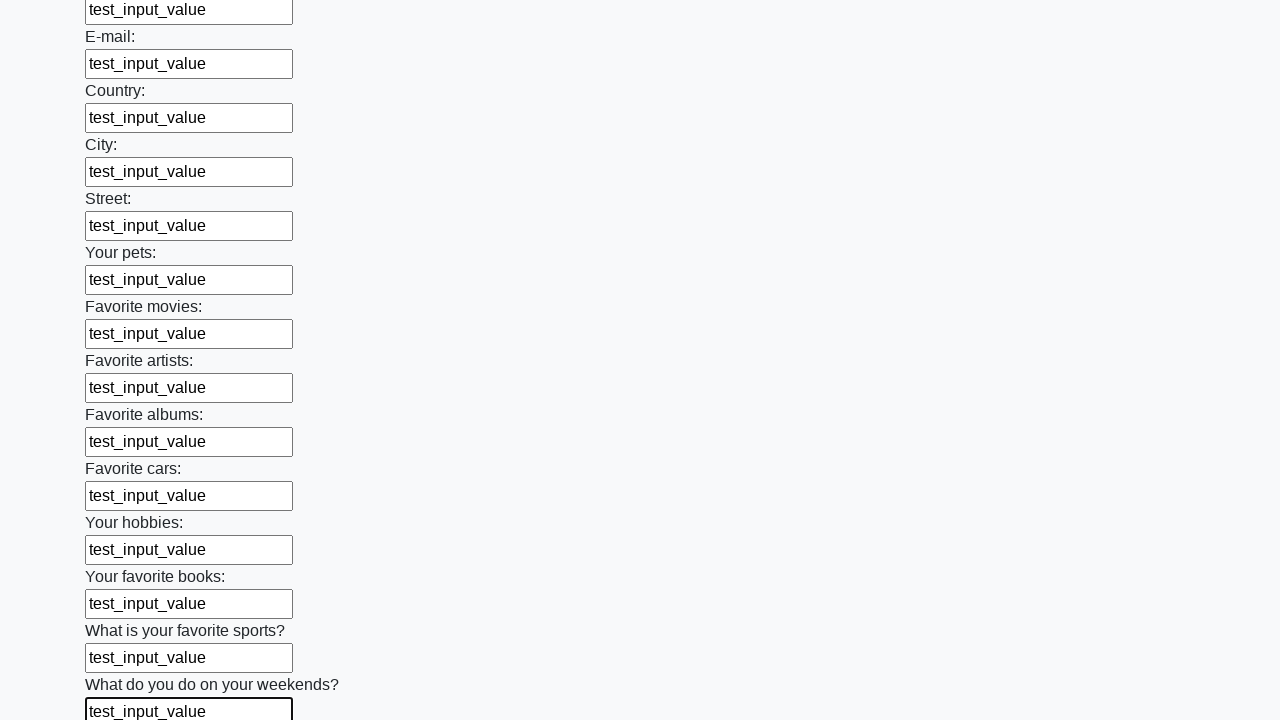

Filled text input field with 'test_input_value' on xpath=//input[@type='text'] >> nth=15
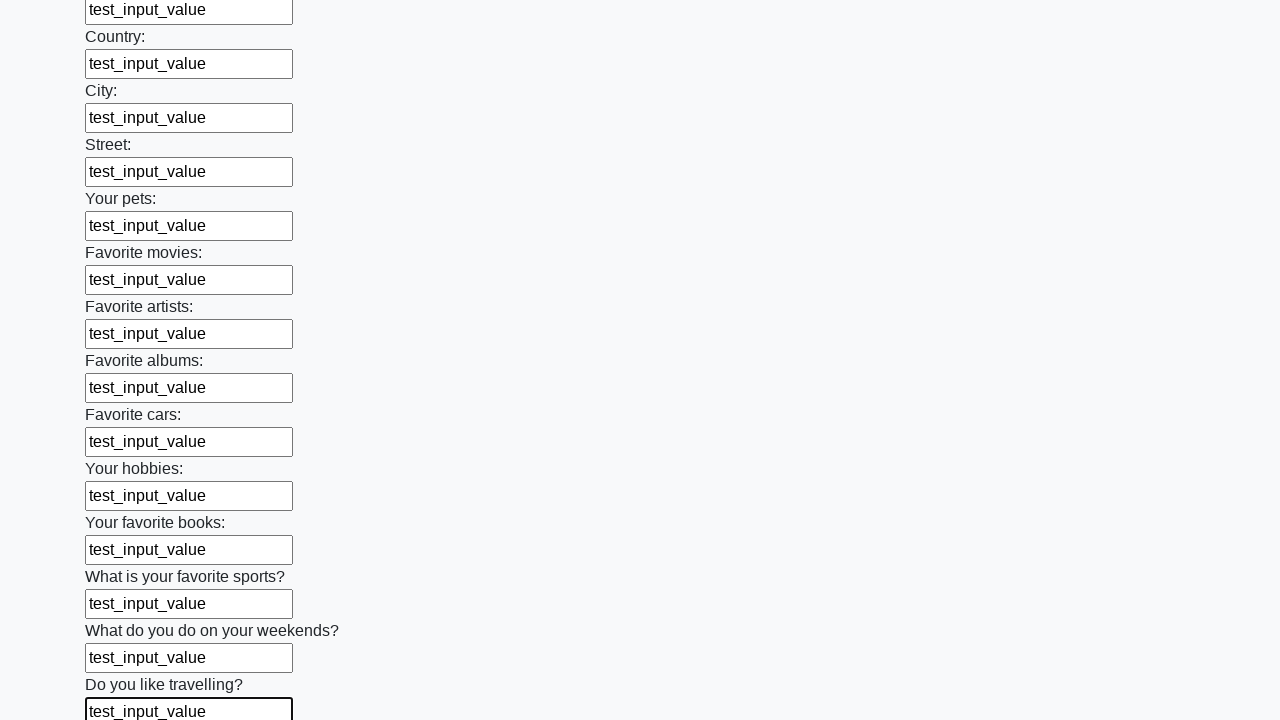

Filled text input field with 'test_input_value' on xpath=//input[@type='text'] >> nth=16
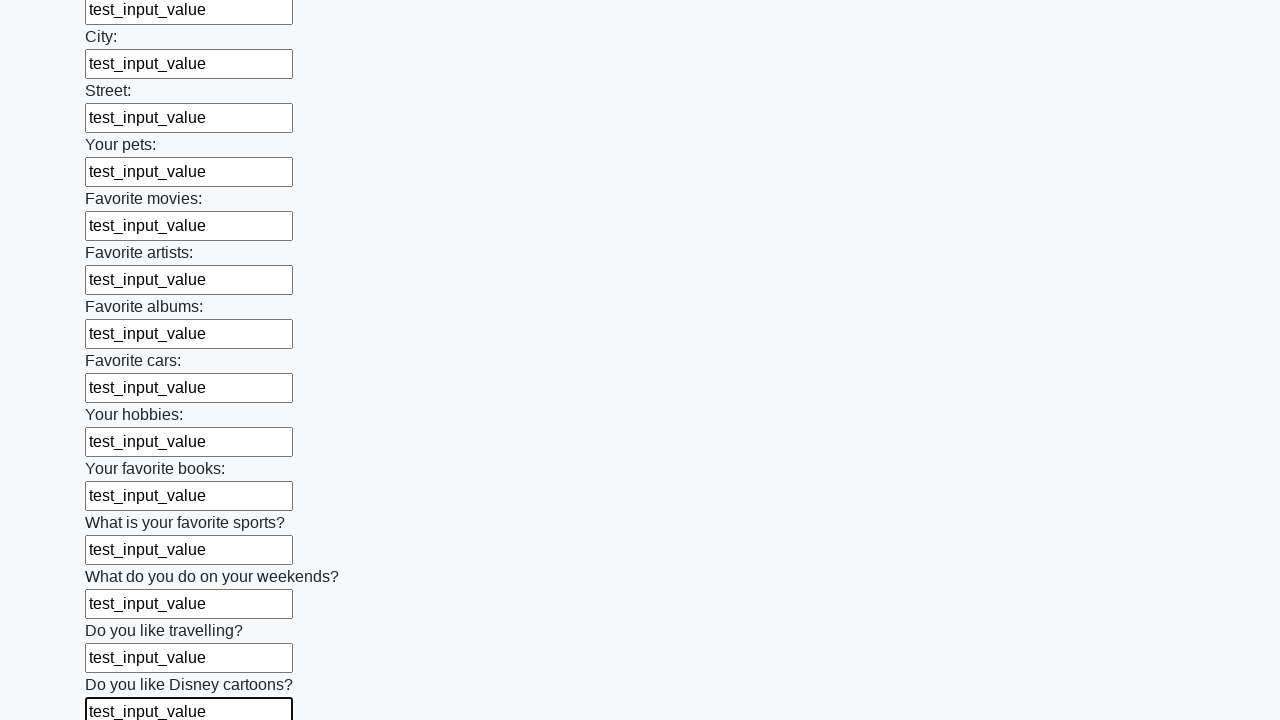

Filled text input field with 'test_input_value' on xpath=//input[@type='text'] >> nth=17
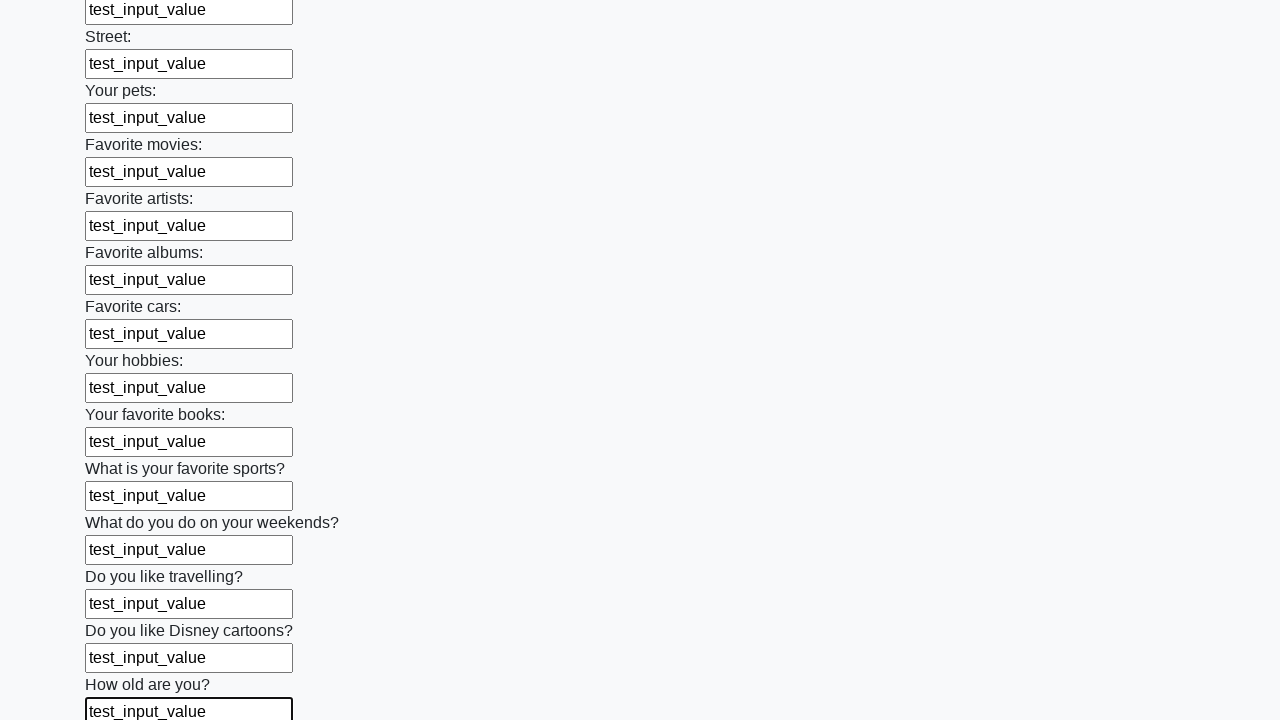

Filled text input field with 'test_input_value' on xpath=//input[@type='text'] >> nth=18
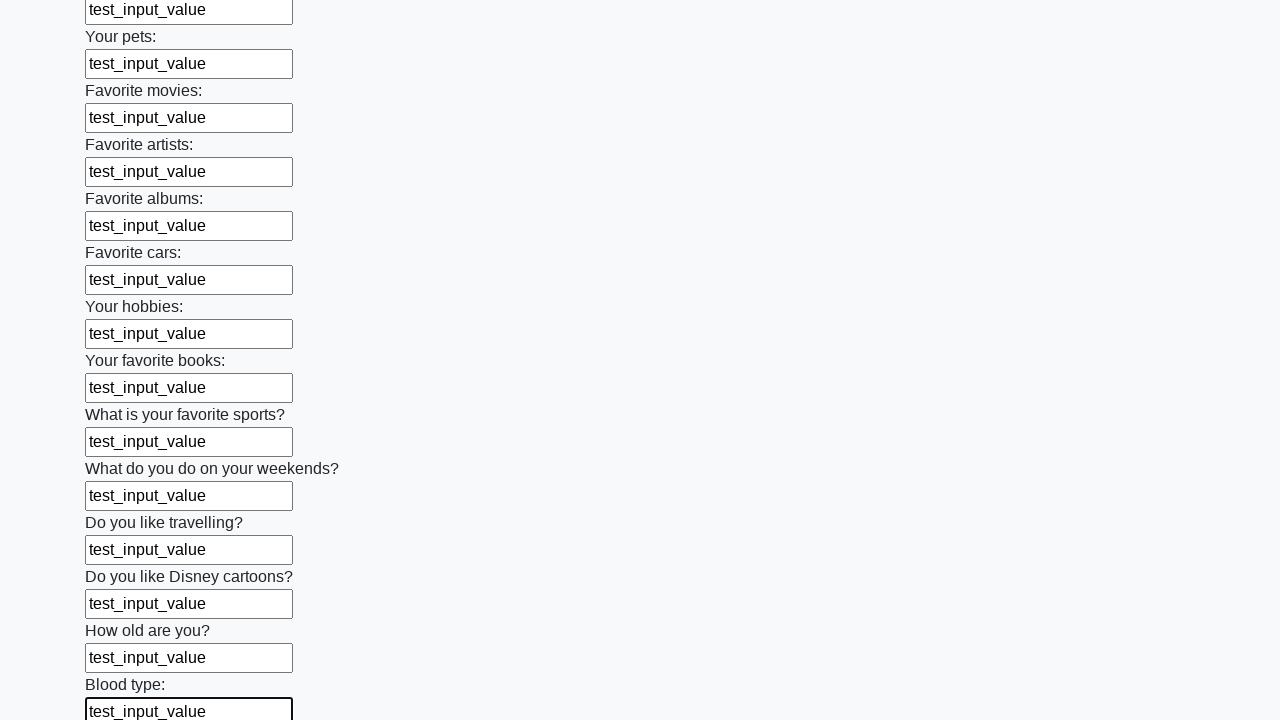

Filled text input field with 'test_input_value' on xpath=//input[@type='text'] >> nth=19
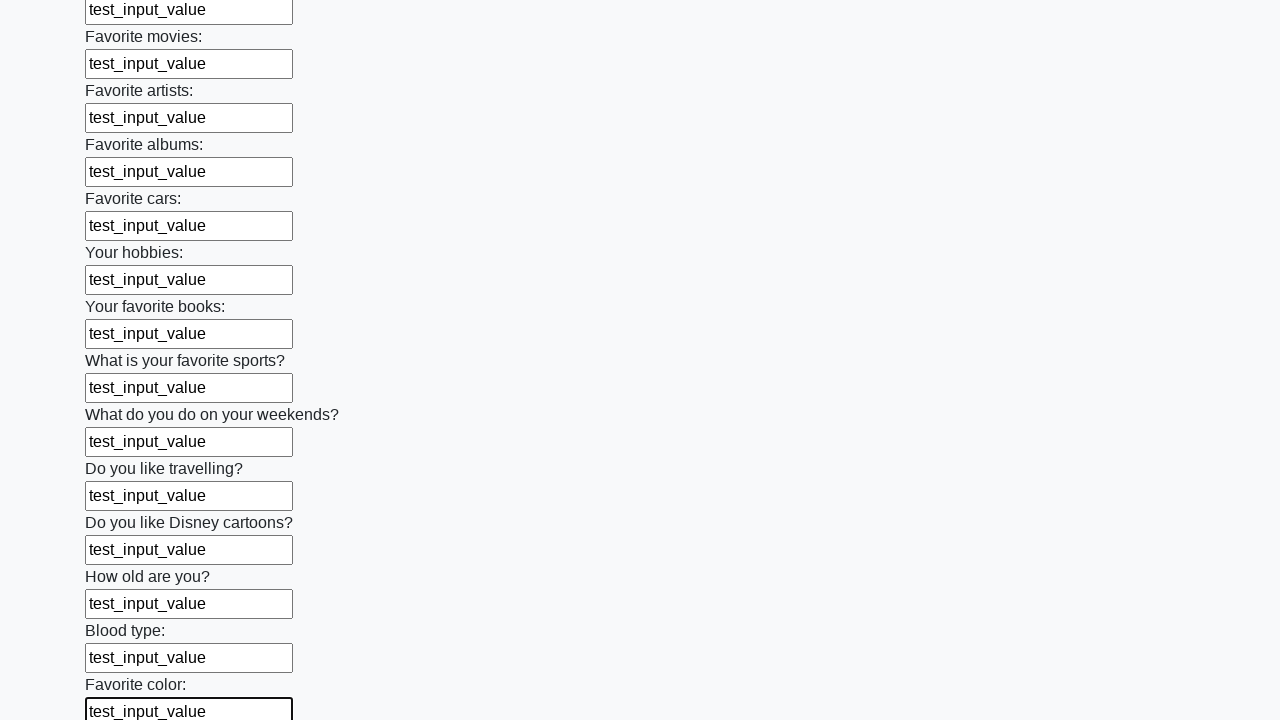

Filled text input field with 'test_input_value' on xpath=//input[@type='text'] >> nth=20
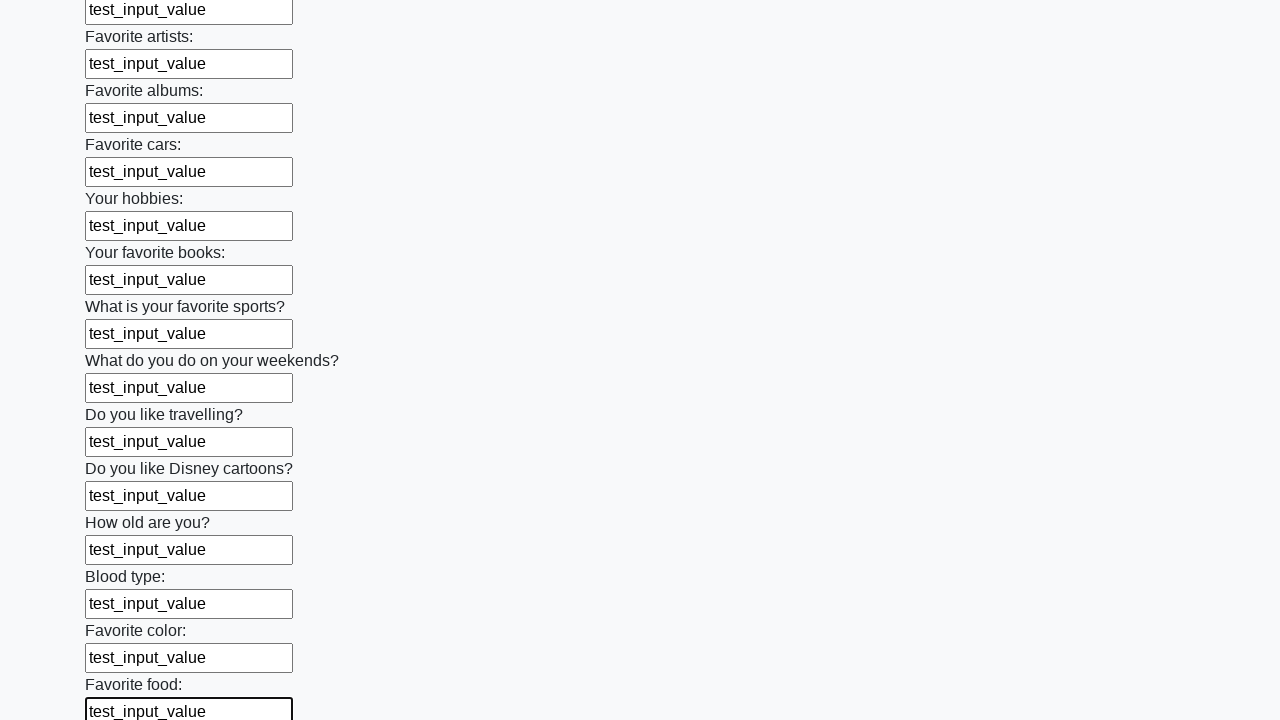

Filled text input field with 'test_input_value' on xpath=//input[@type='text'] >> nth=21
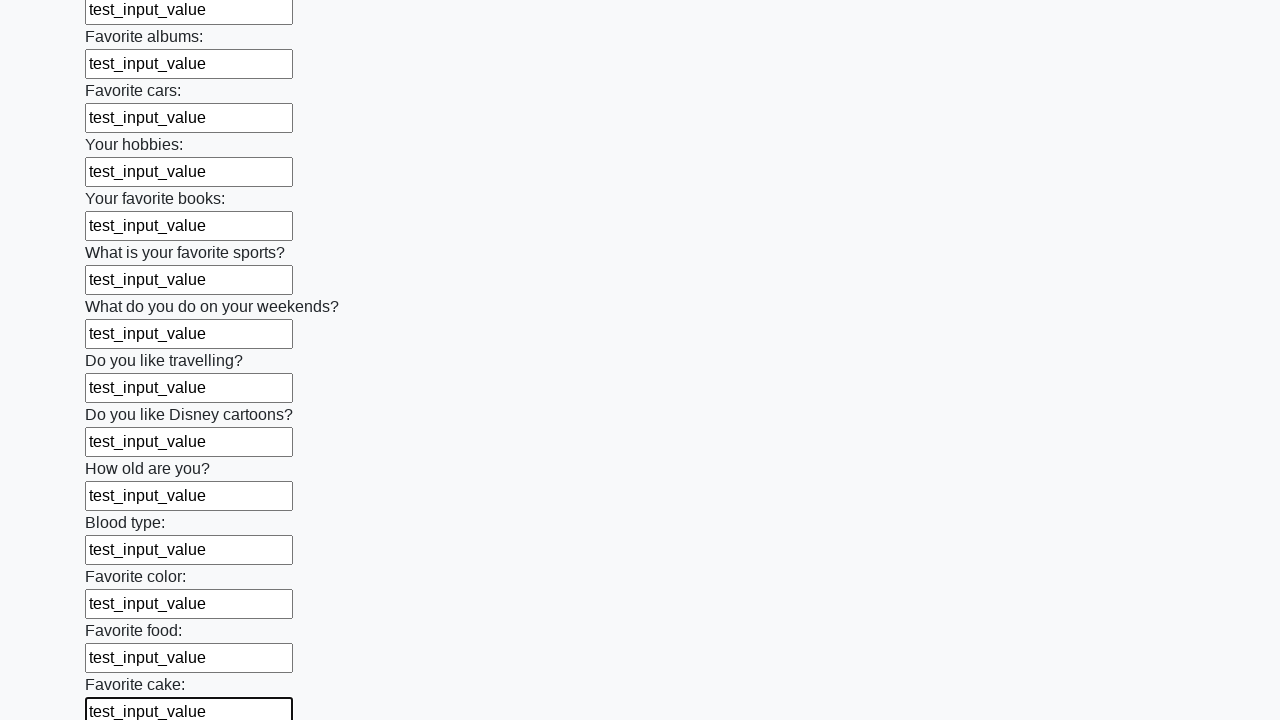

Filled text input field with 'test_input_value' on xpath=//input[@type='text'] >> nth=22
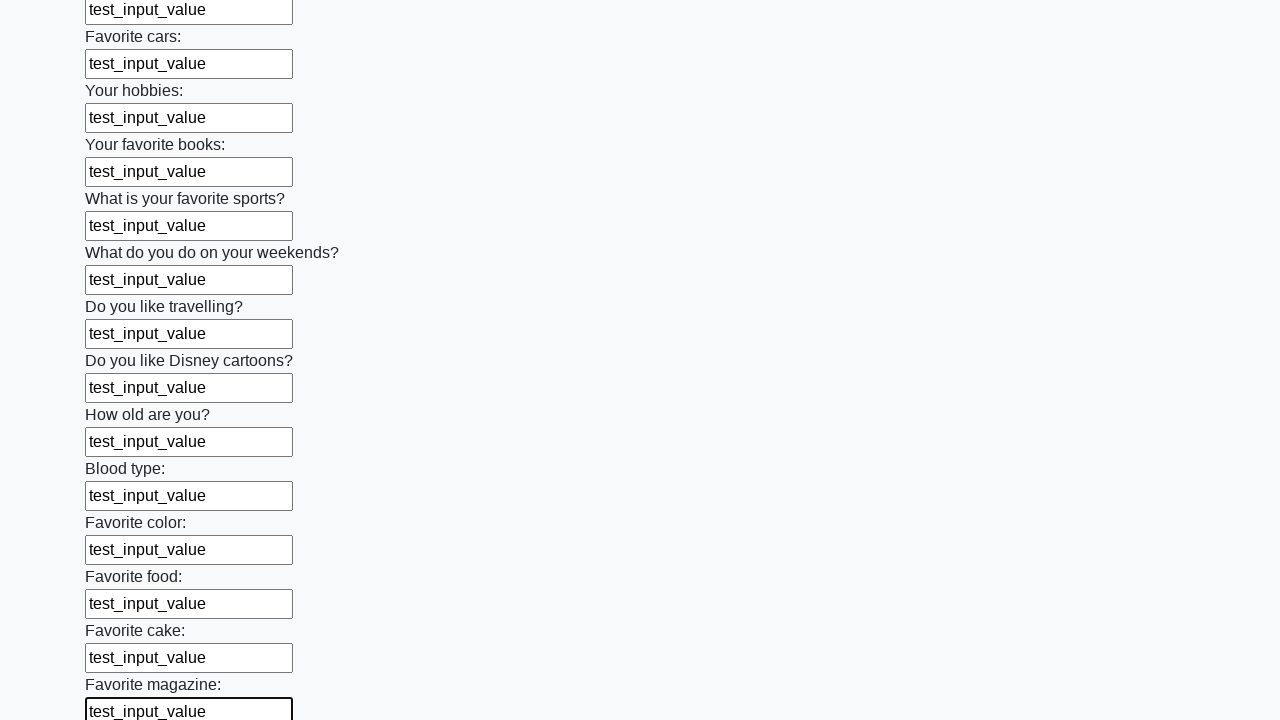

Filled text input field with 'test_input_value' on xpath=//input[@type='text'] >> nth=23
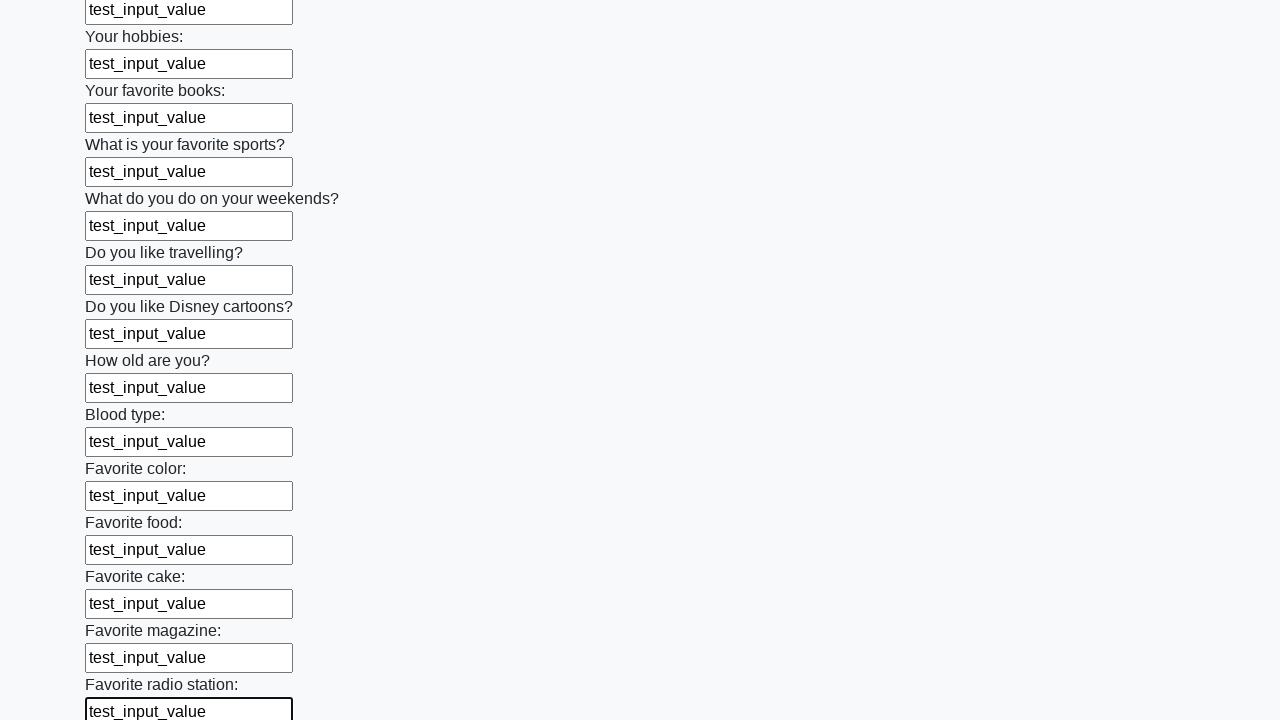

Filled text input field with 'test_input_value' on xpath=//input[@type='text'] >> nth=24
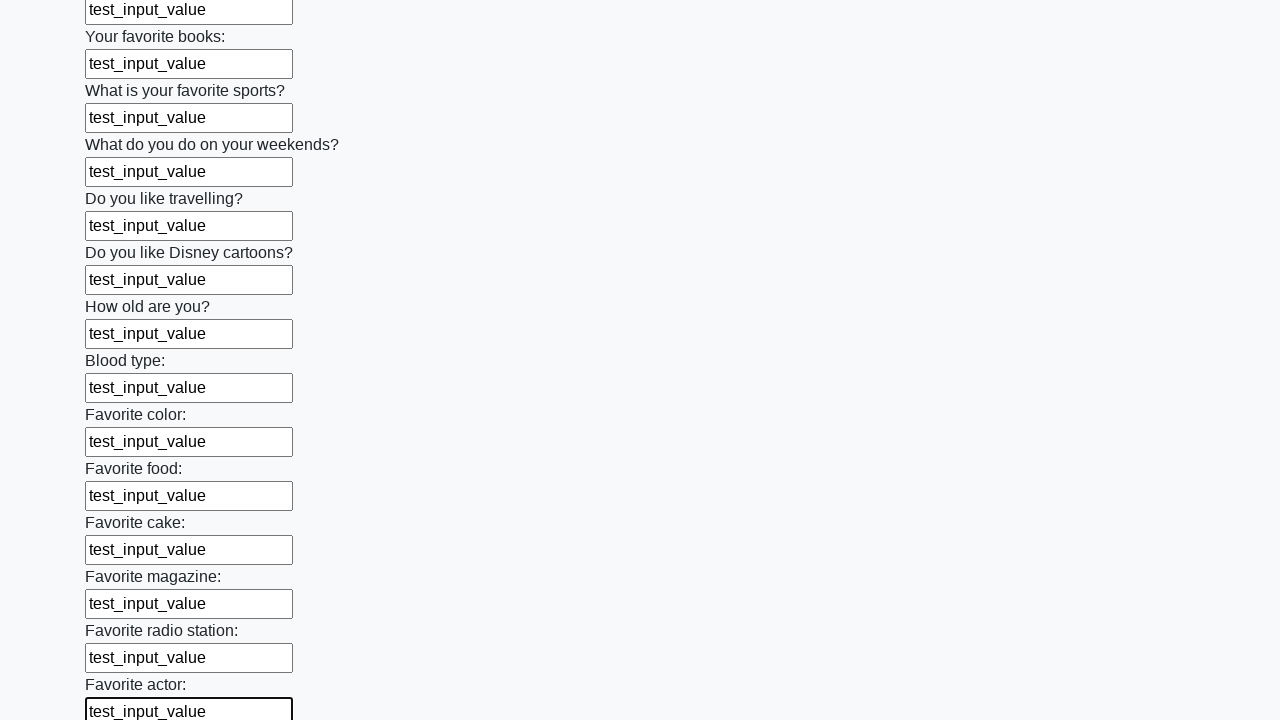

Filled text input field with 'test_input_value' on xpath=//input[@type='text'] >> nth=25
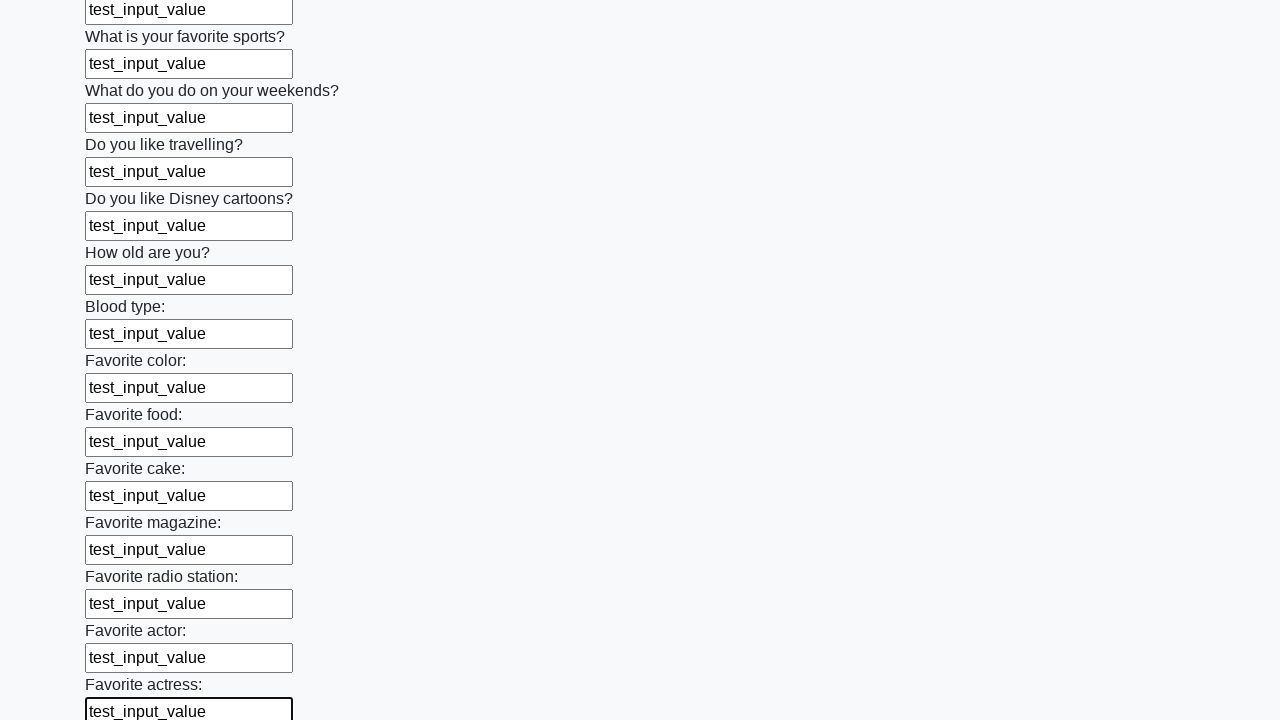

Filled text input field with 'test_input_value' on xpath=//input[@type='text'] >> nth=26
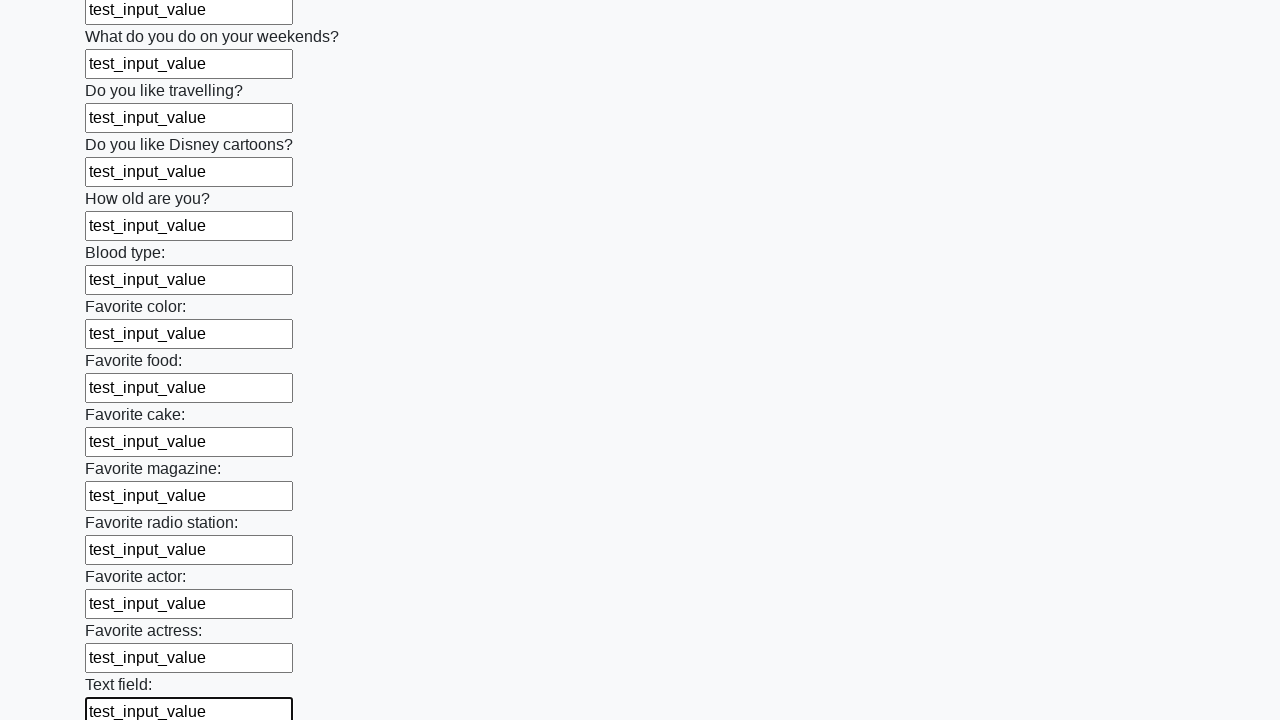

Filled text input field with 'test_input_value' on xpath=//input[@type='text'] >> nth=27
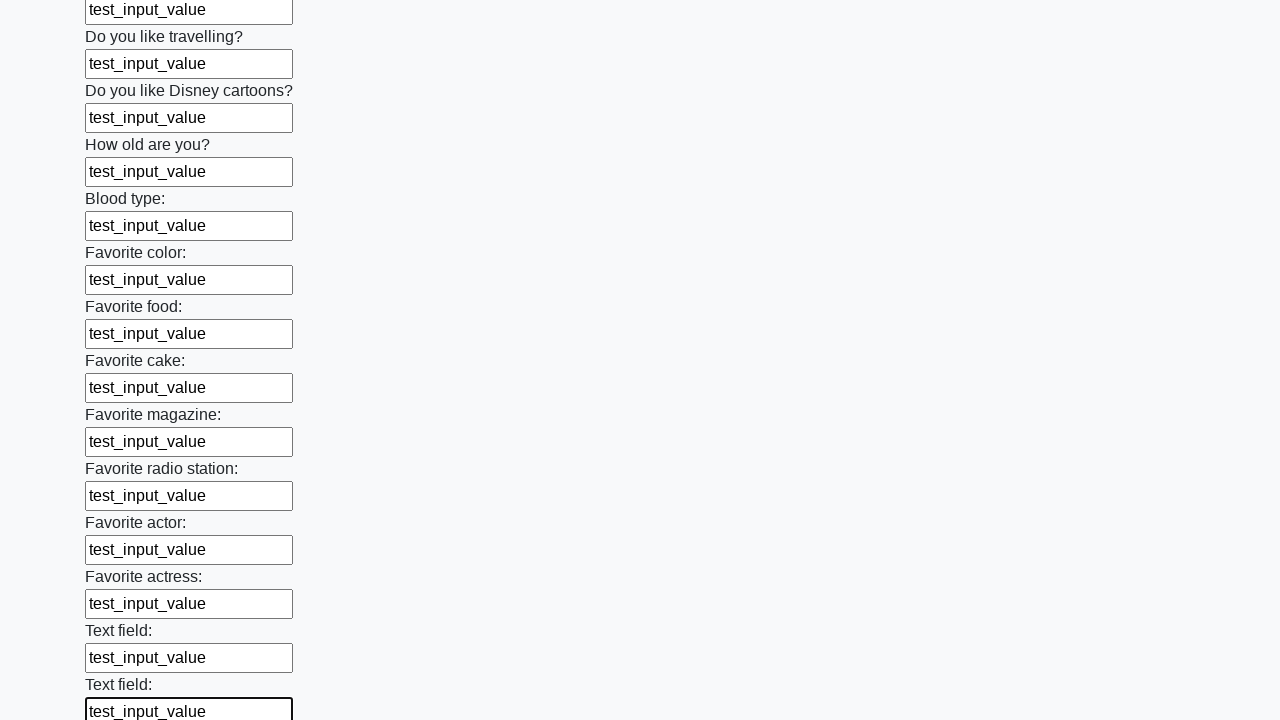

Filled text input field with 'test_input_value' on xpath=//input[@type='text'] >> nth=28
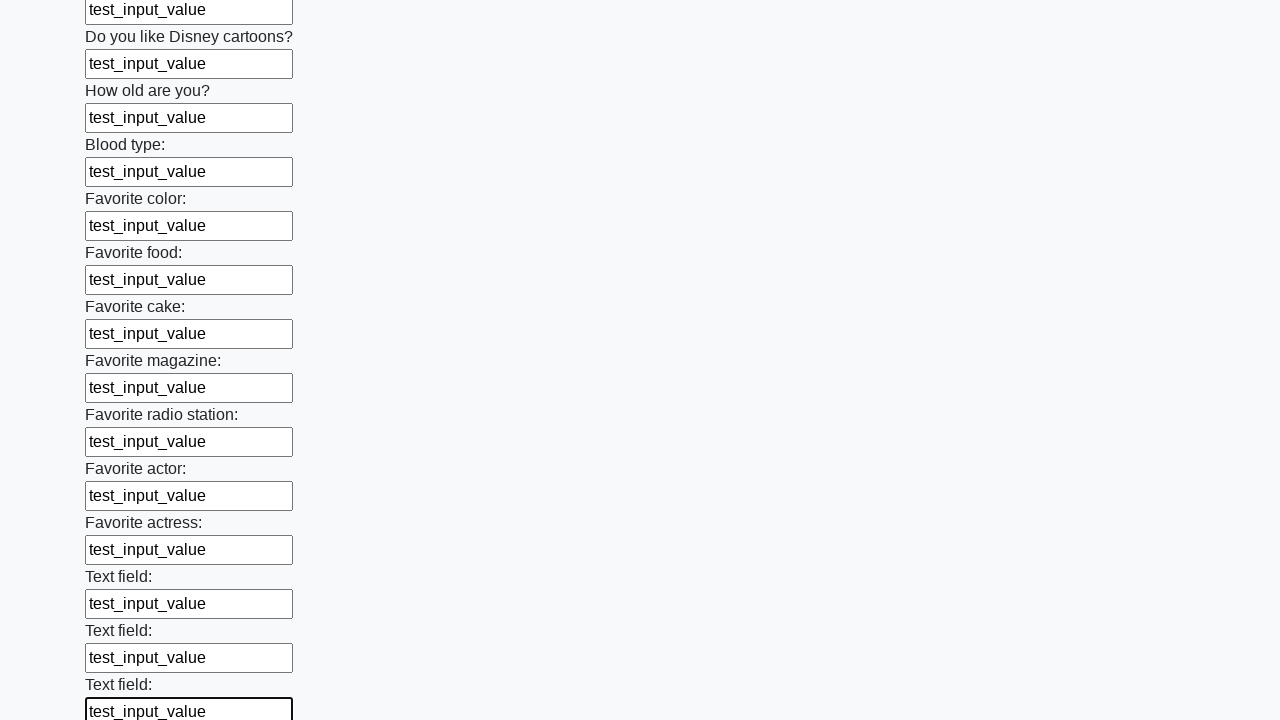

Filled text input field with 'test_input_value' on xpath=//input[@type='text'] >> nth=29
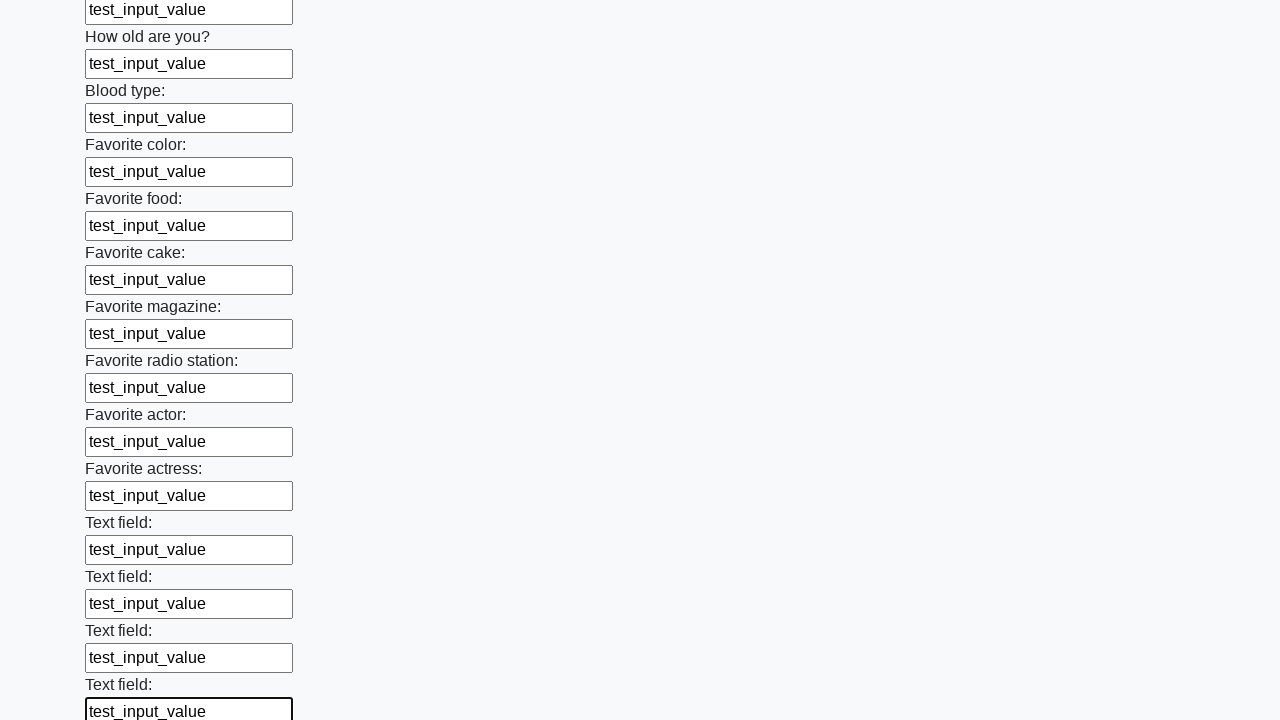

Filled text input field with 'test_input_value' on xpath=//input[@type='text'] >> nth=30
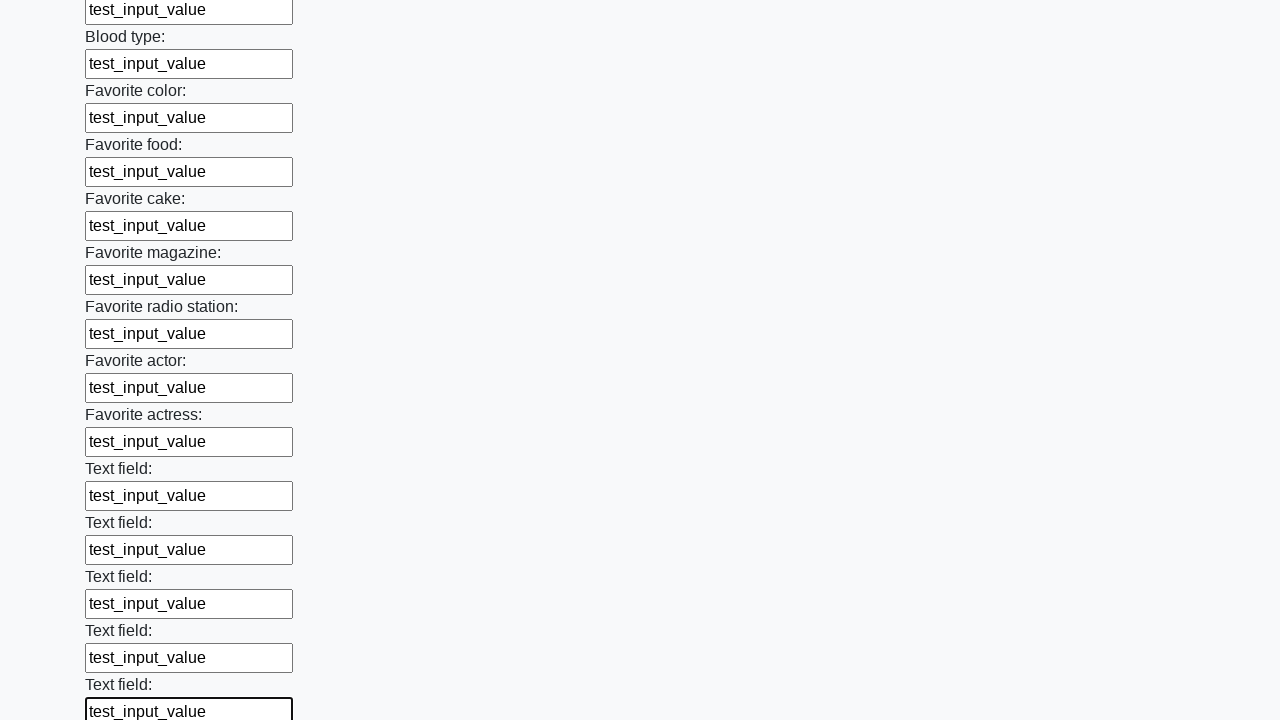

Filled text input field with 'test_input_value' on xpath=//input[@type='text'] >> nth=31
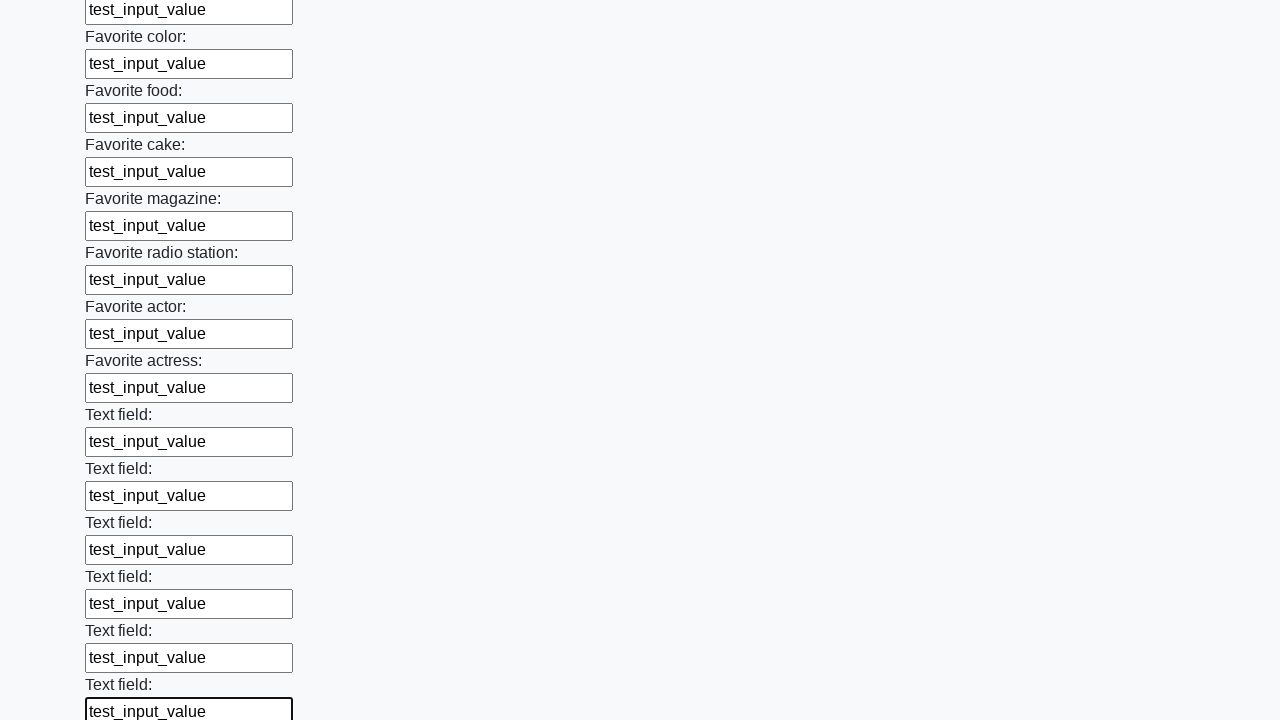

Filled text input field with 'test_input_value' on xpath=//input[@type='text'] >> nth=32
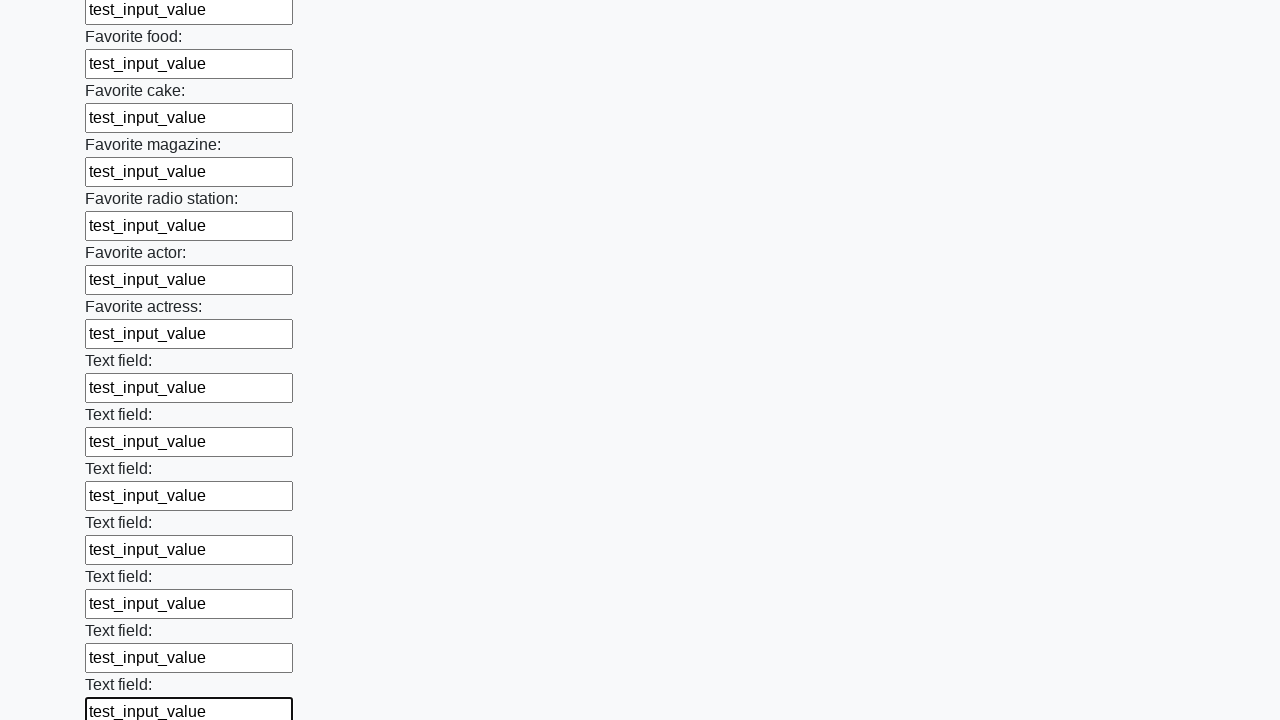

Filled text input field with 'test_input_value' on xpath=//input[@type='text'] >> nth=33
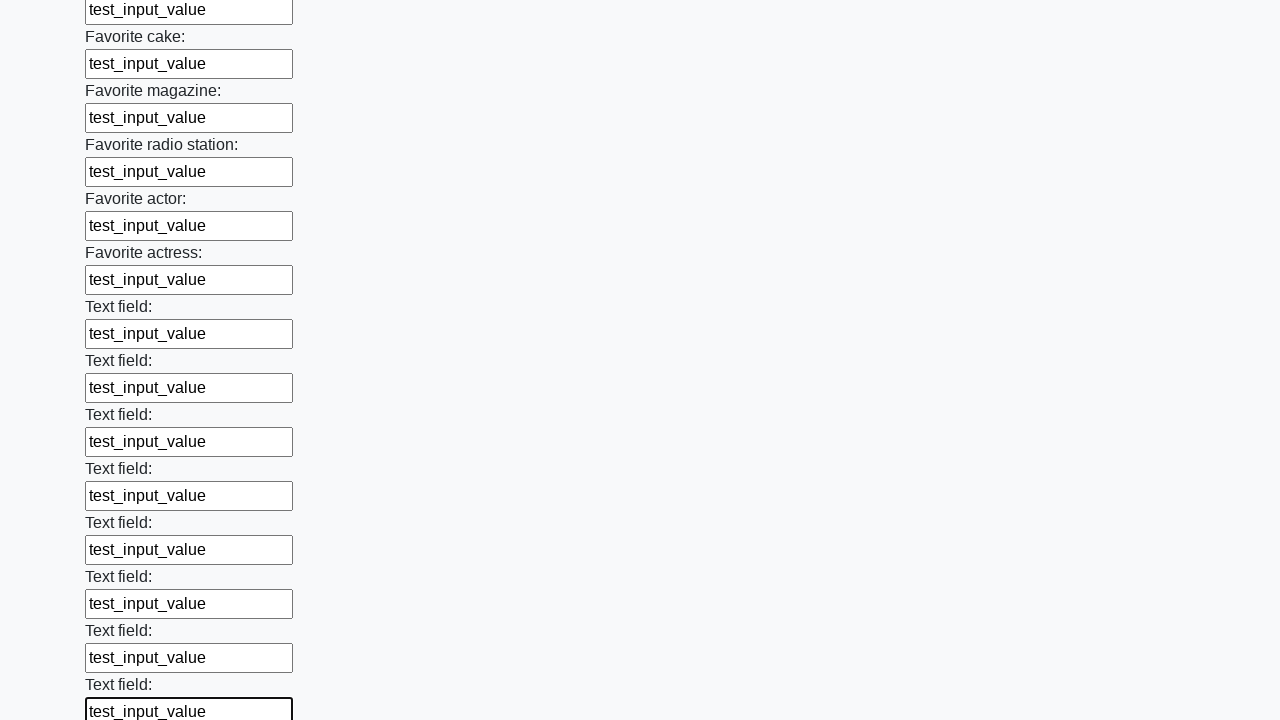

Filled text input field with 'test_input_value' on xpath=//input[@type='text'] >> nth=34
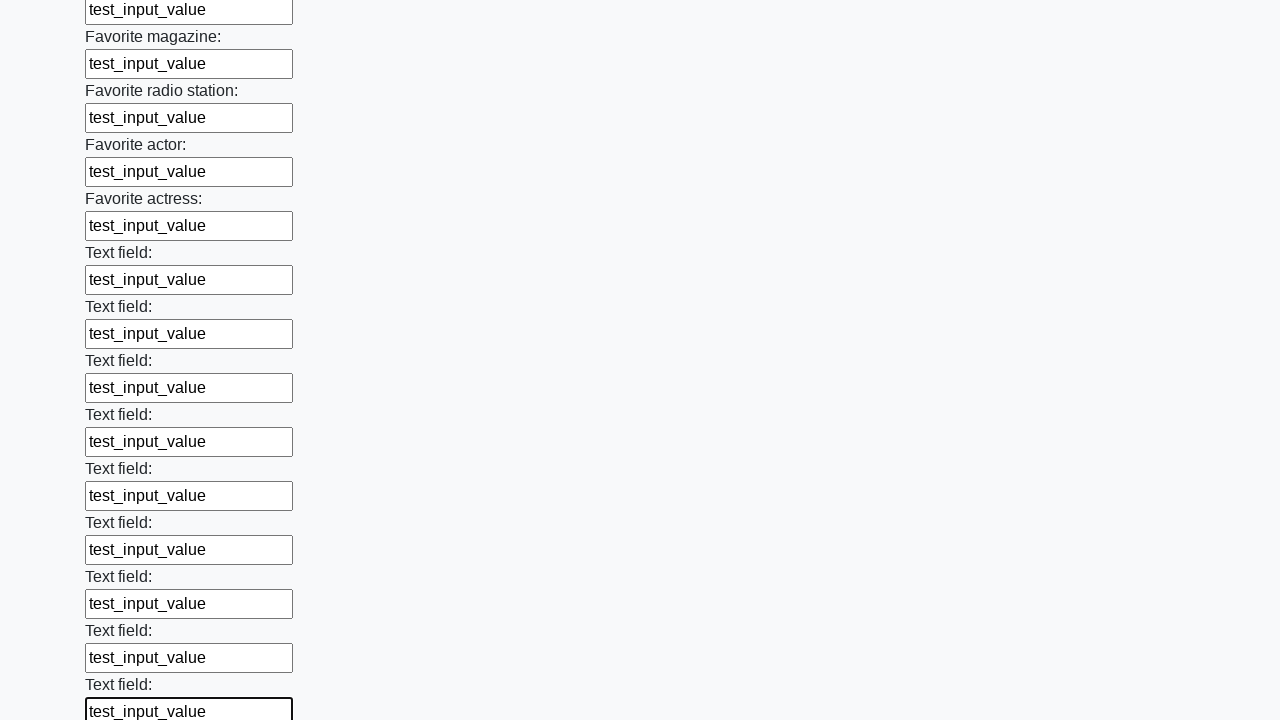

Filled text input field with 'test_input_value' on xpath=//input[@type='text'] >> nth=35
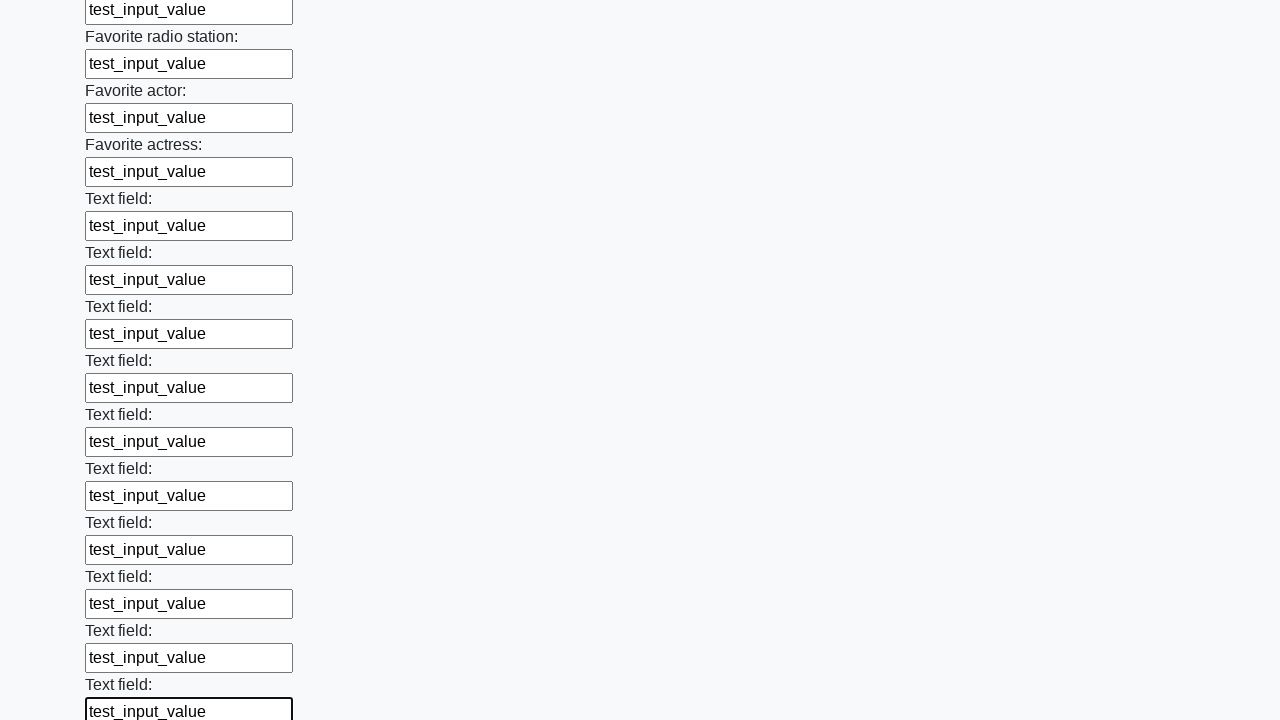

Filled text input field with 'test_input_value' on xpath=//input[@type='text'] >> nth=36
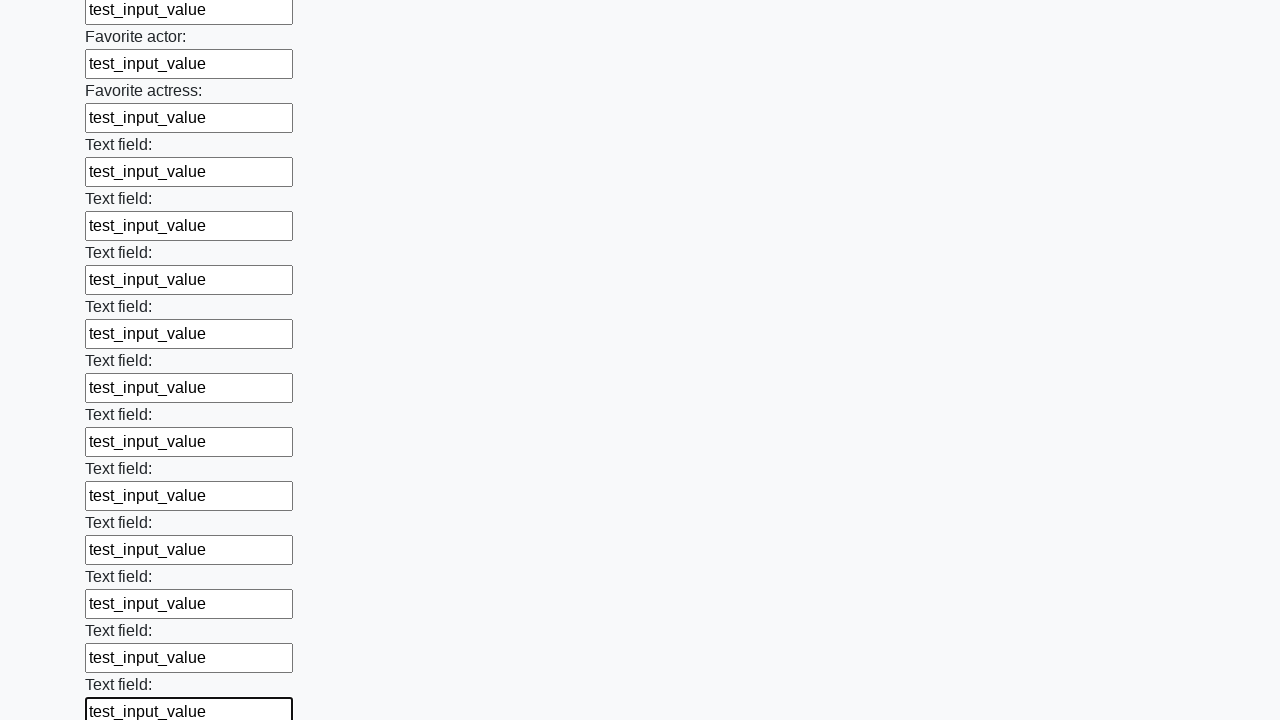

Filled text input field with 'test_input_value' on xpath=//input[@type='text'] >> nth=37
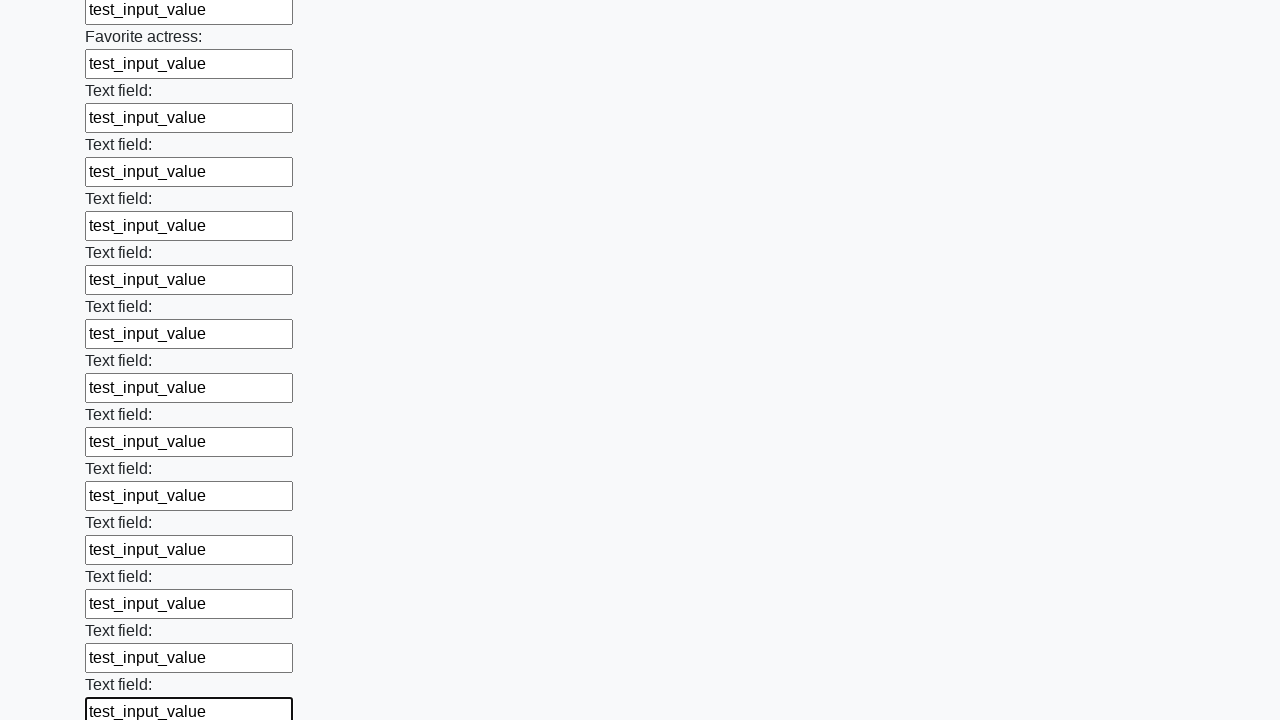

Filled text input field with 'test_input_value' on xpath=//input[@type='text'] >> nth=38
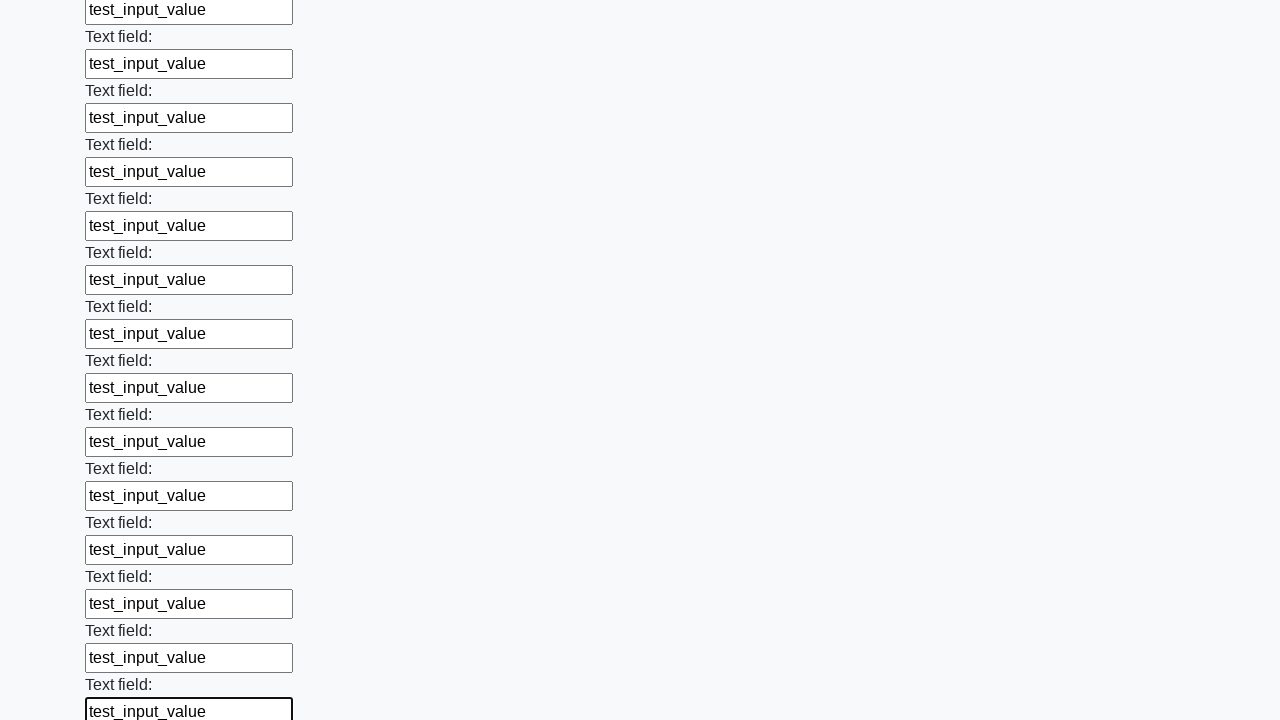

Filled text input field with 'test_input_value' on xpath=//input[@type='text'] >> nth=39
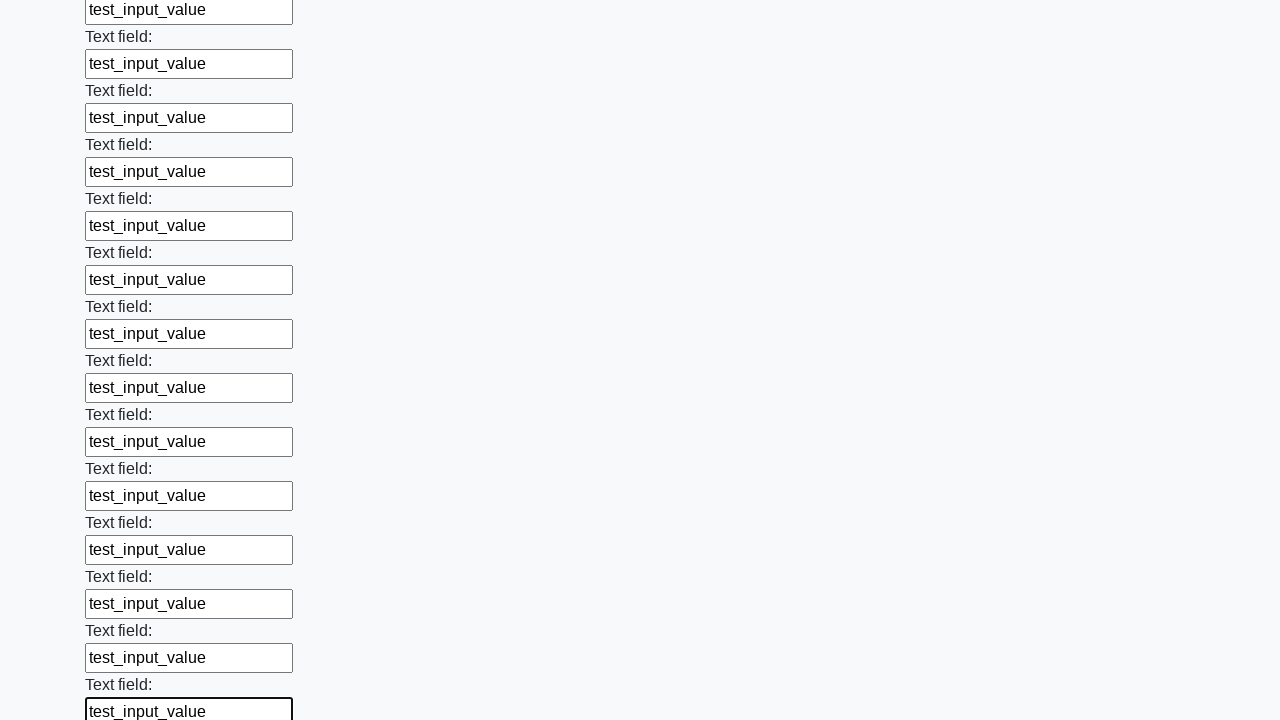

Filled text input field with 'test_input_value' on xpath=//input[@type='text'] >> nth=40
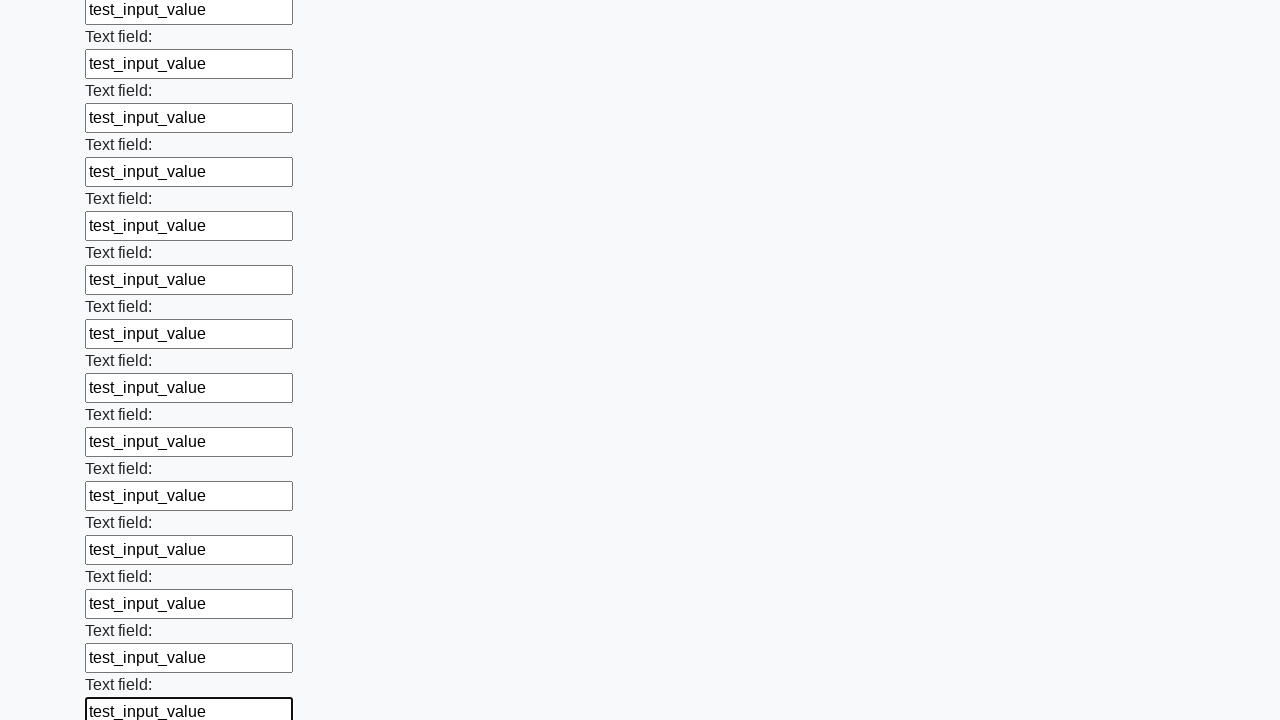

Filled text input field with 'test_input_value' on xpath=//input[@type='text'] >> nth=41
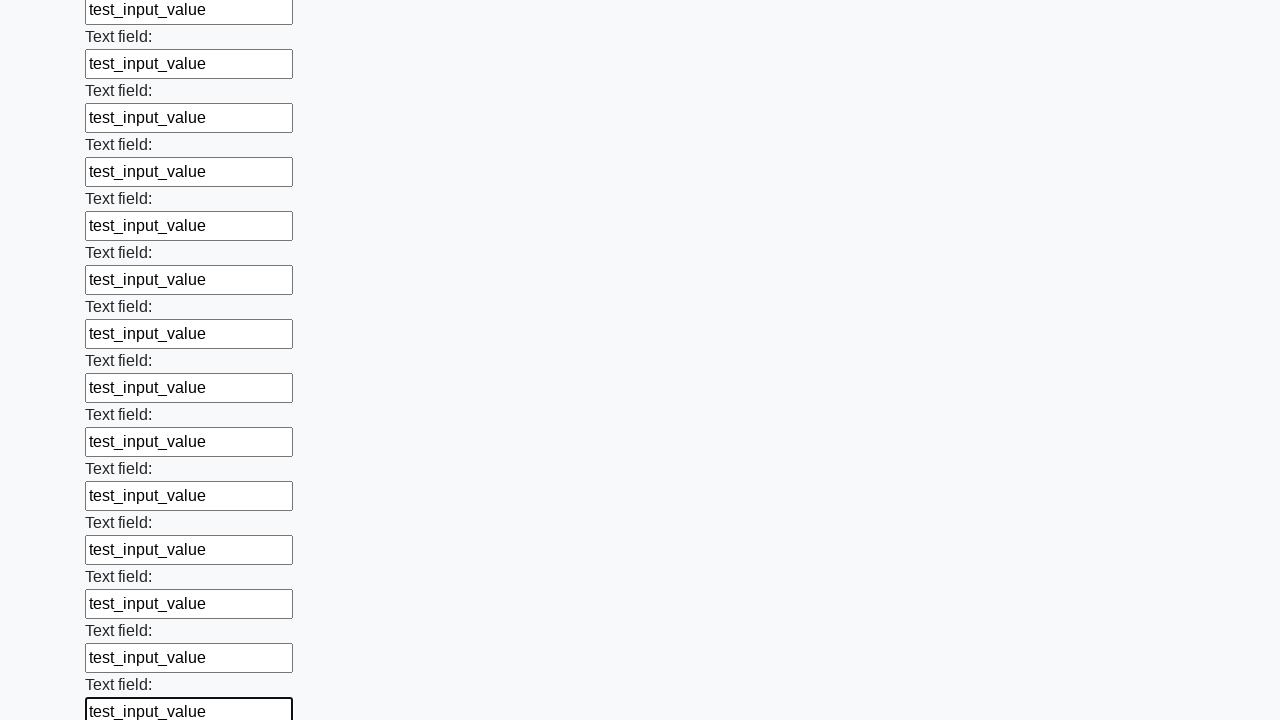

Filled text input field with 'test_input_value' on xpath=//input[@type='text'] >> nth=42
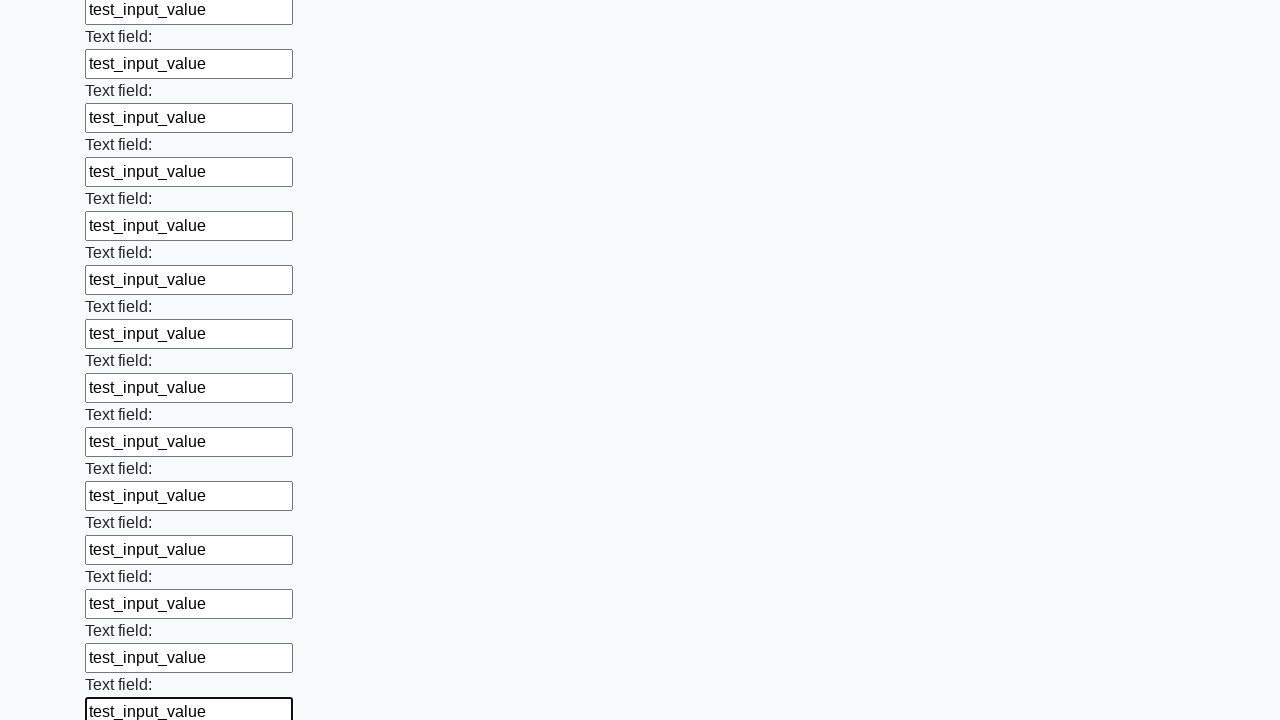

Filled text input field with 'test_input_value' on xpath=//input[@type='text'] >> nth=43
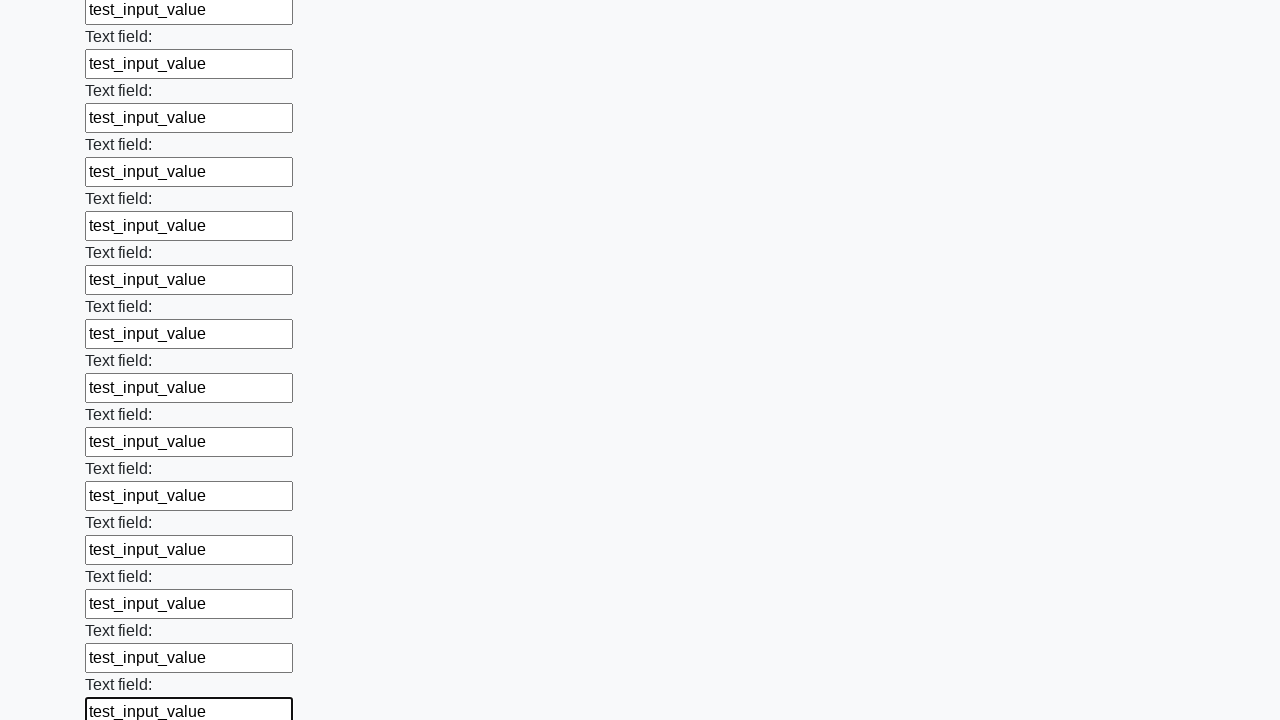

Filled text input field with 'test_input_value' on xpath=//input[@type='text'] >> nth=44
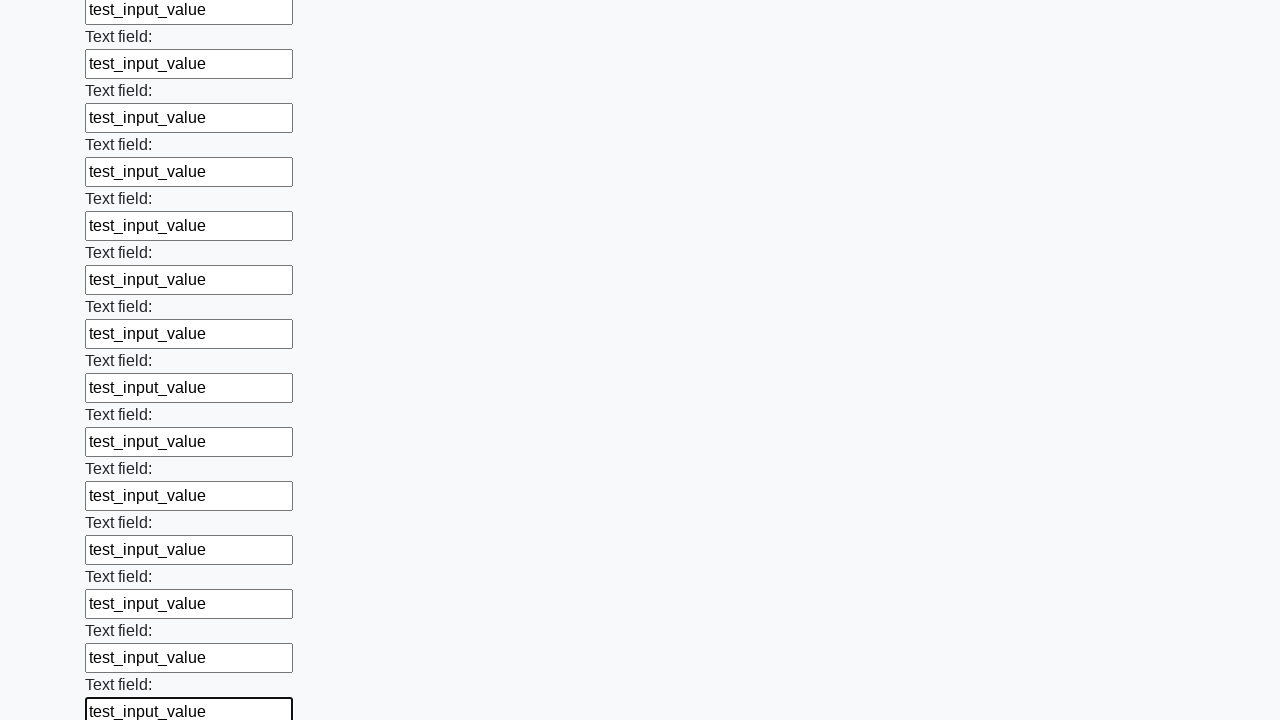

Filled text input field with 'test_input_value' on xpath=//input[@type='text'] >> nth=45
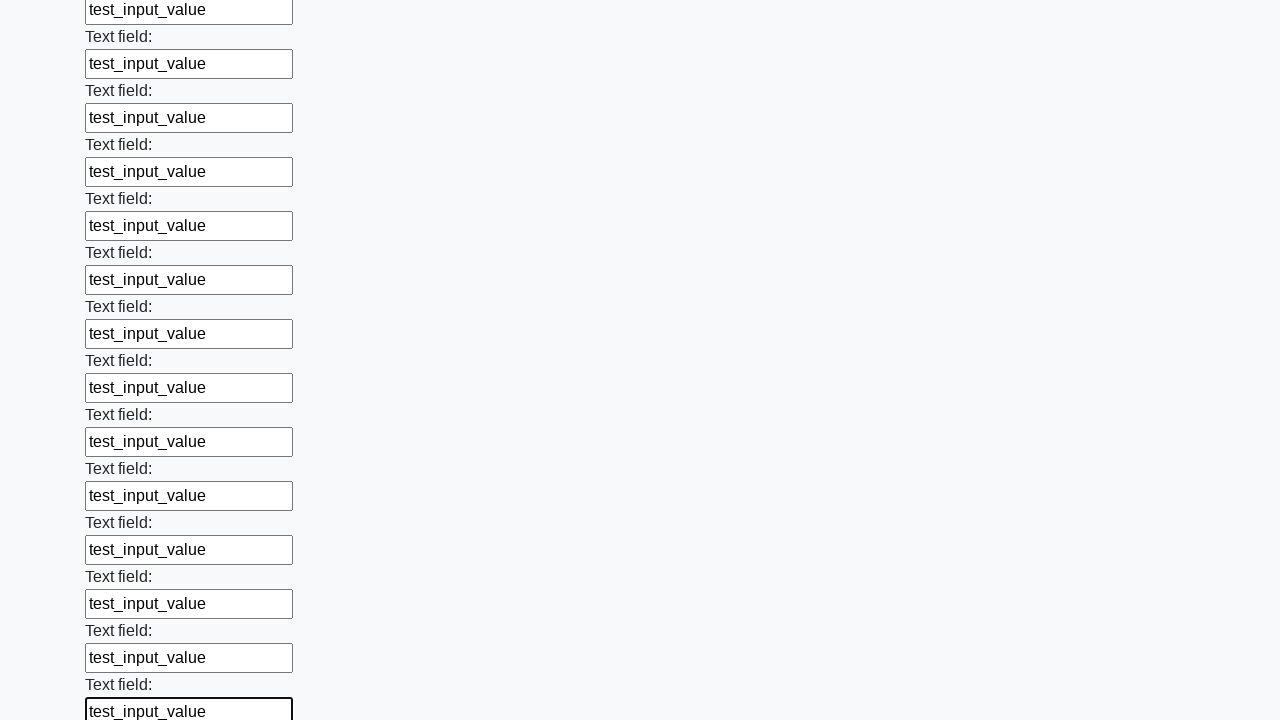

Filled text input field with 'test_input_value' on xpath=//input[@type='text'] >> nth=46
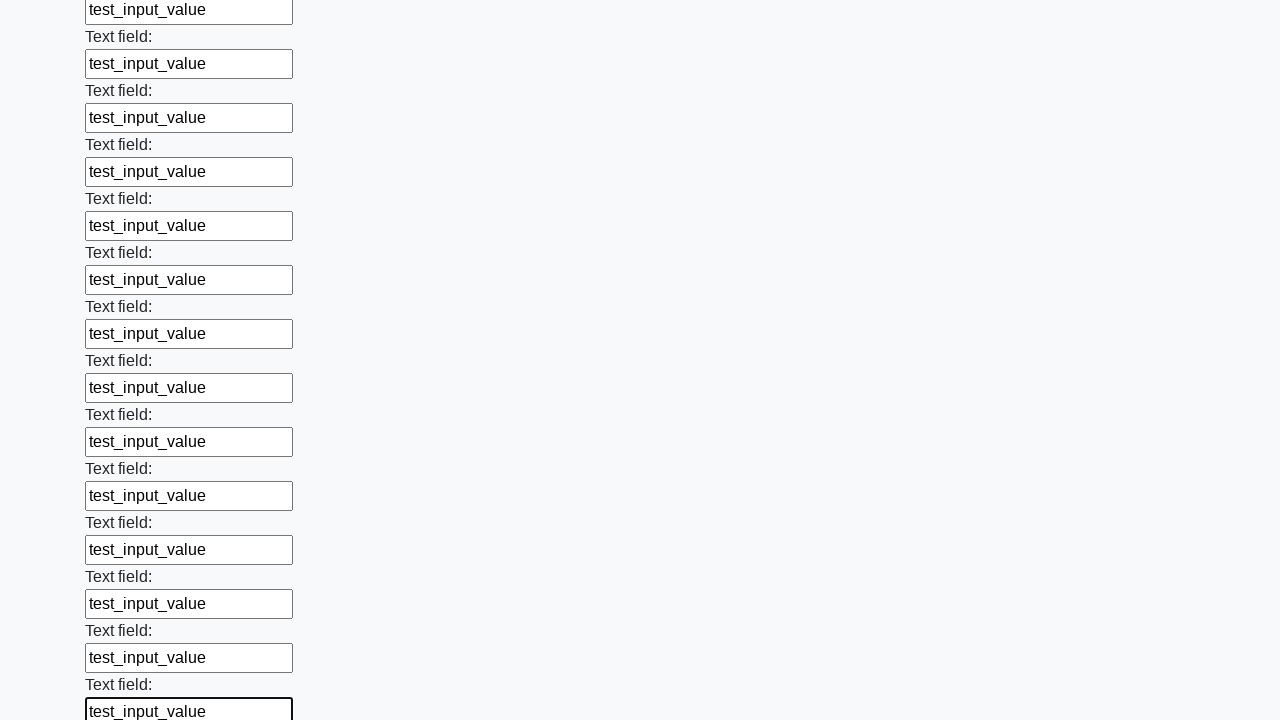

Filled text input field with 'test_input_value' on xpath=//input[@type='text'] >> nth=47
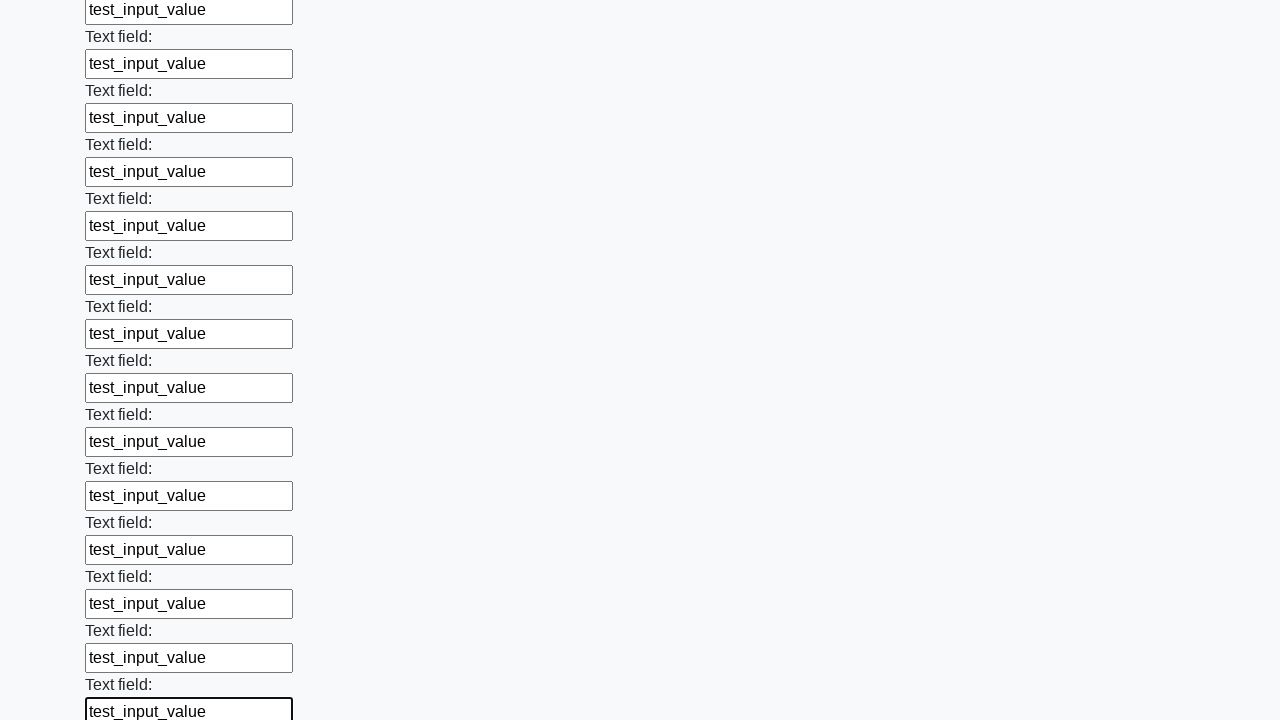

Filled text input field with 'test_input_value' on xpath=//input[@type='text'] >> nth=48
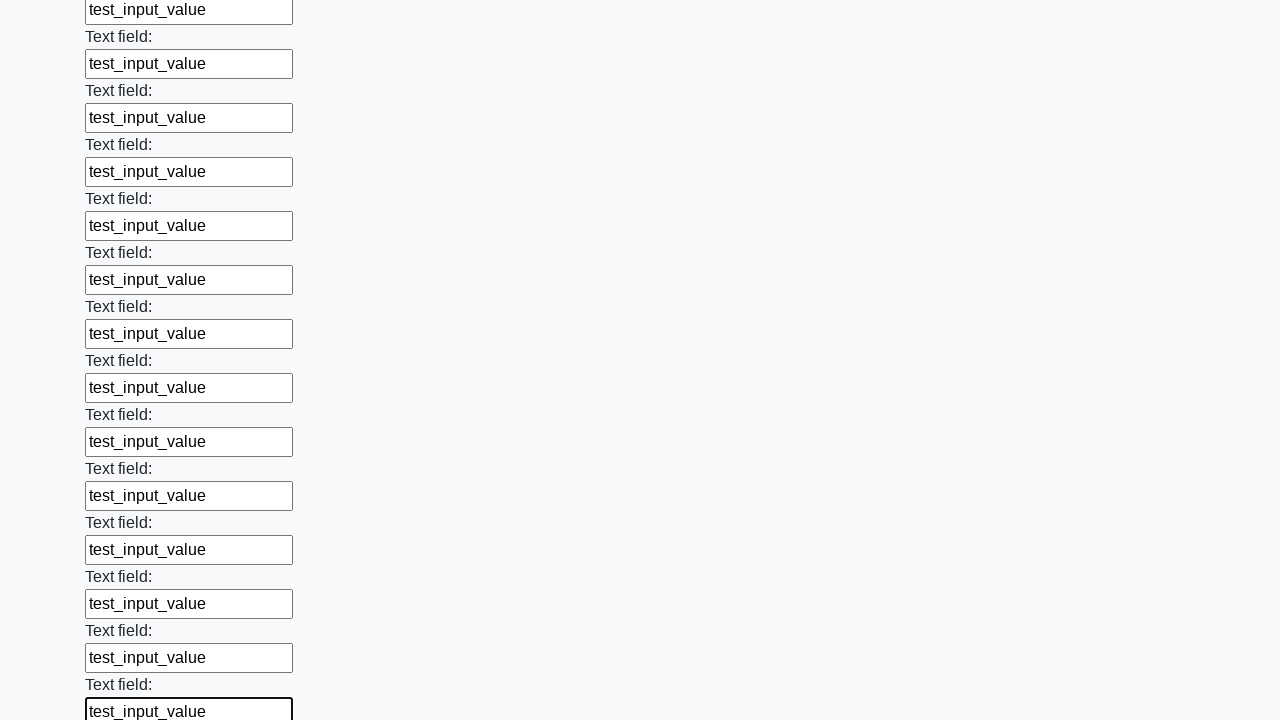

Filled text input field with 'test_input_value' on xpath=//input[@type='text'] >> nth=49
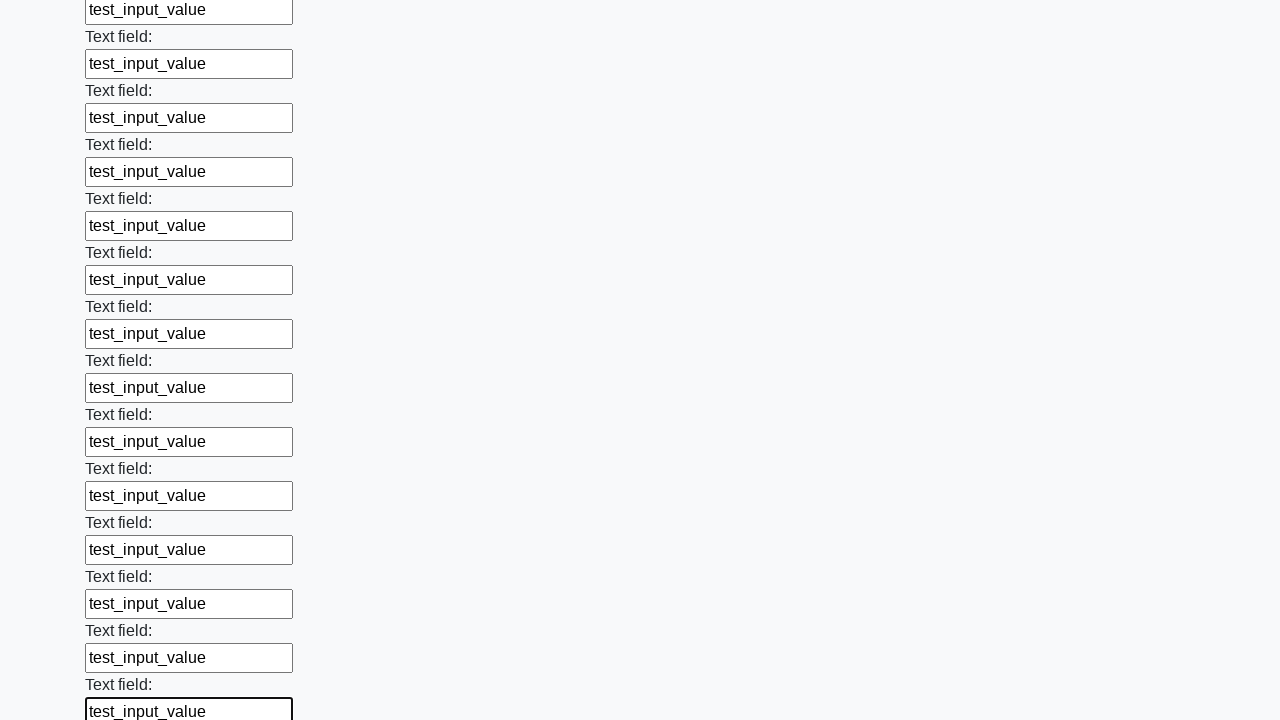

Filled text input field with 'test_input_value' on xpath=//input[@type='text'] >> nth=50
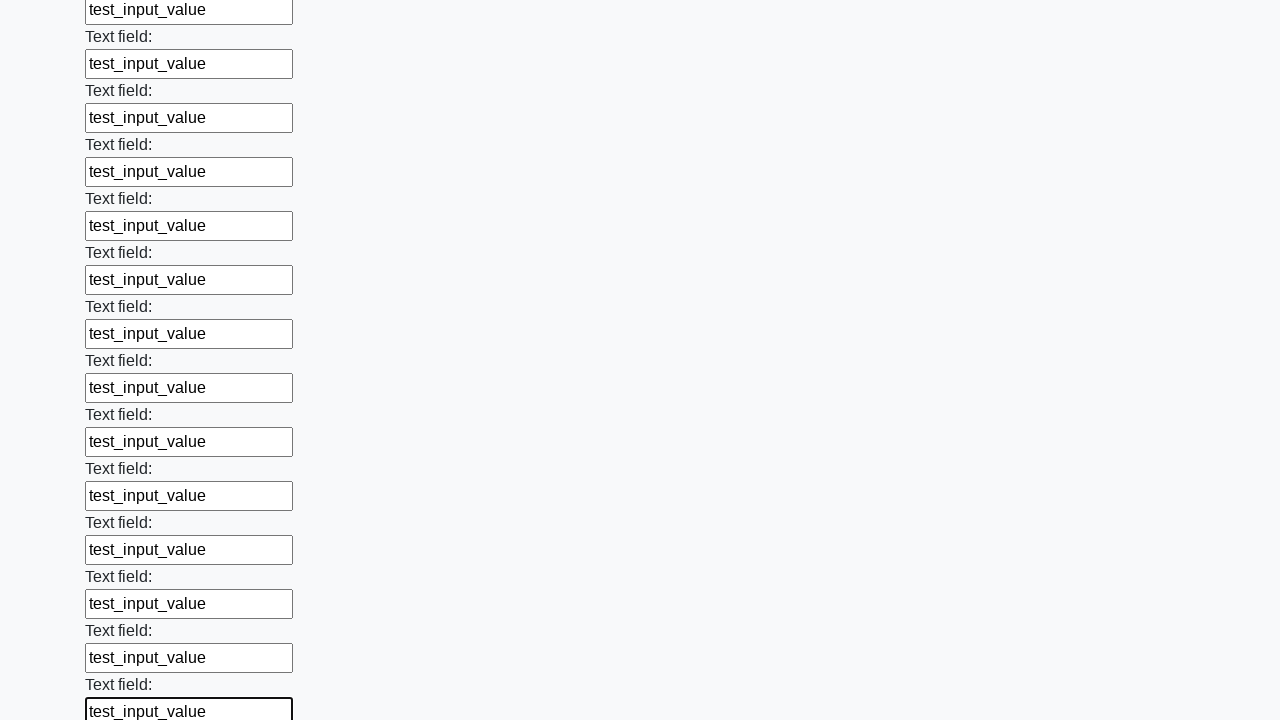

Filled text input field with 'test_input_value' on xpath=//input[@type='text'] >> nth=51
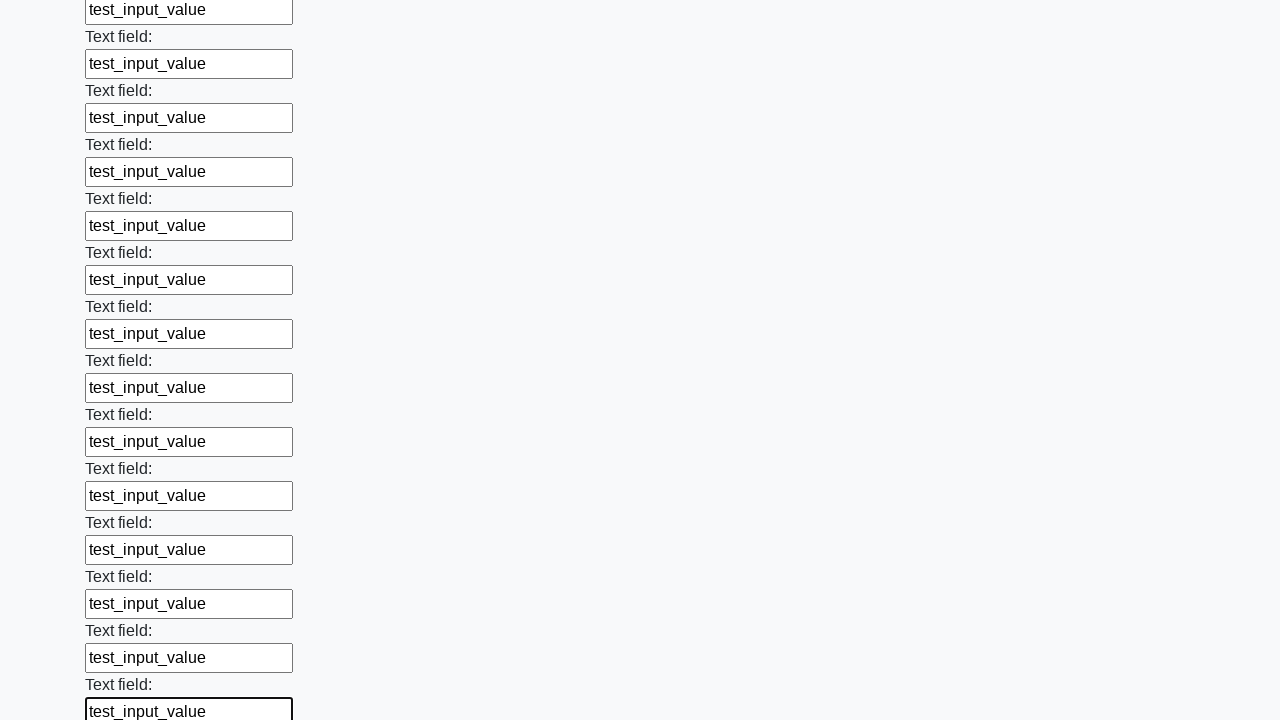

Filled text input field with 'test_input_value' on xpath=//input[@type='text'] >> nth=52
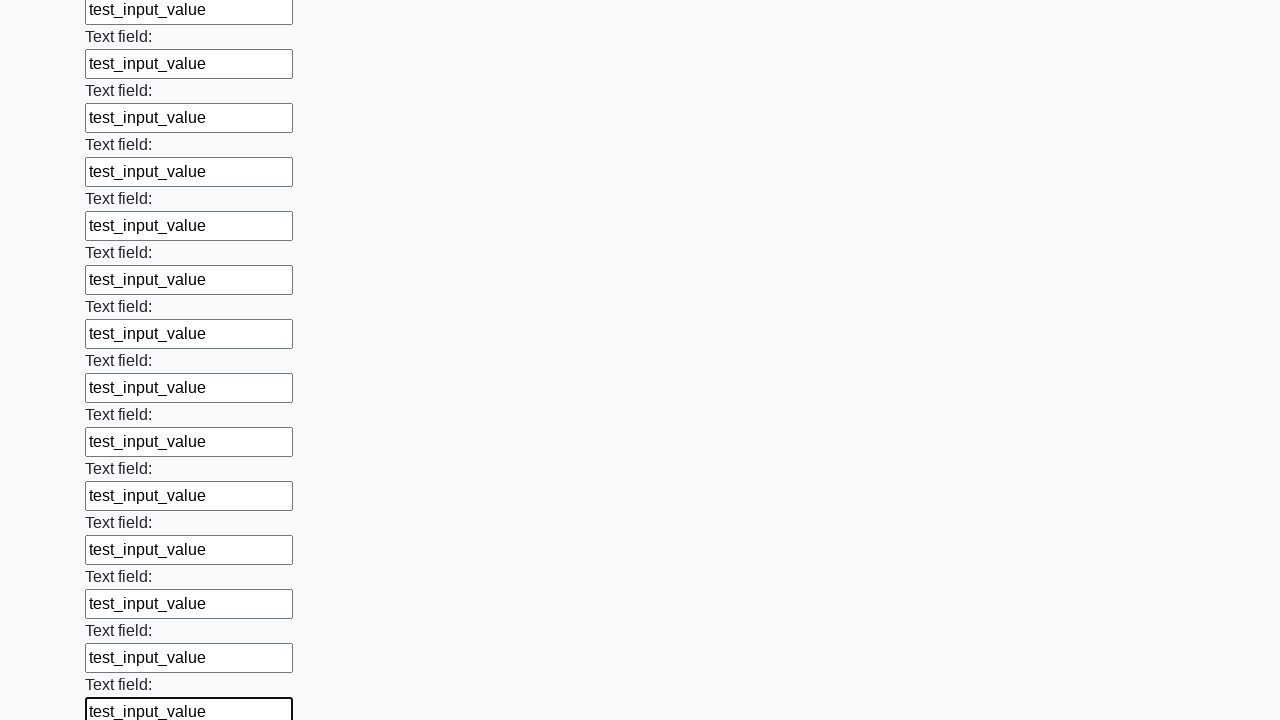

Filled text input field with 'test_input_value' on xpath=//input[@type='text'] >> nth=53
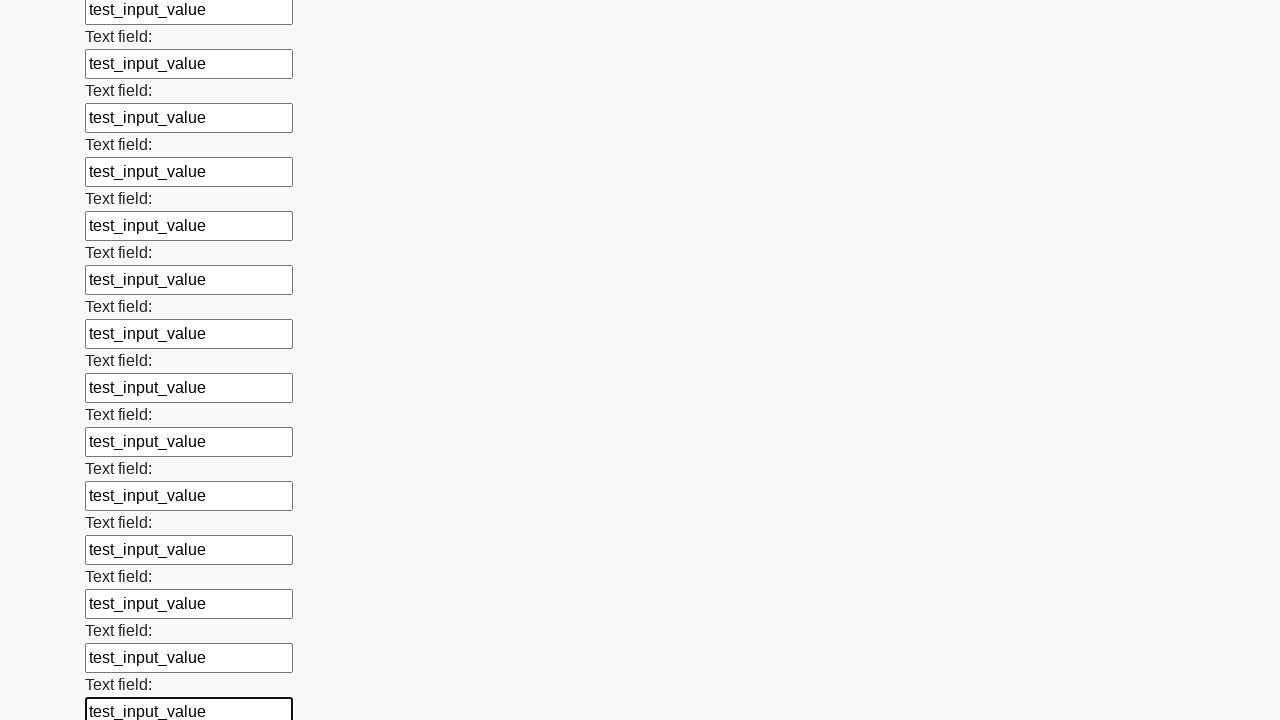

Filled text input field with 'test_input_value' on xpath=//input[@type='text'] >> nth=54
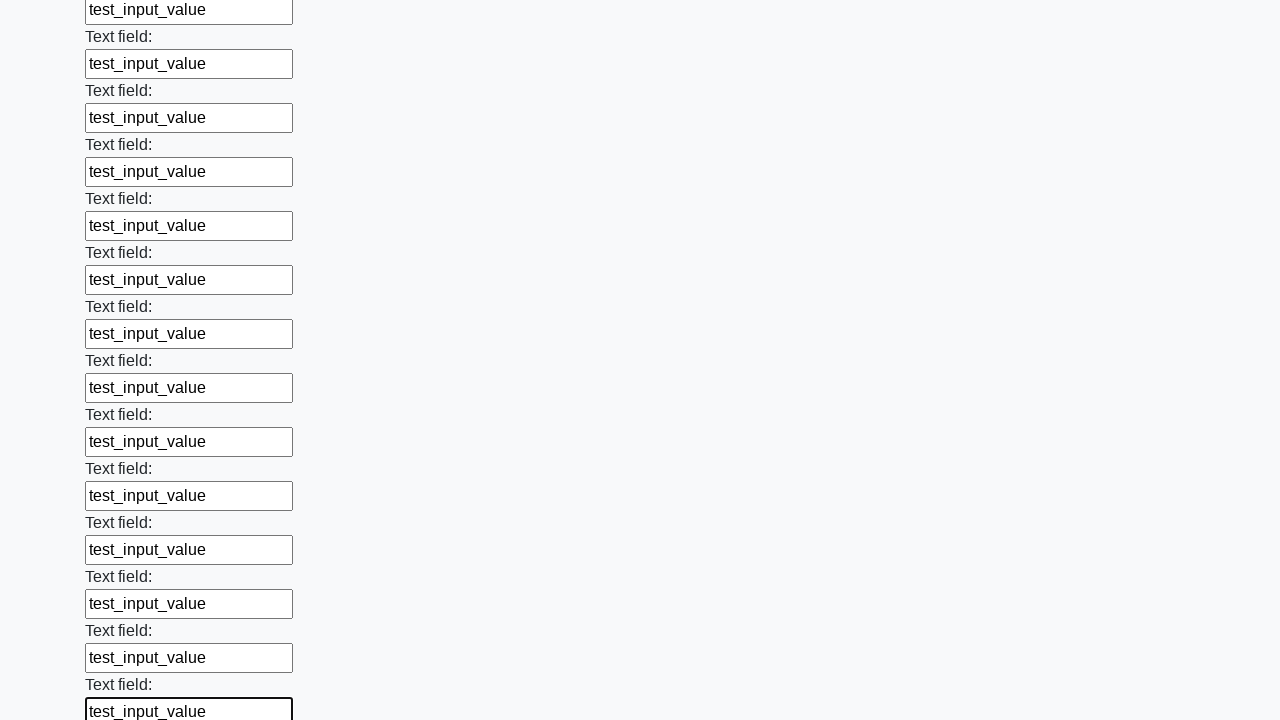

Filled text input field with 'test_input_value' on xpath=//input[@type='text'] >> nth=55
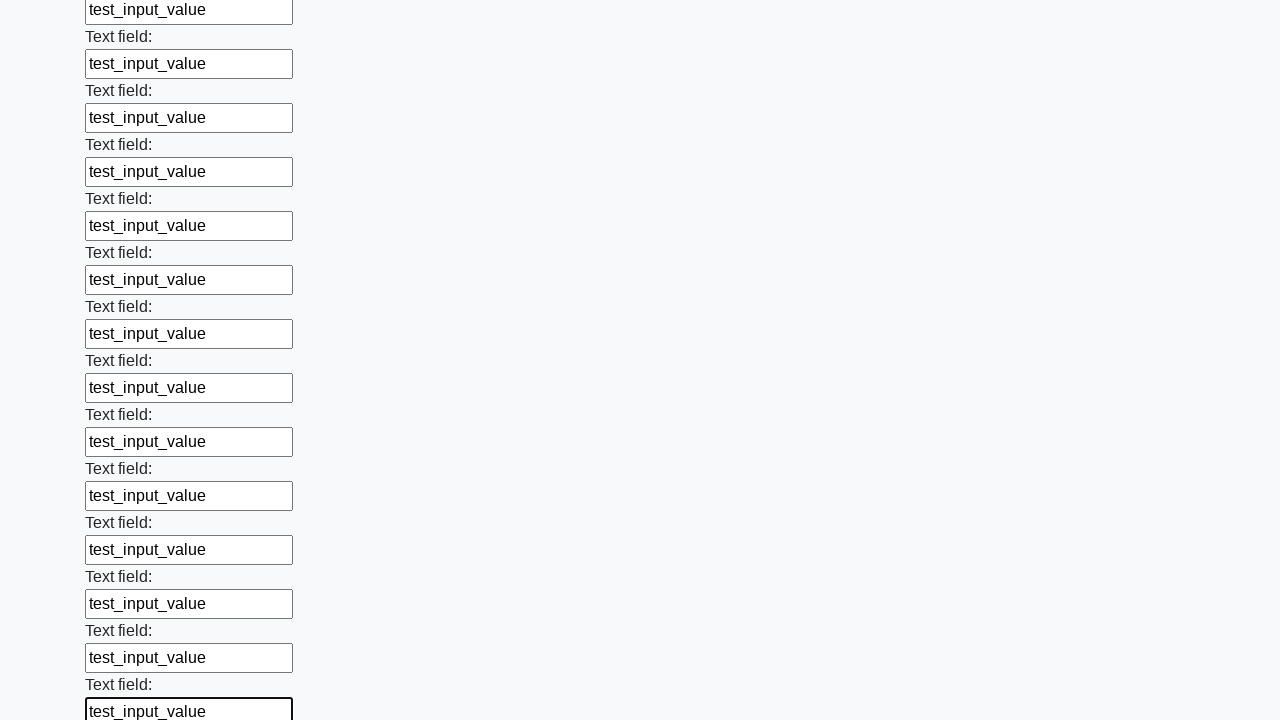

Filled text input field with 'test_input_value' on xpath=//input[@type='text'] >> nth=56
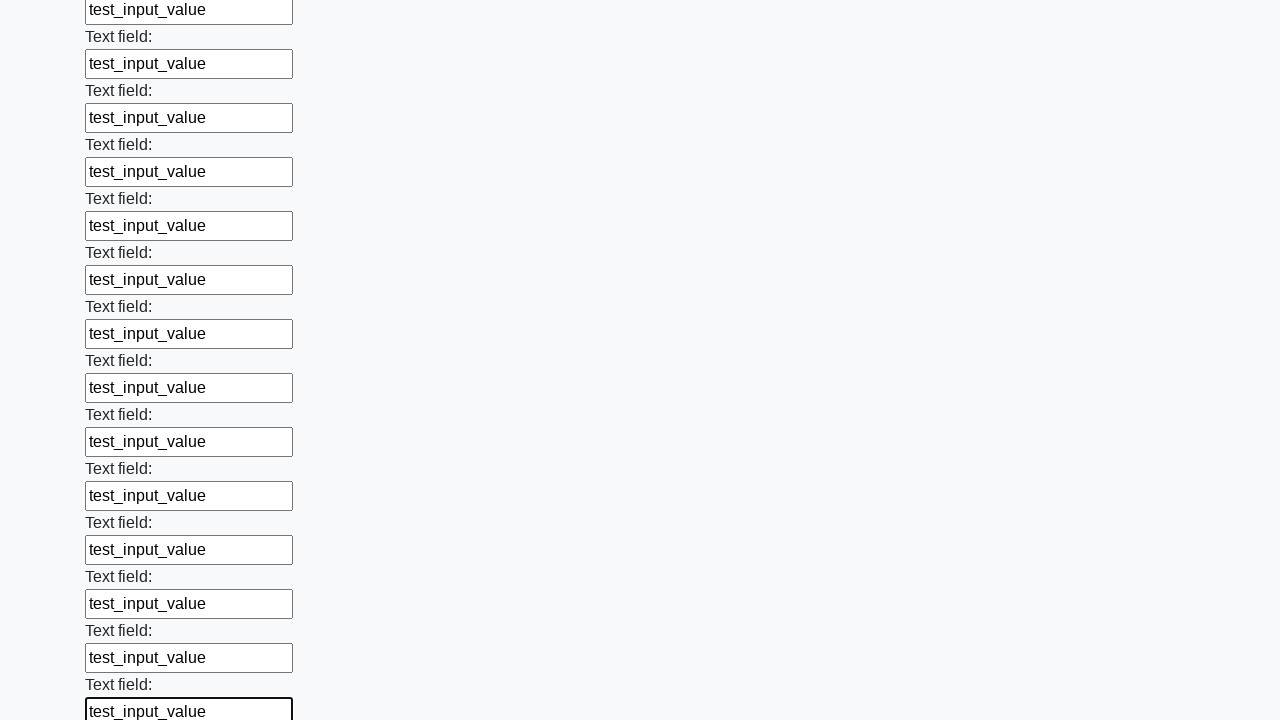

Filled text input field with 'test_input_value' on xpath=//input[@type='text'] >> nth=57
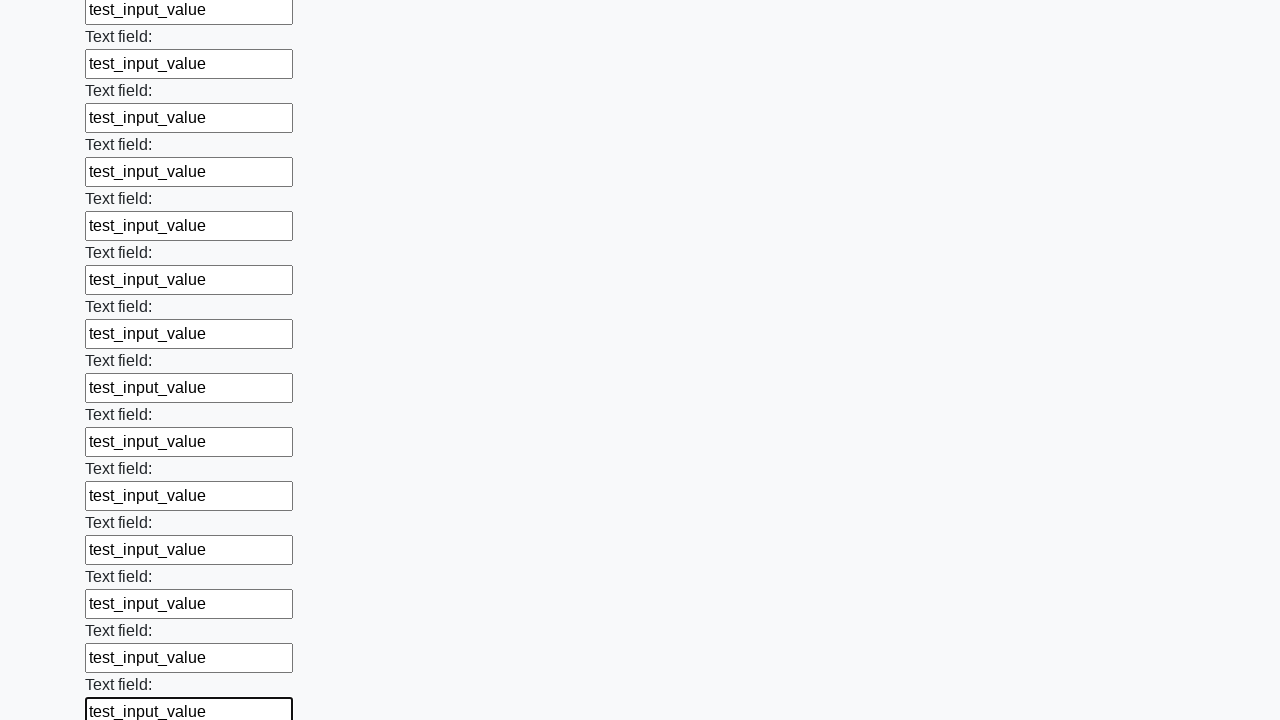

Filled text input field with 'test_input_value' on xpath=//input[@type='text'] >> nth=58
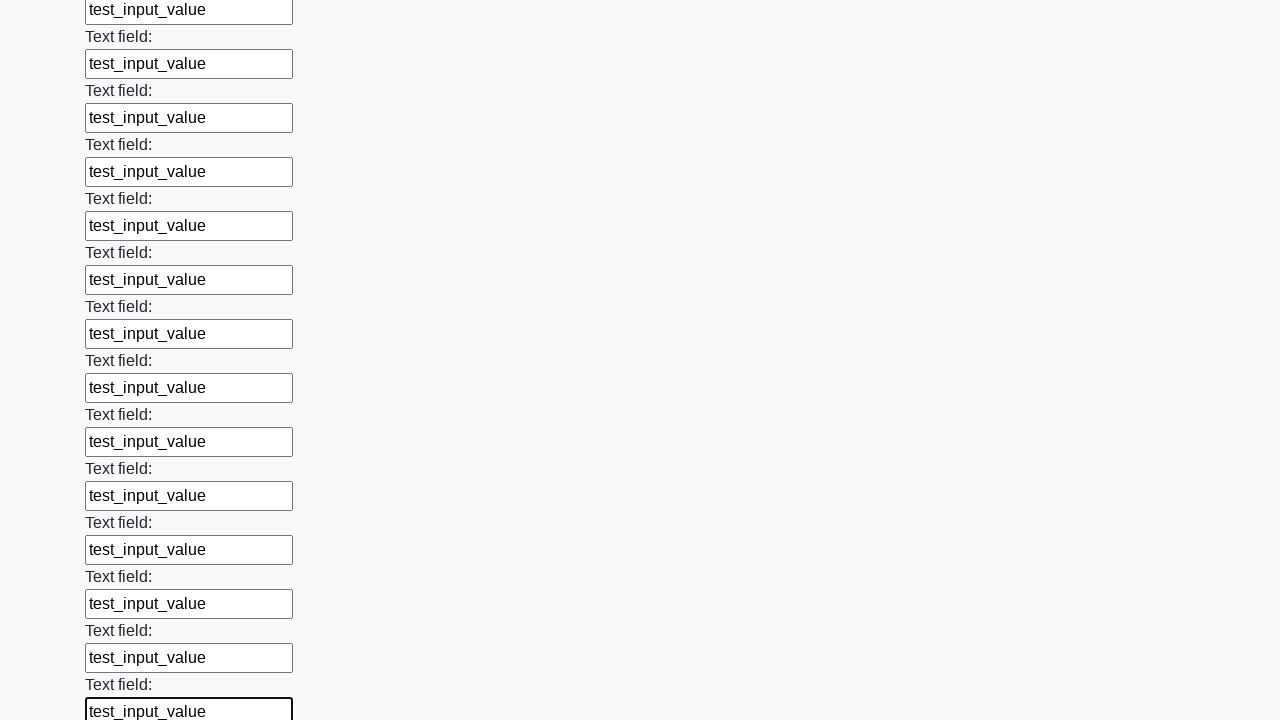

Filled text input field with 'test_input_value' on xpath=//input[@type='text'] >> nth=59
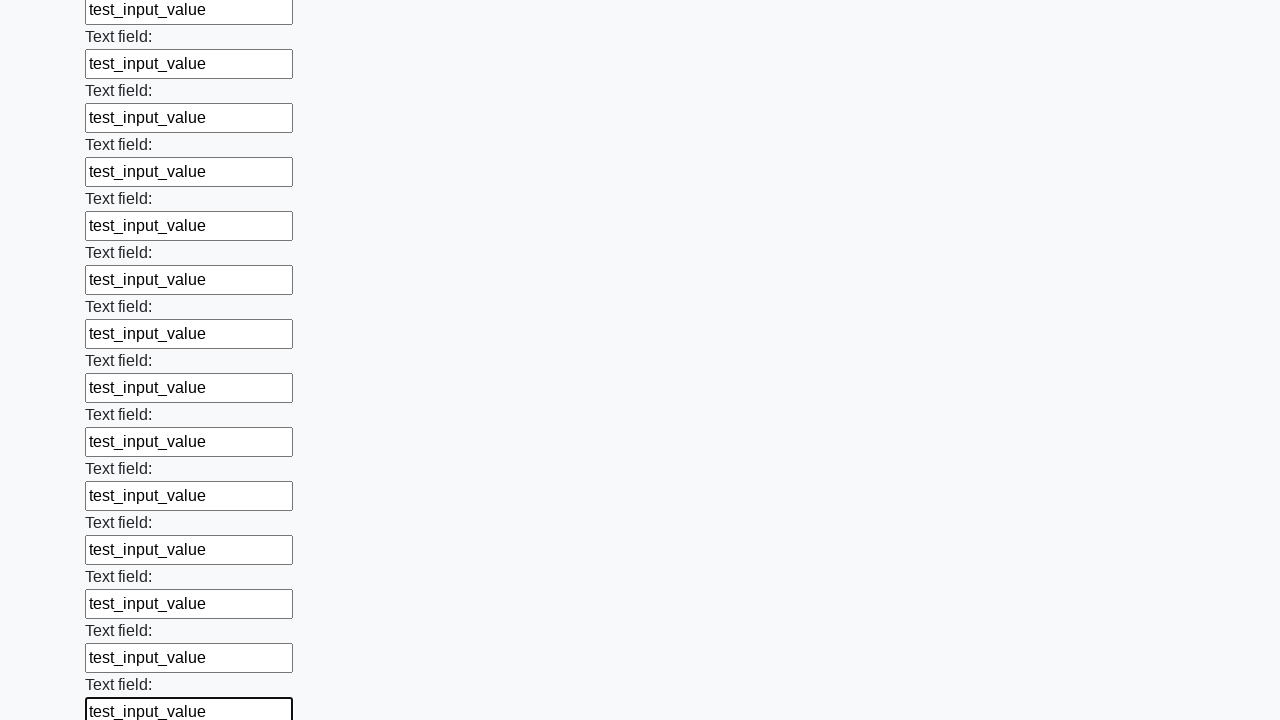

Filled text input field with 'test_input_value' on xpath=//input[@type='text'] >> nth=60
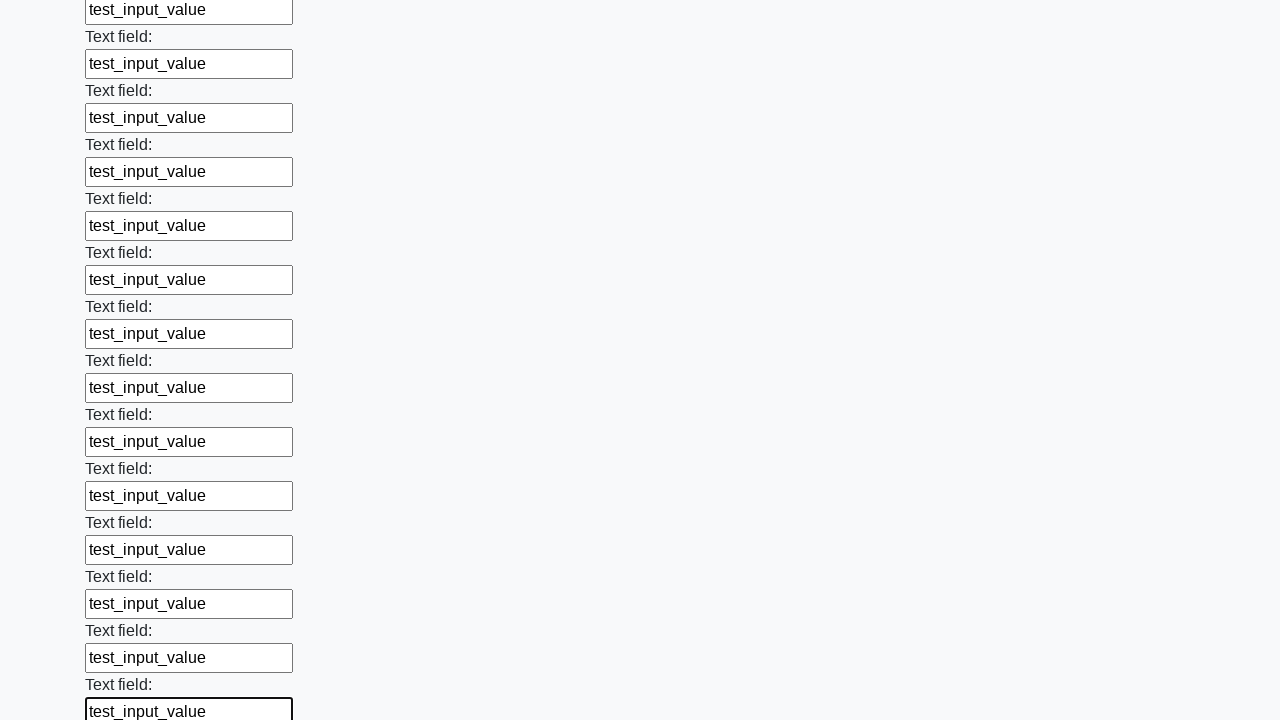

Filled text input field with 'test_input_value' on xpath=//input[@type='text'] >> nth=61
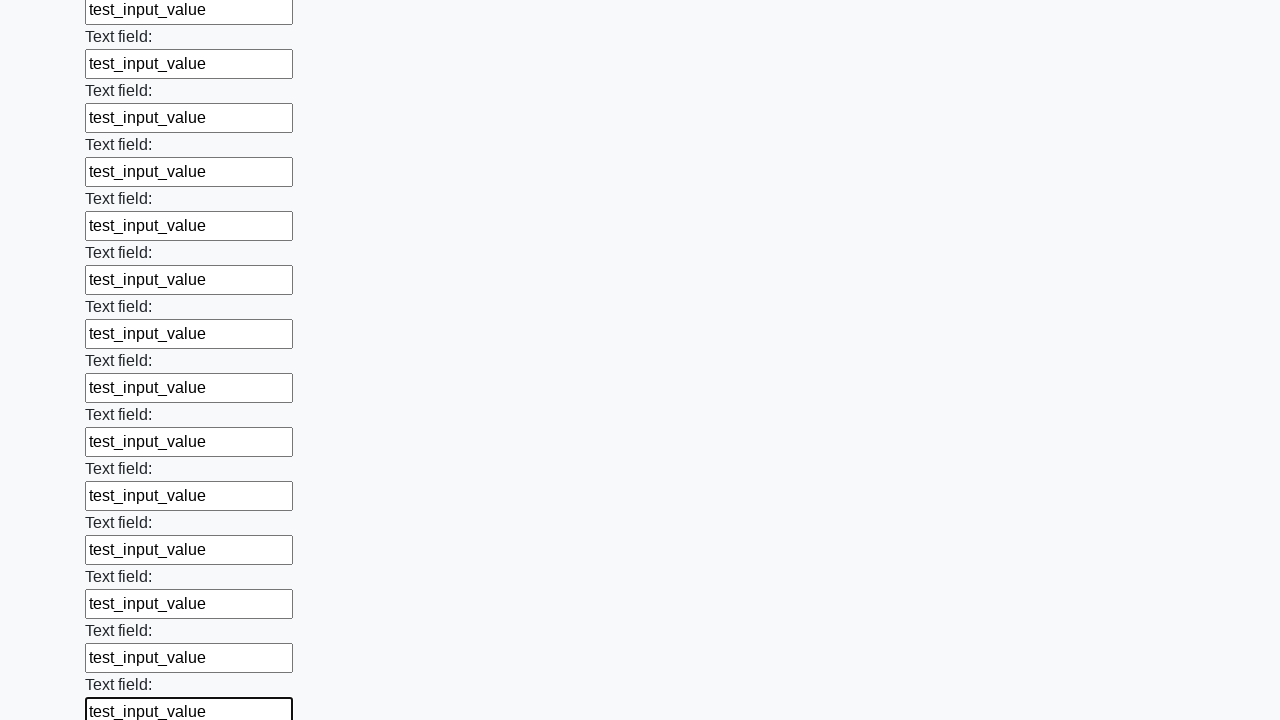

Filled text input field with 'test_input_value' on xpath=//input[@type='text'] >> nth=62
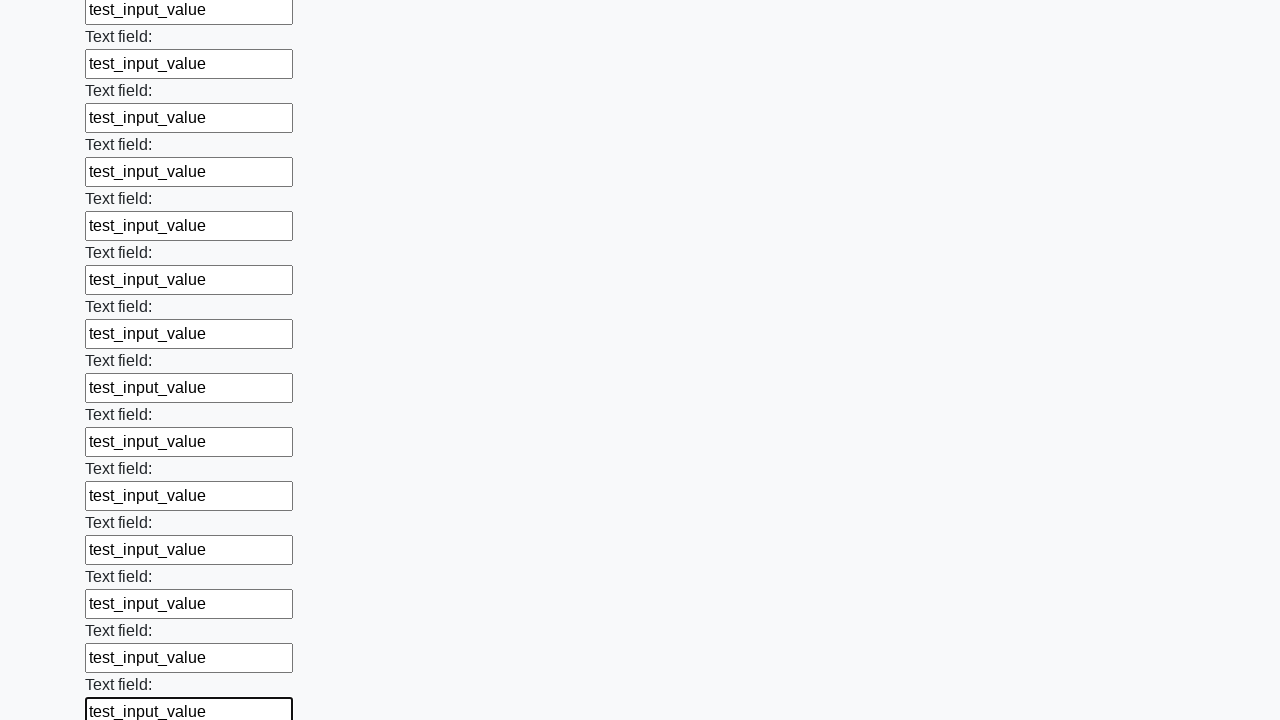

Filled text input field with 'test_input_value' on xpath=//input[@type='text'] >> nth=63
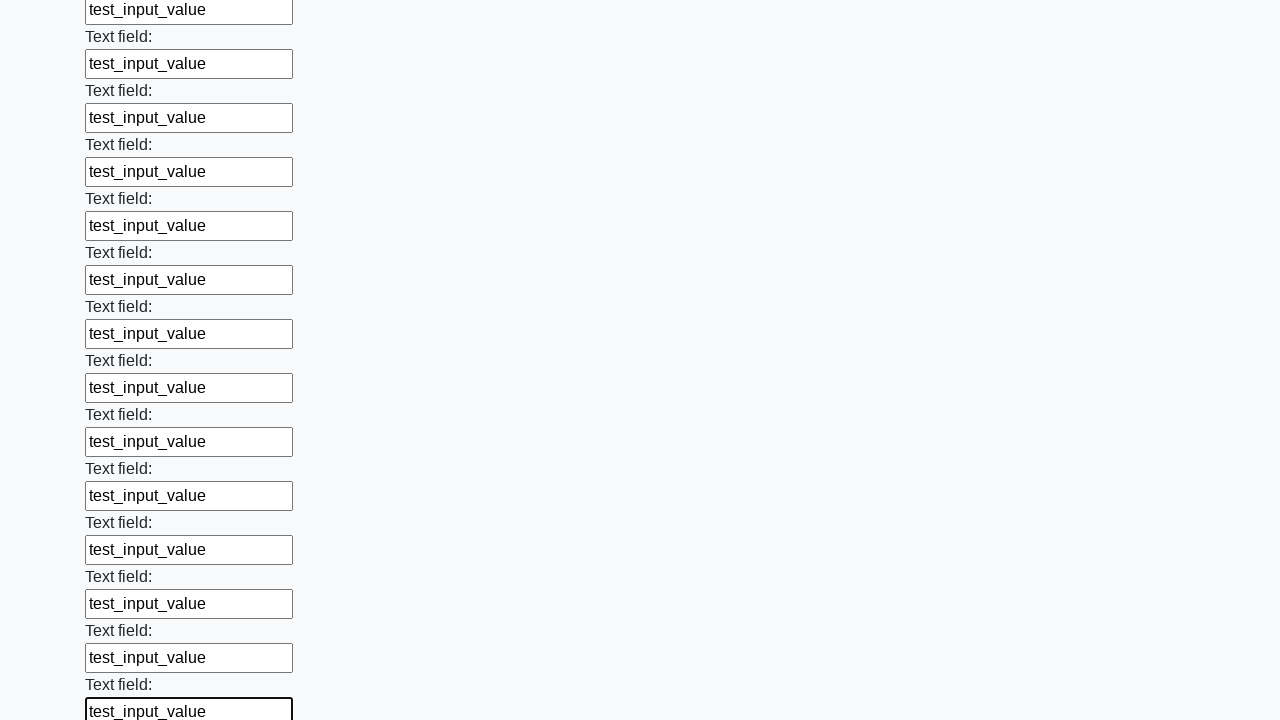

Filled text input field with 'test_input_value' on xpath=//input[@type='text'] >> nth=64
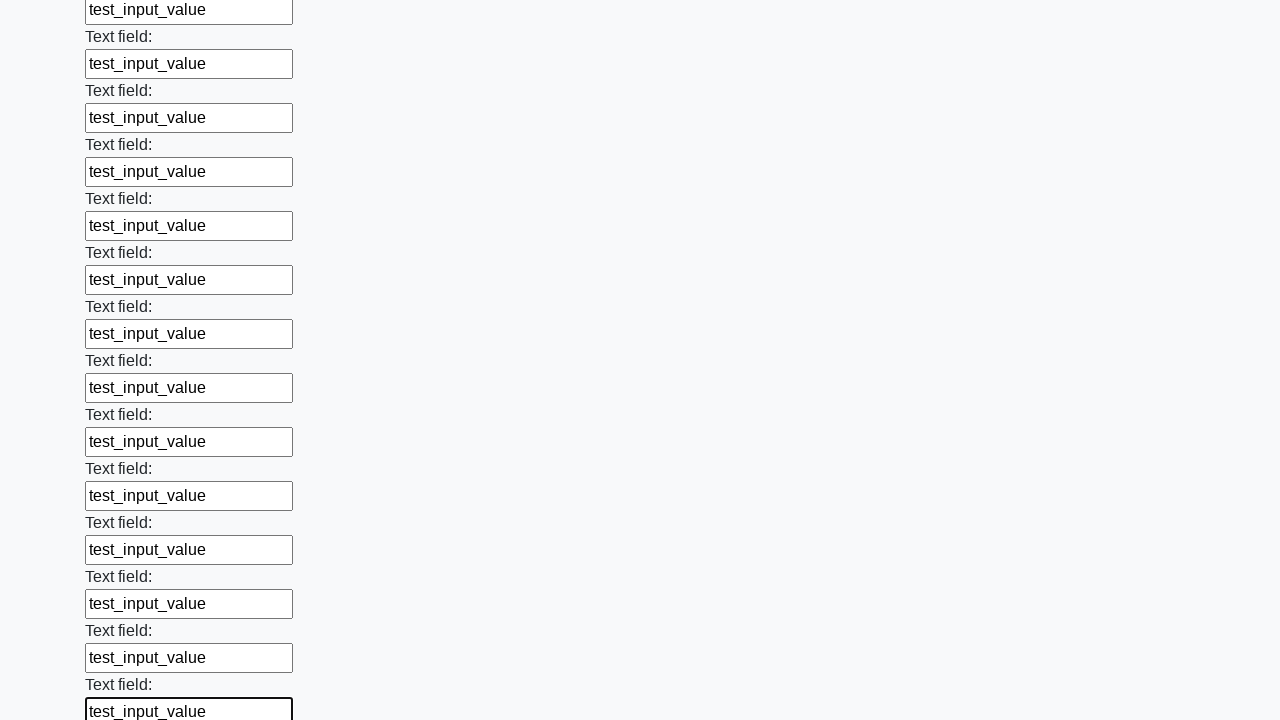

Filled text input field with 'test_input_value' on xpath=//input[@type='text'] >> nth=65
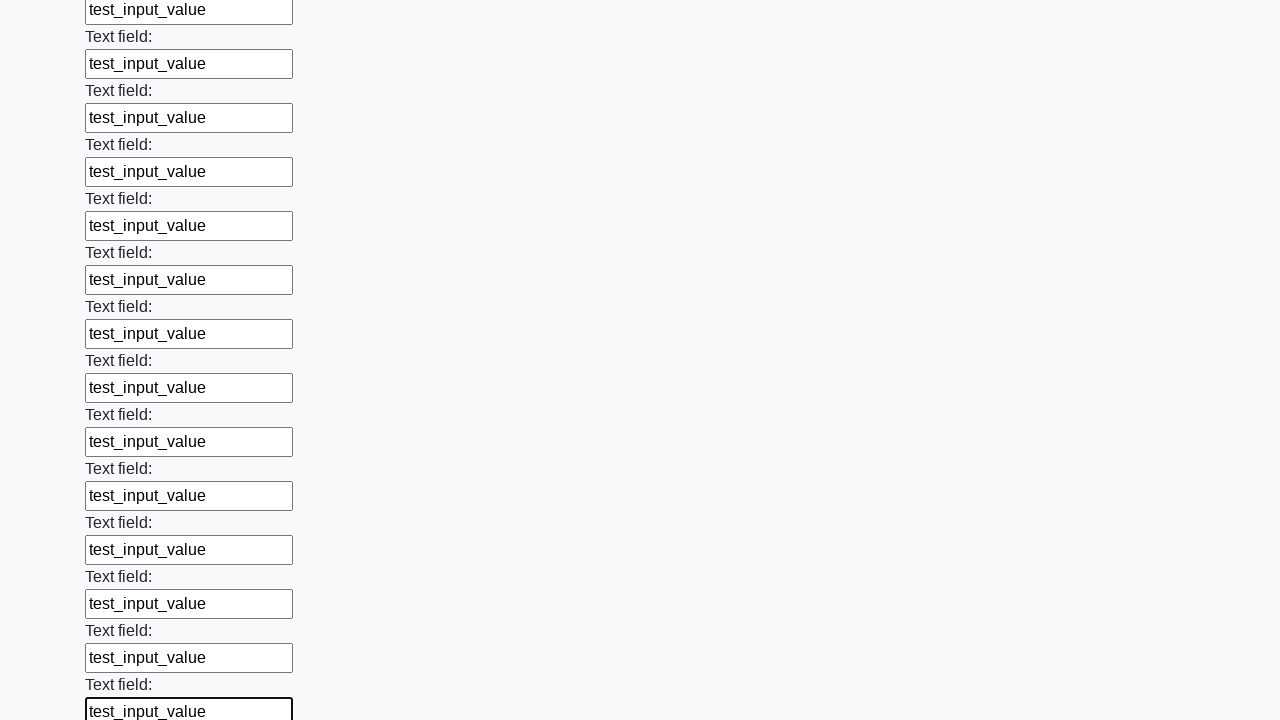

Filled text input field with 'test_input_value' on xpath=//input[@type='text'] >> nth=66
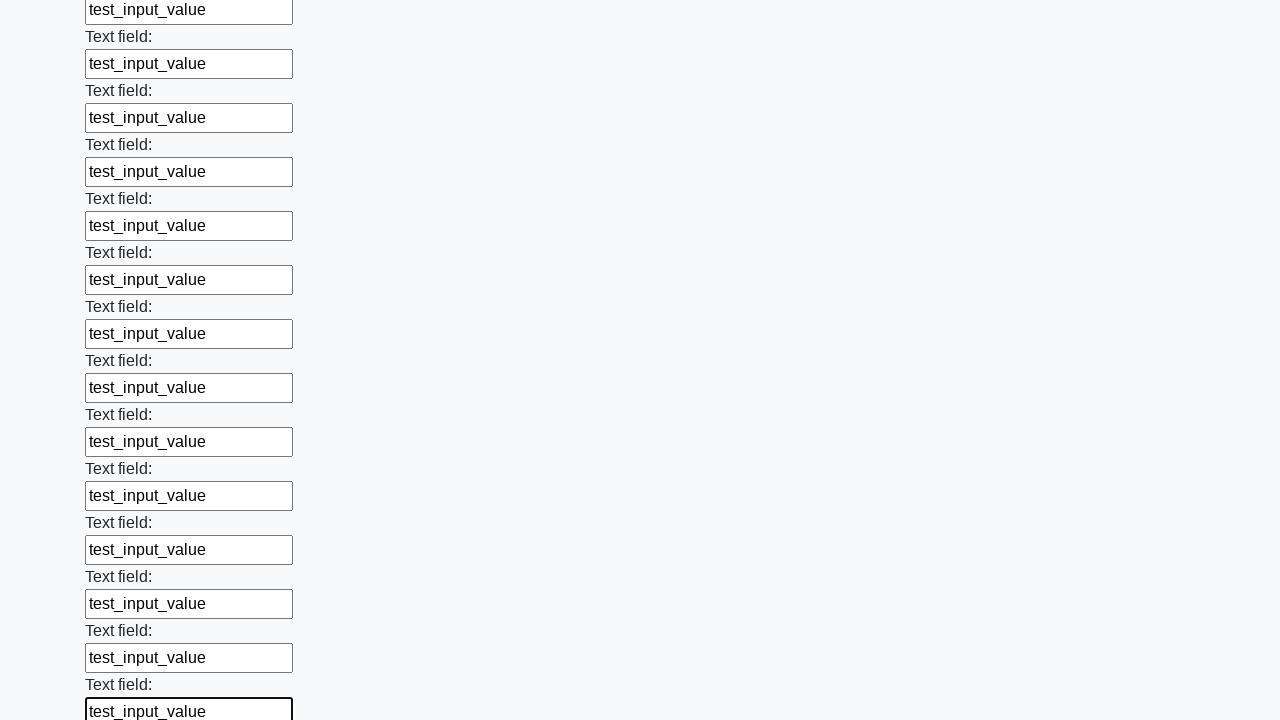

Filled text input field with 'test_input_value' on xpath=//input[@type='text'] >> nth=67
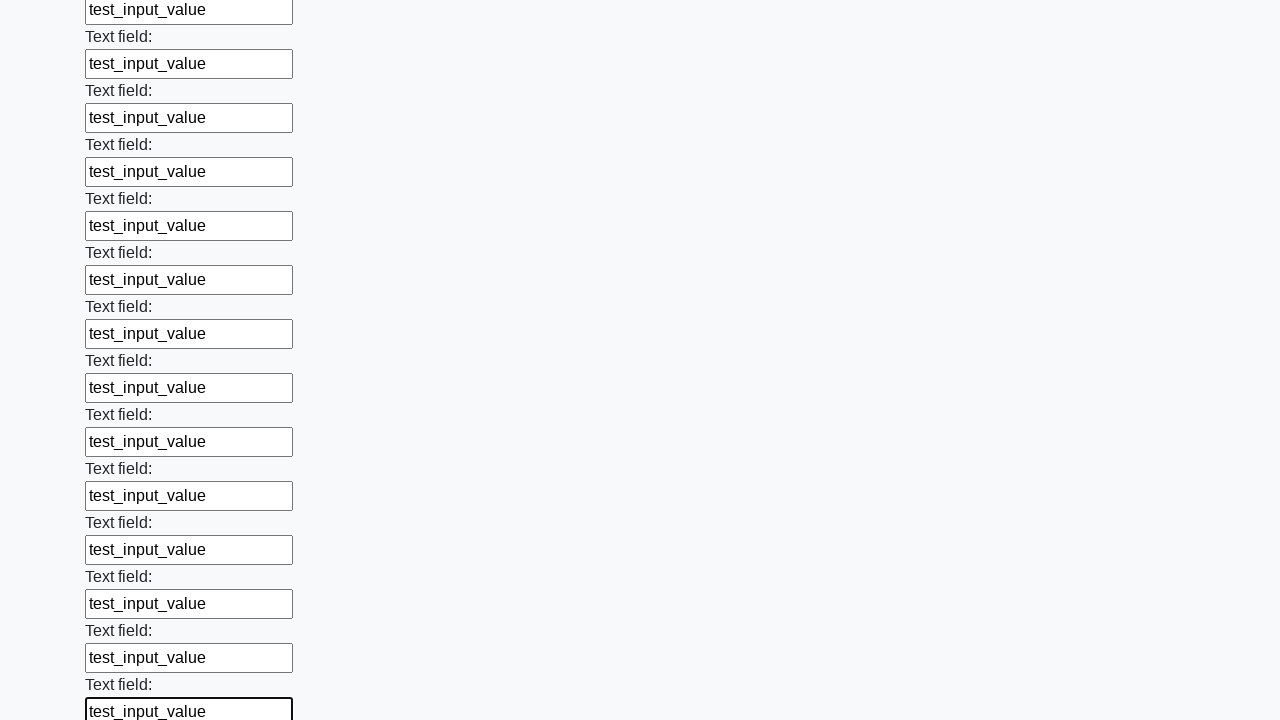

Filled text input field with 'test_input_value' on xpath=//input[@type='text'] >> nth=68
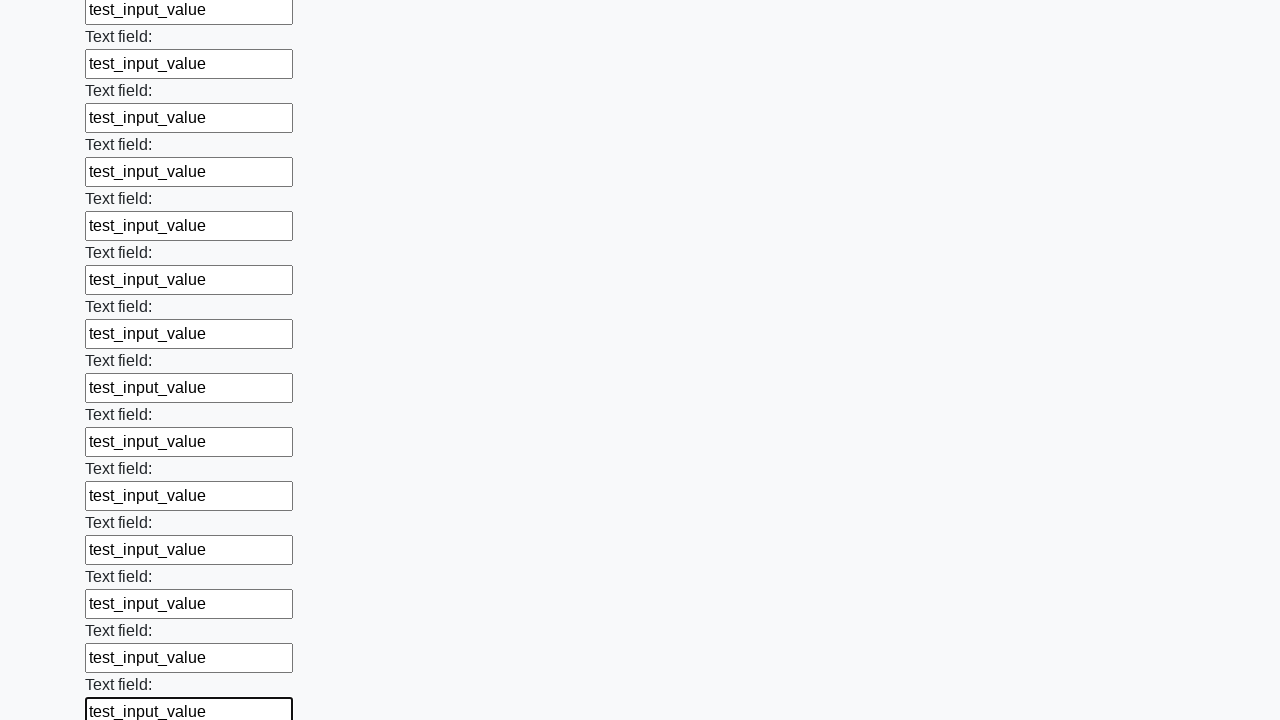

Filled text input field with 'test_input_value' on xpath=//input[@type='text'] >> nth=69
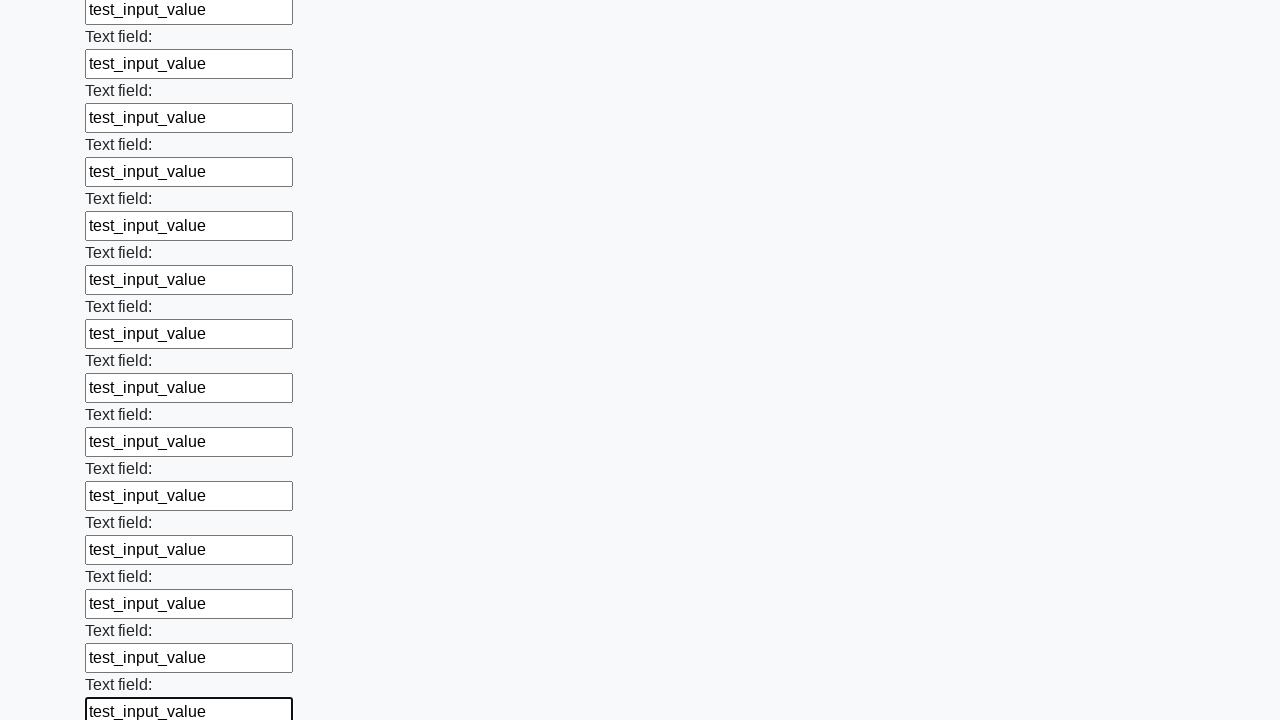

Filled text input field with 'test_input_value' on xpath=//input[@type='text'] >> nth=70
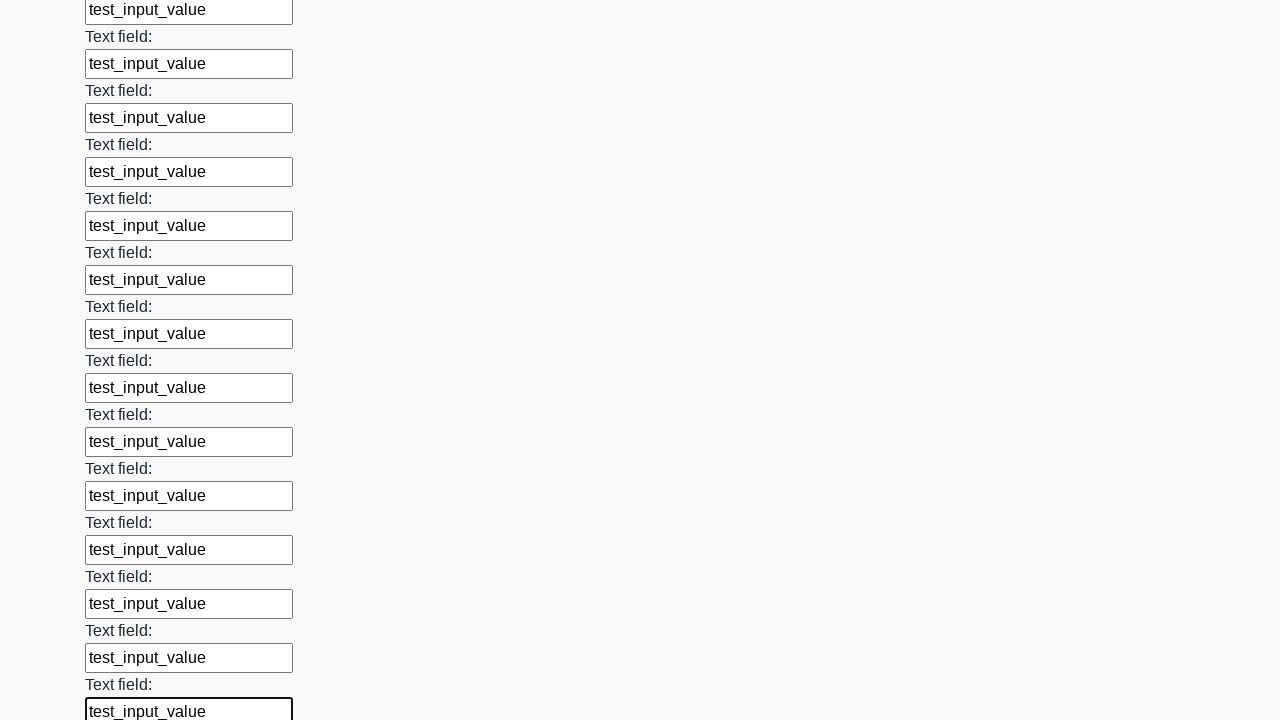

Filled text input field with 'test_input_value' on xpath=//input[@type='text'] >> nth=71
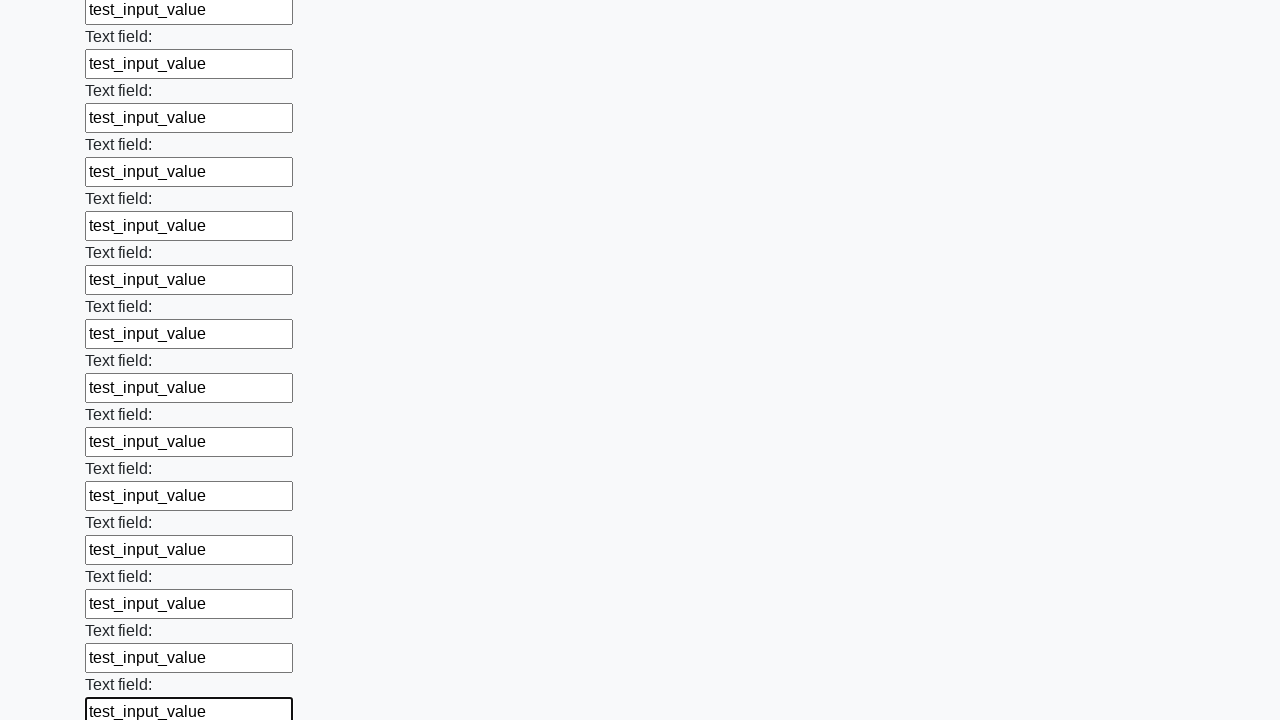

Filled text input field with 'test_input_value' on xpath=//input[@type='text'] >> nth=72
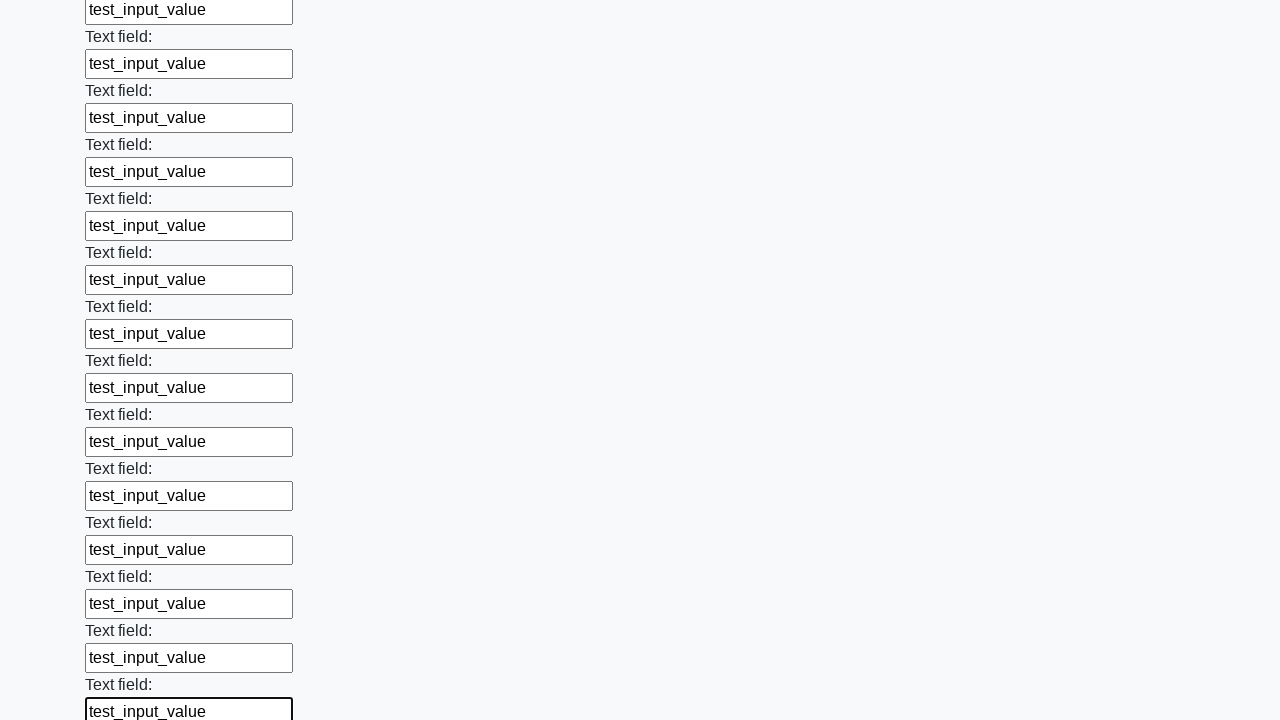

Filled text input field with 'test_input_value' on xpath=//input[@type='text'] >> nth=73
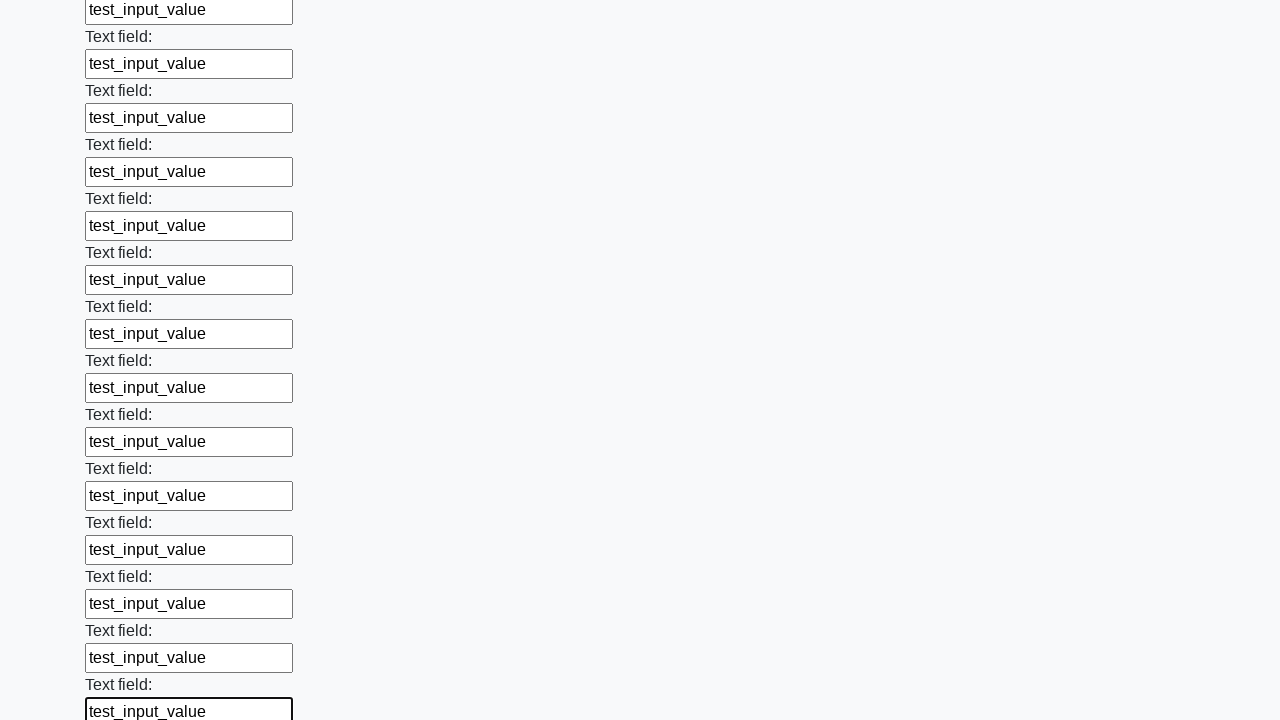

Filled text input field with 'test_input_value' on xpath=//input[@type='text'] >> nth=74
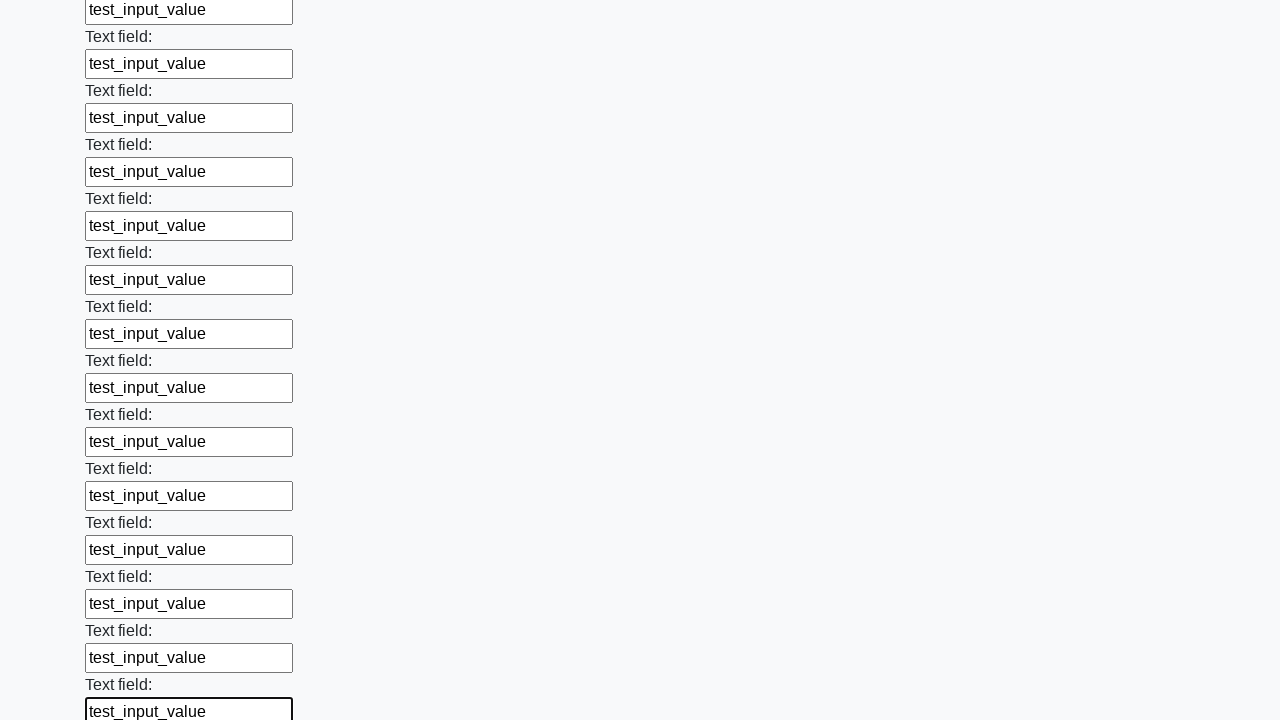

Filled text input field with 'test_input_value' on xpath=//input[@type='text'] >> nth=75
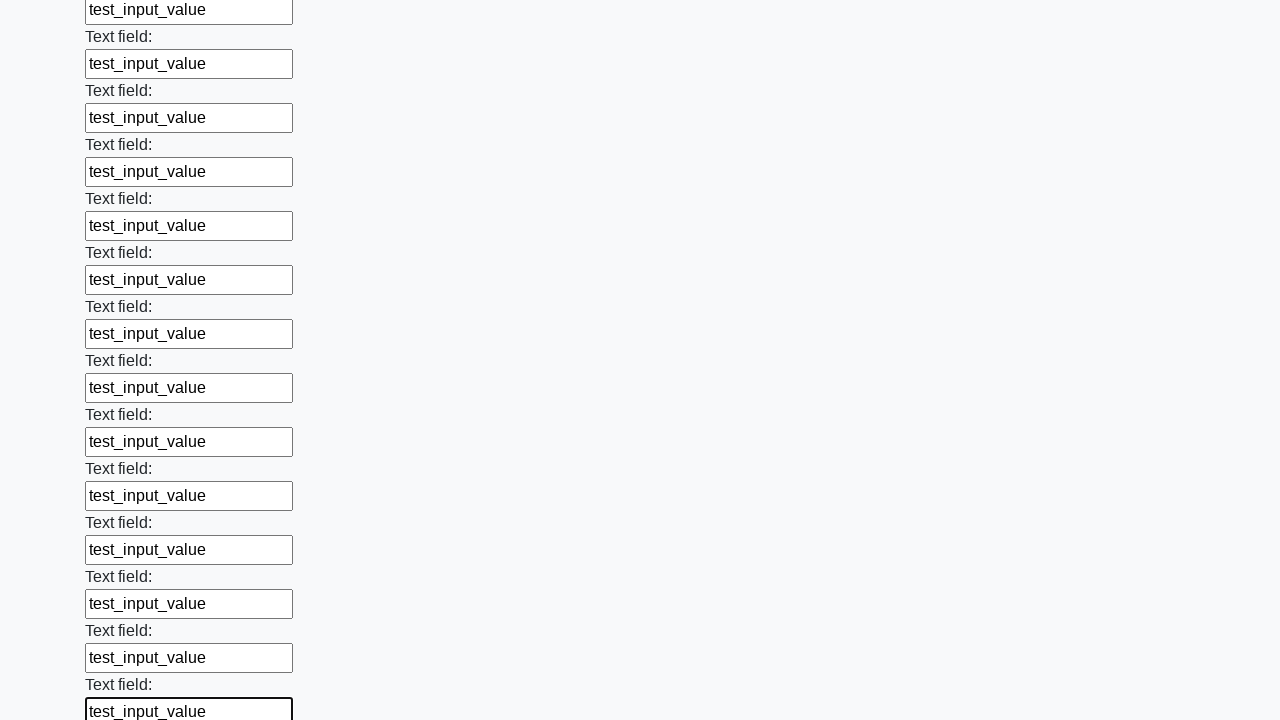

Filled text input field with 'test_input_value' on xpath=//input[@type='text'] >> nth=76
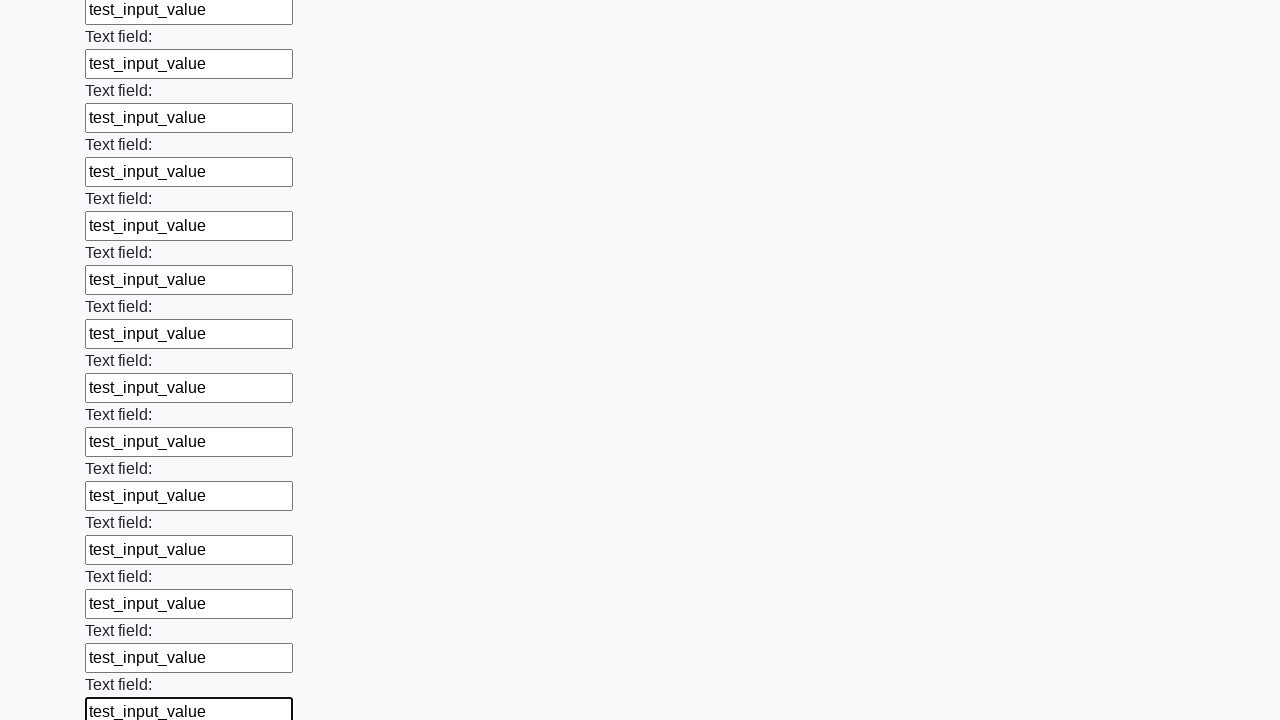

Filled text input field with 'test_input_value' on xpath=//input[@type='text'] >> nth=77
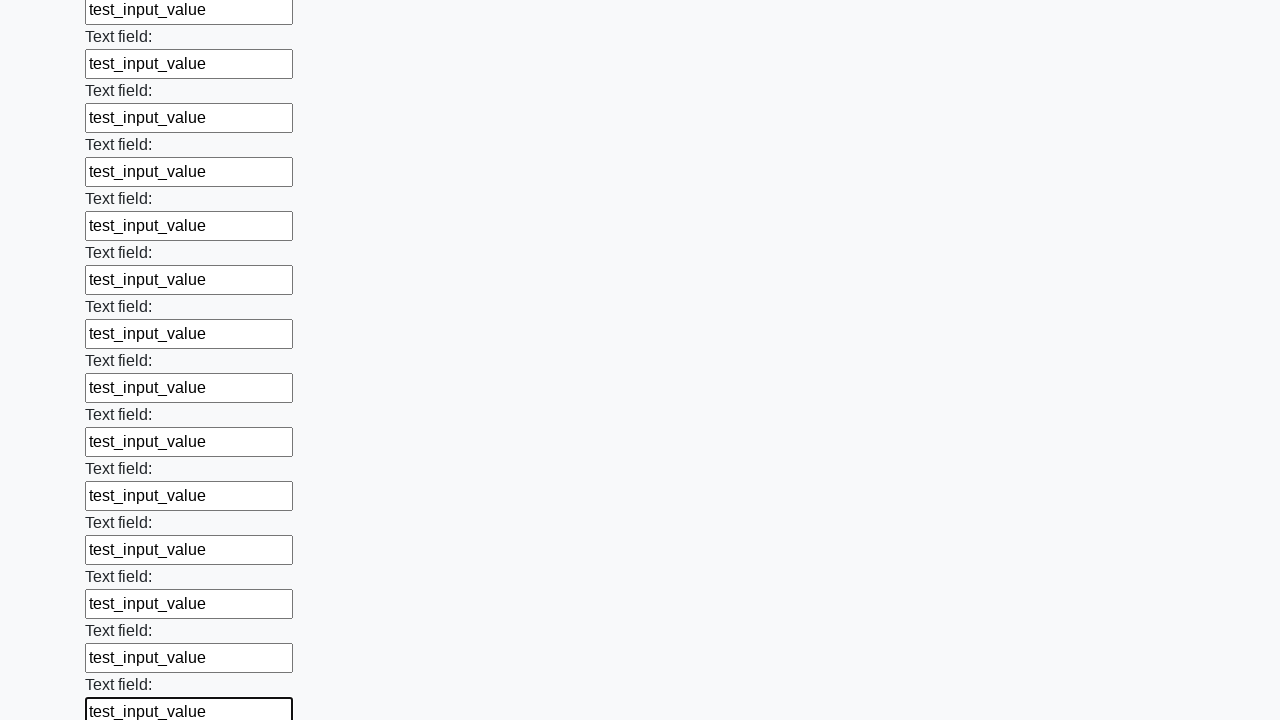

Filled text input field with 'test_input_value' on xpath=//input[@type='text'] >> nth=78
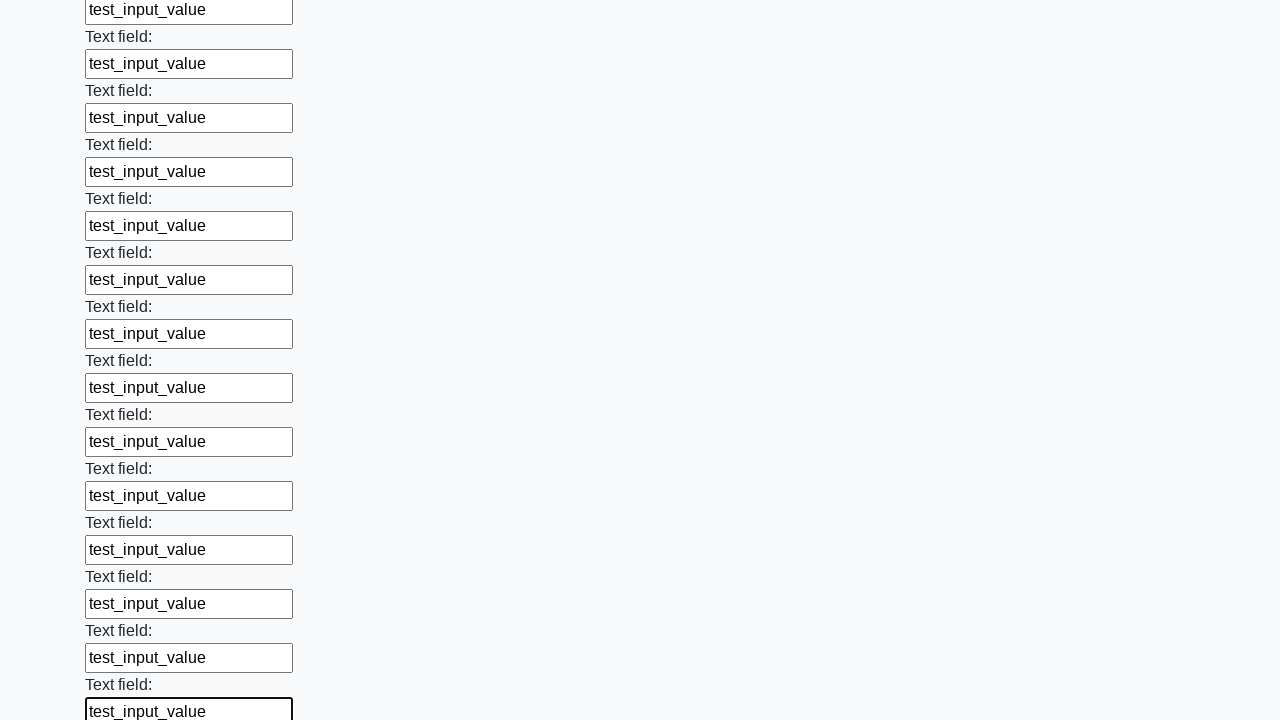

Filled text input field with 'test_input_value' on xpath=//input[@type='text'] >> nth=79
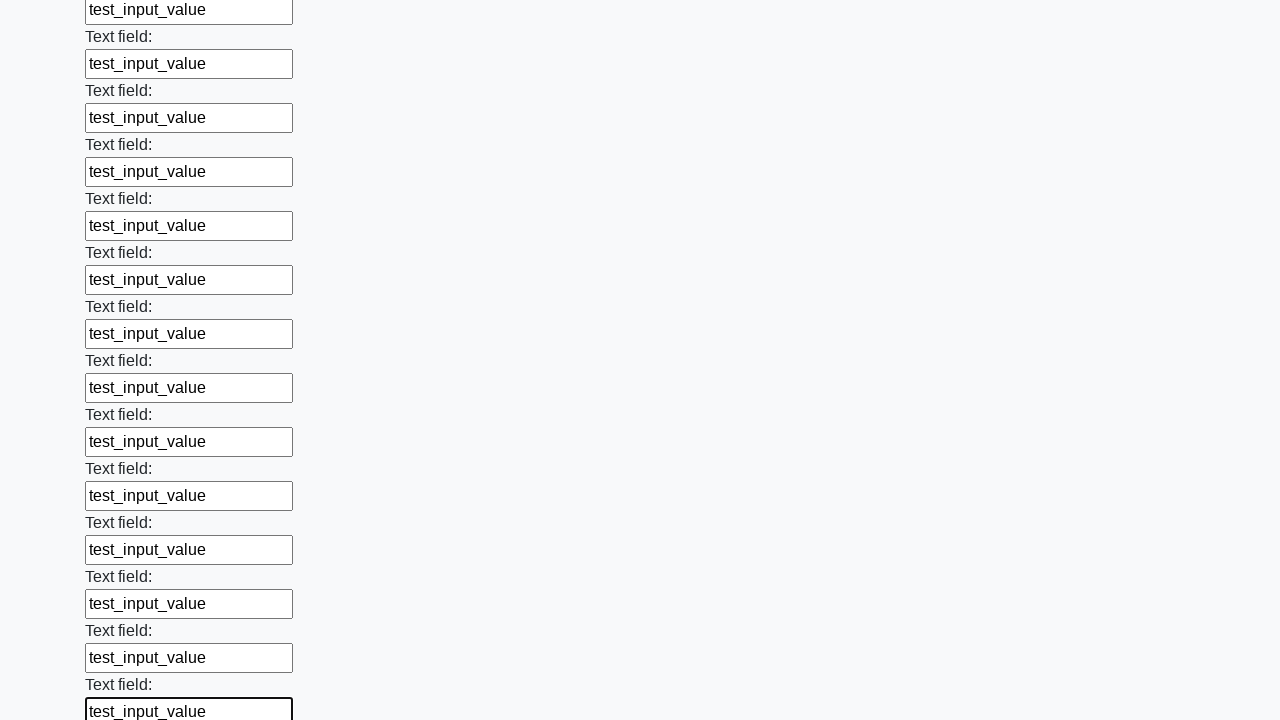

Filled text input field with 'test_input_value' on xpath=//input[@type='text'] >> nth=80
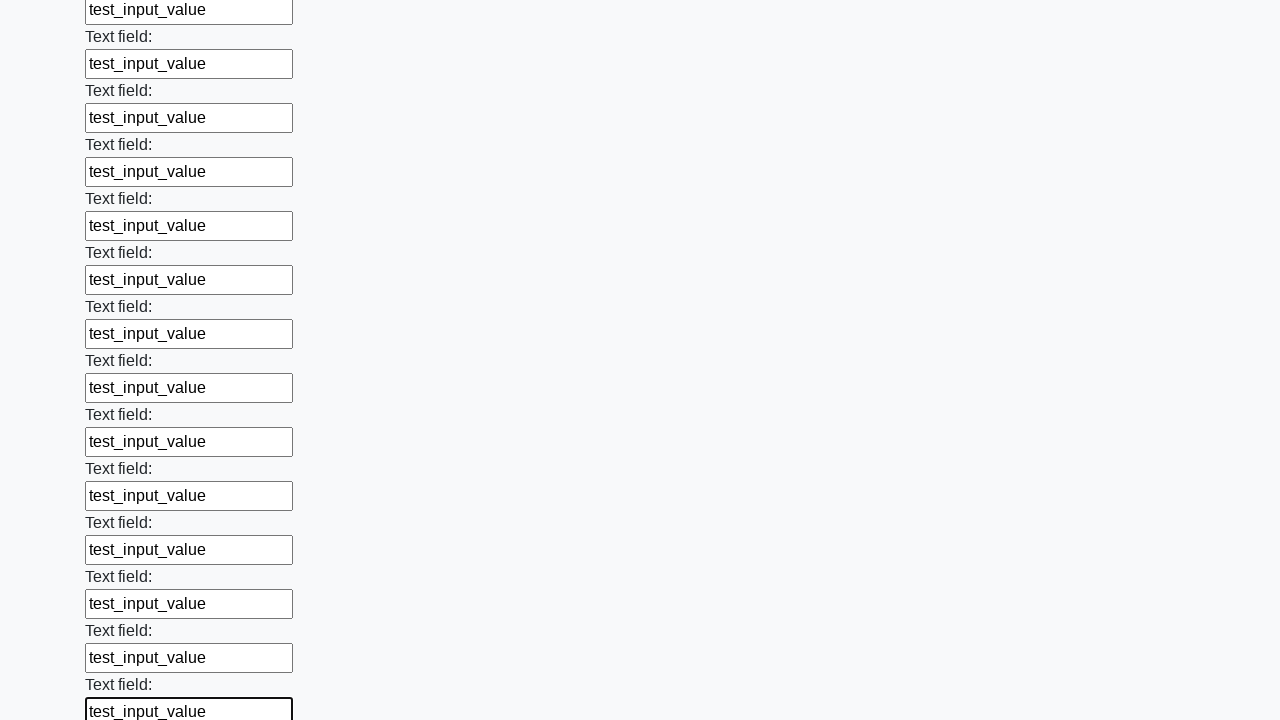

Filled text input field with 'test_input_value' on xpath=//input[@type='text'] >> nth=81
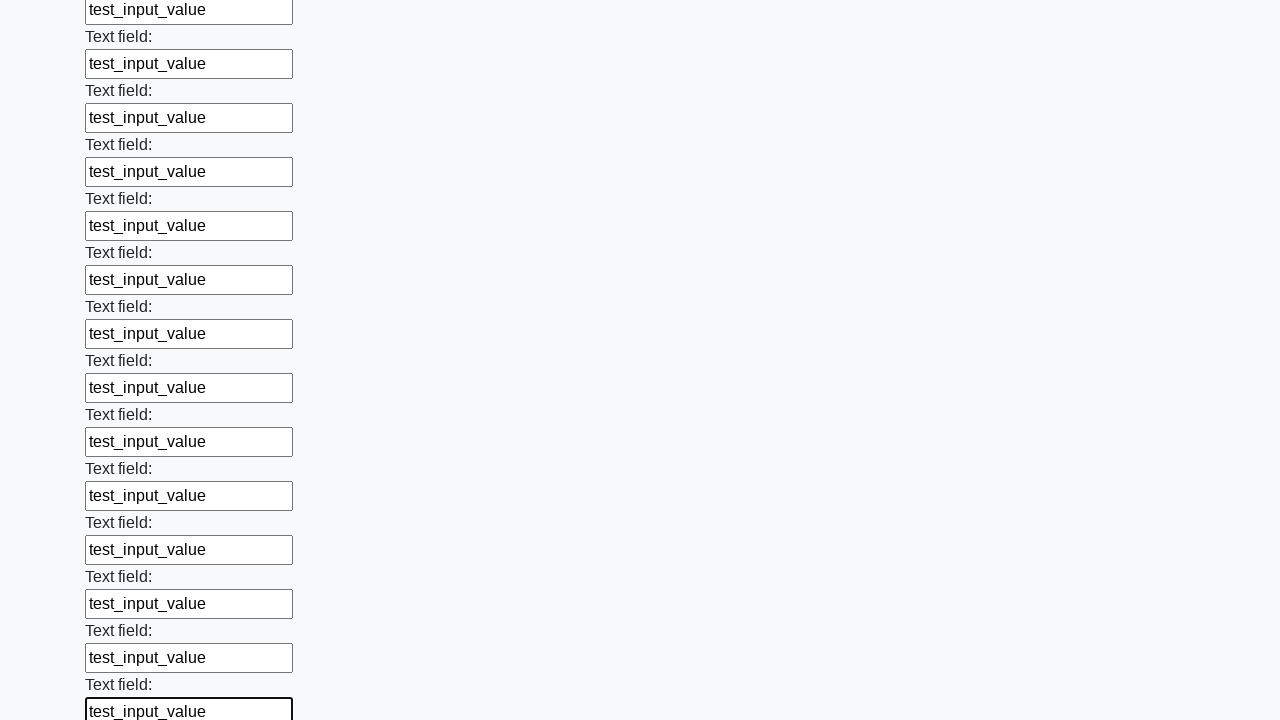

Filled text input field with 'test_input_value' on xpath=//input[@type='text'] >> nth=82
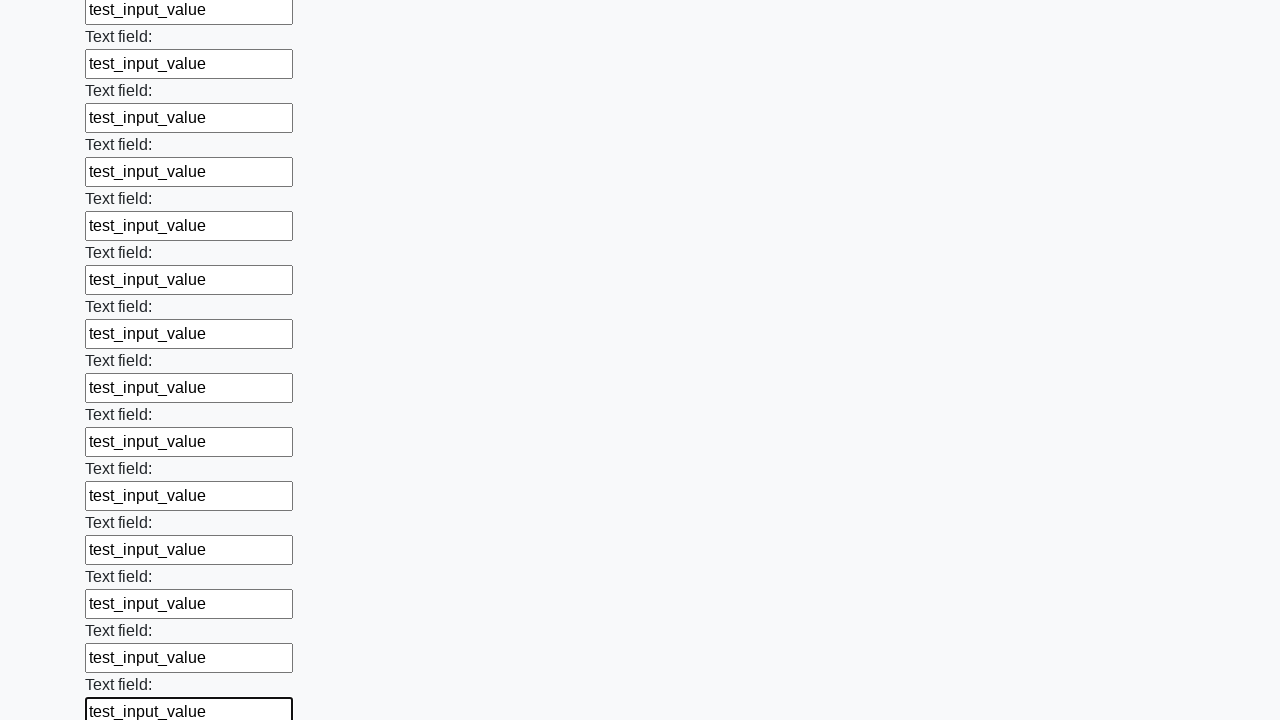

Filled text input field with 'test_input_value' on xpath=//input[@type='text'] >> nth=83
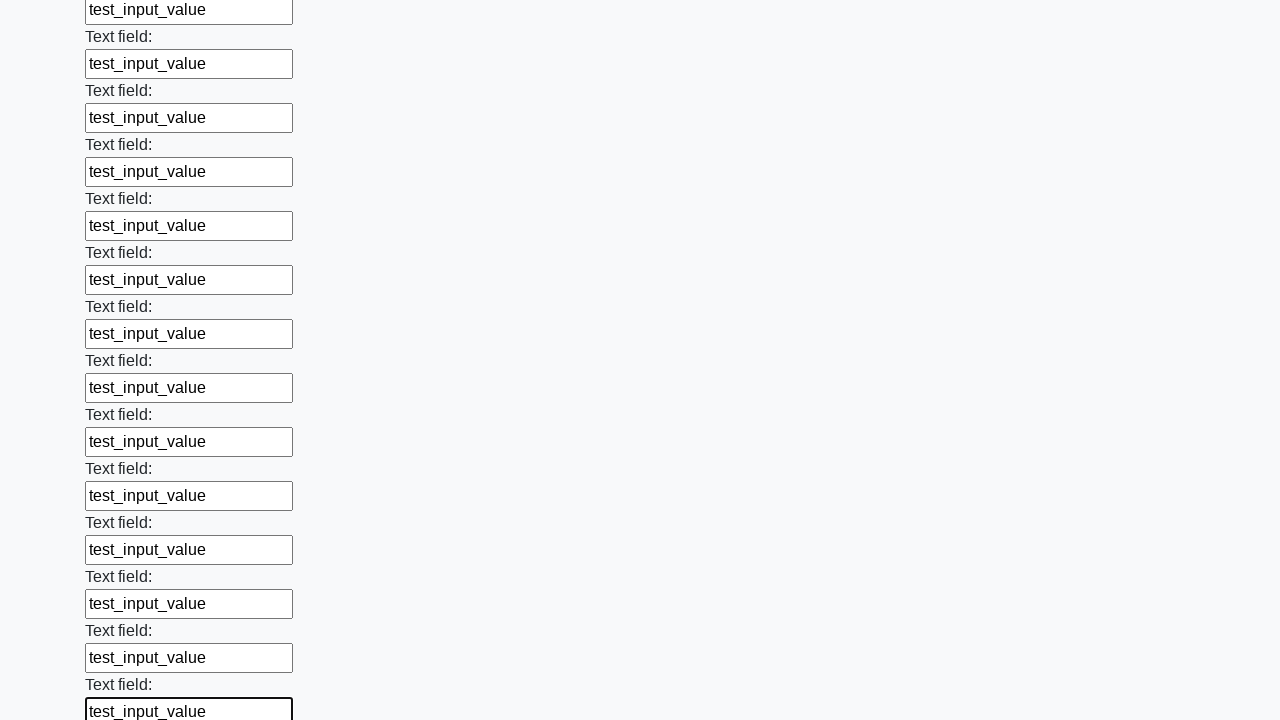

Filled text input field with 'test_input_value' on xpath=//input[@type='text'] >> nth=84
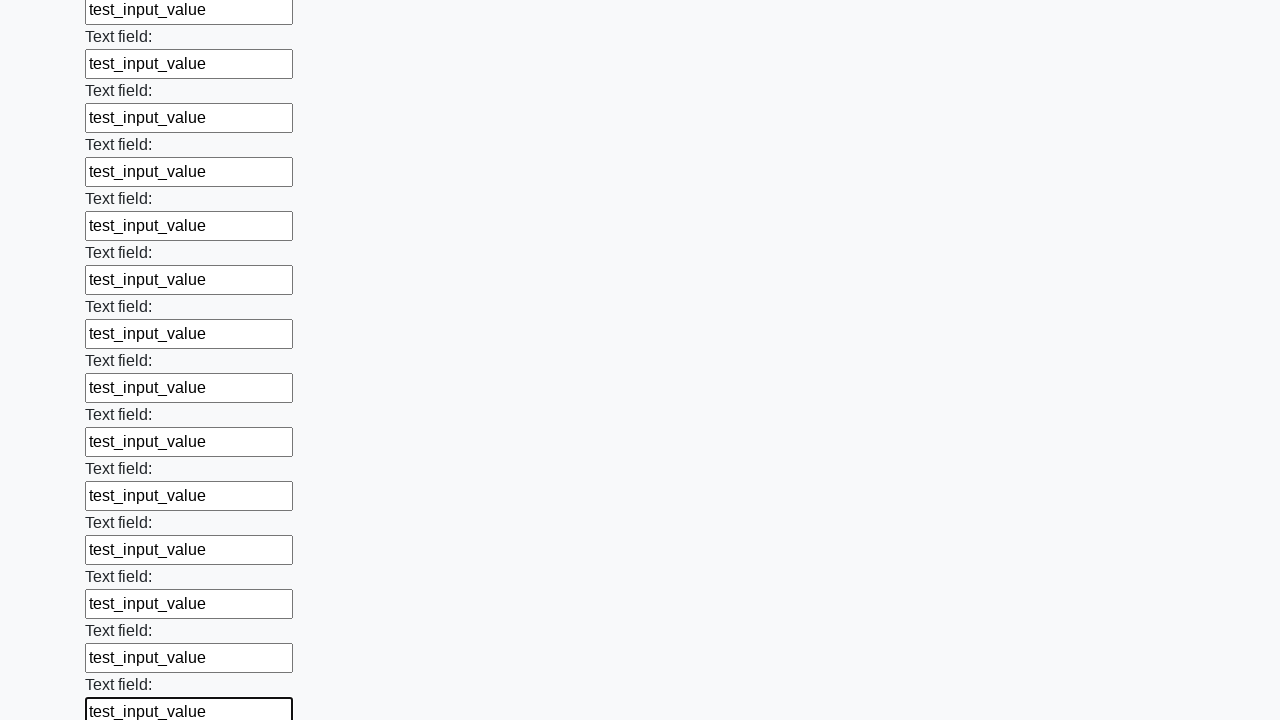

Filled text input field with 'test_input_value' on xpath=//input[@type='text'] >> nth=85
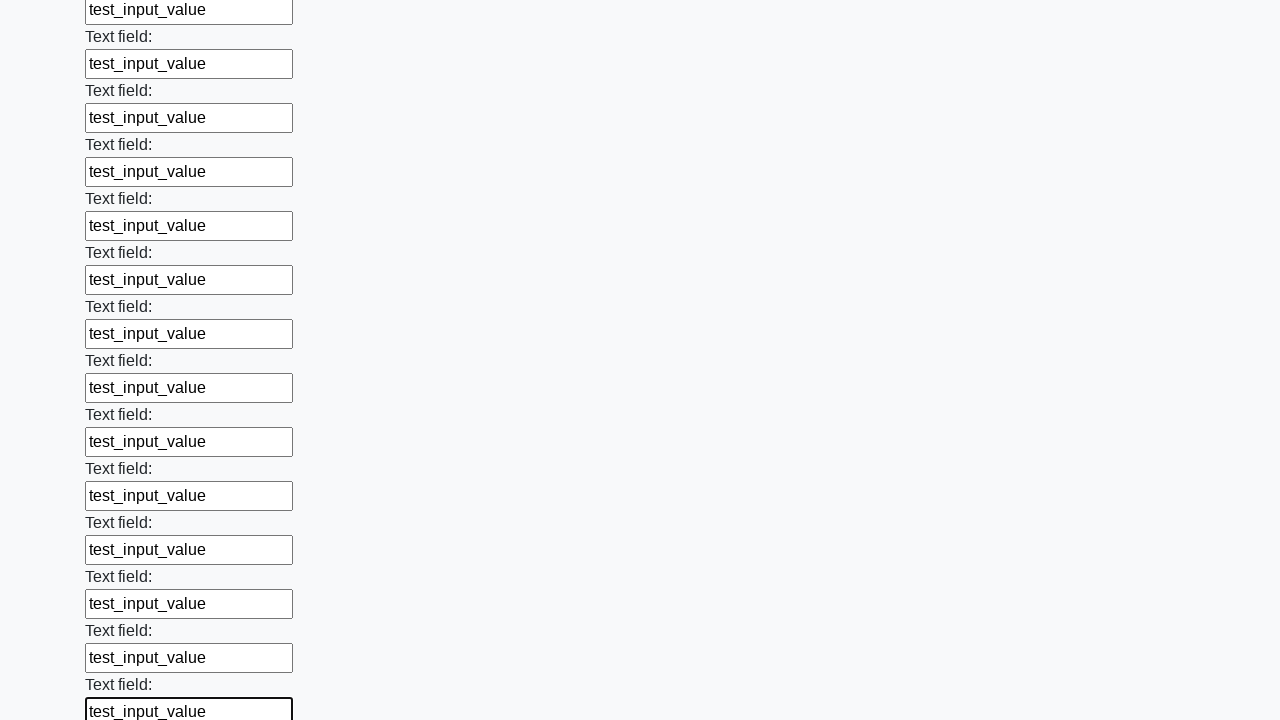

Filled text input field with 'test_input_value' on xpath=//input[@type='text'] >> nth=86
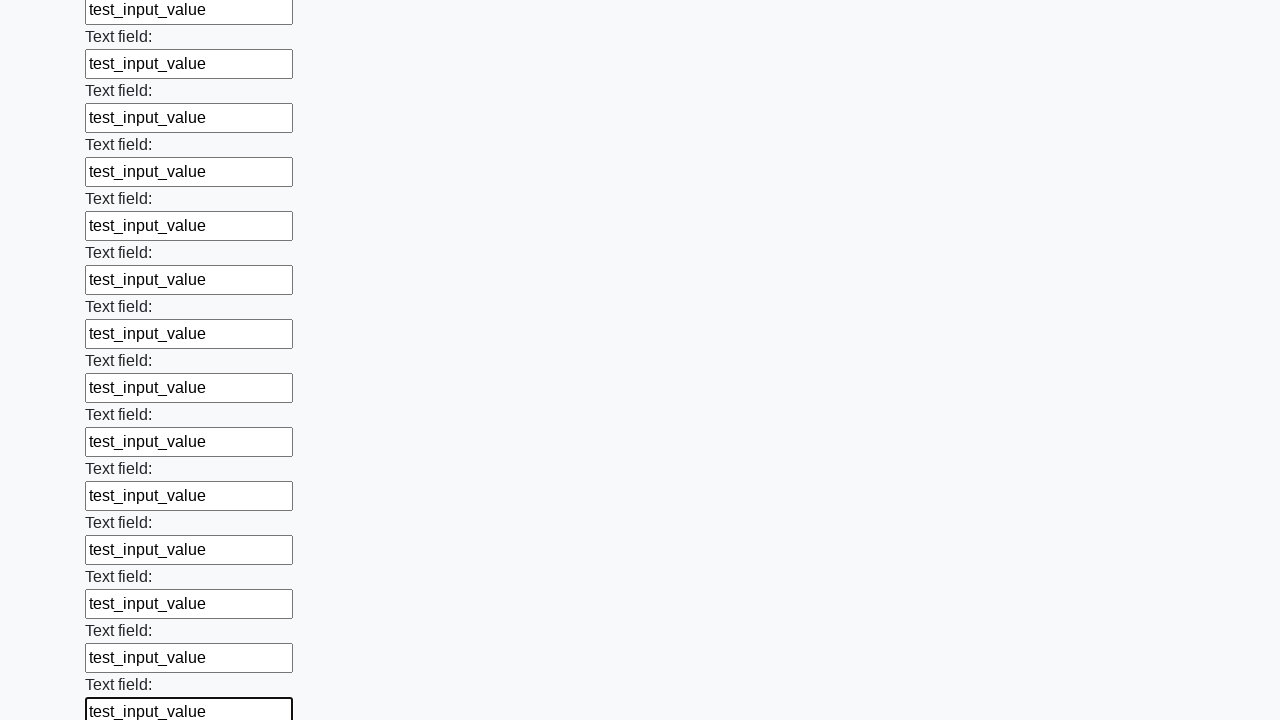

Filled text input field with 'test_input_value' on xpath=//input[@type='text'] >> nth=87
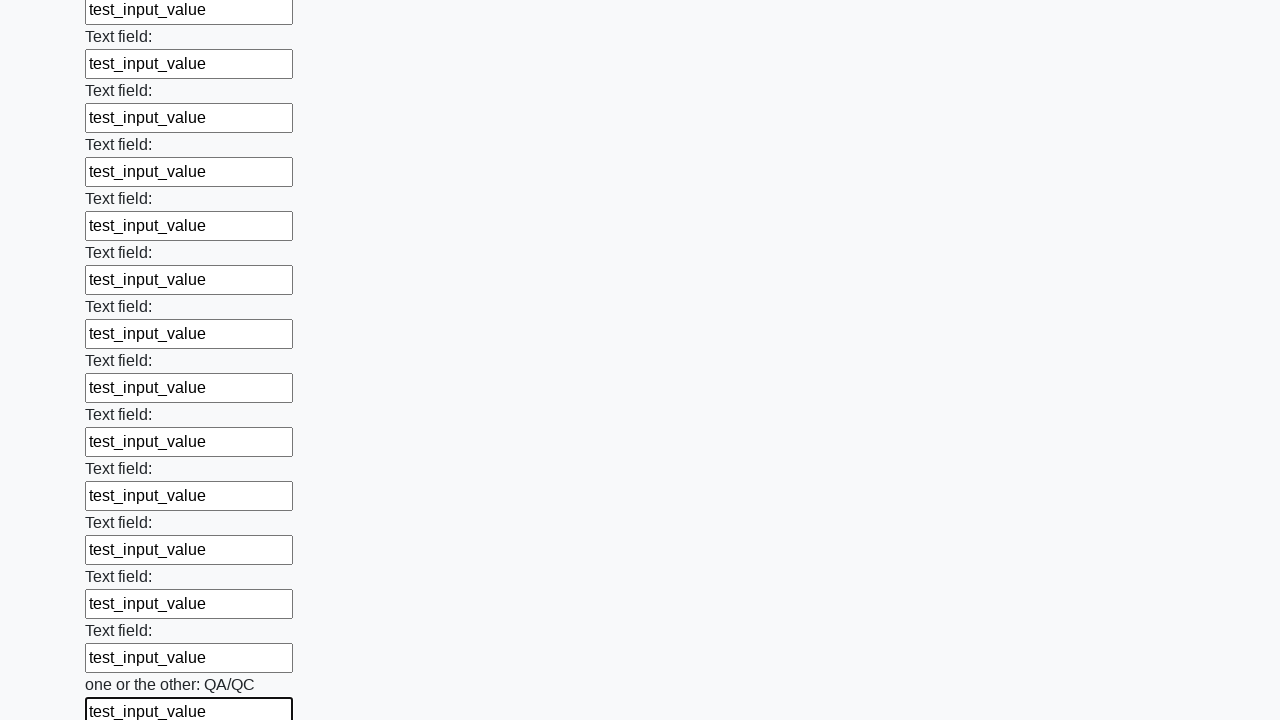

Filled text input field with 'test_input_value' on xpath=//input[@type='text'] >> nth=88
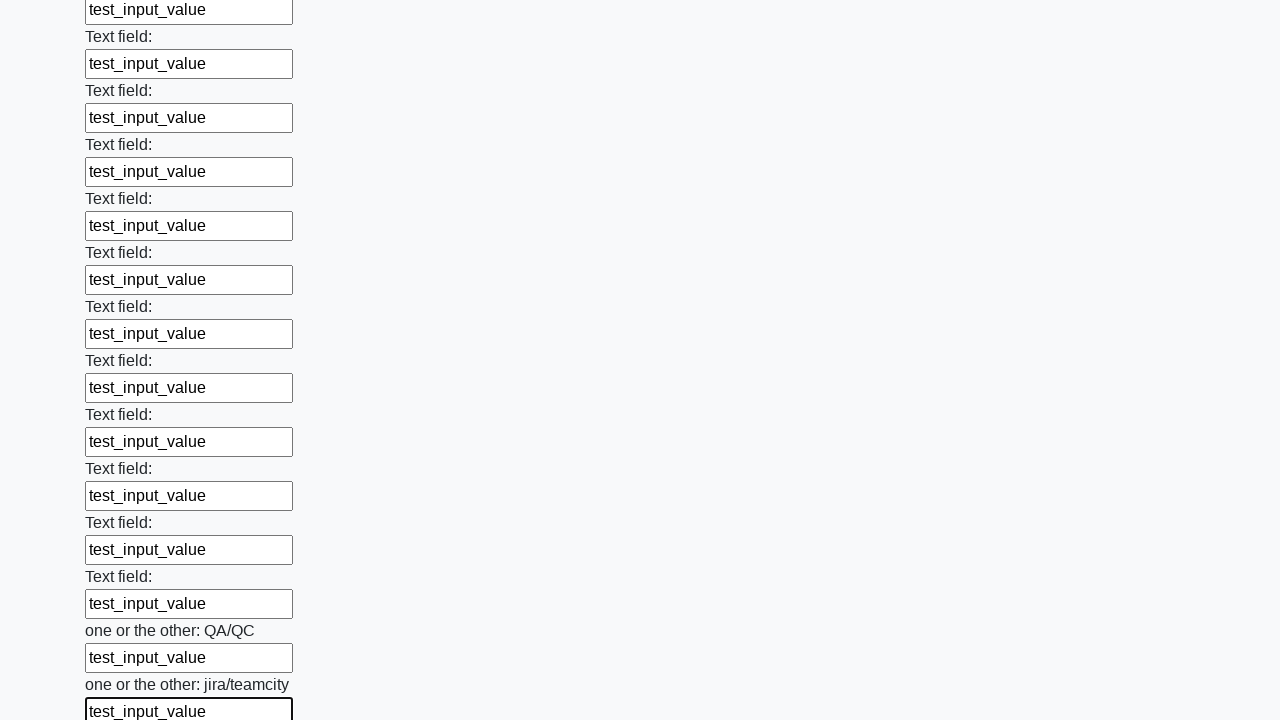

Filled text input field with 'test_input_value' on xpath=//input[@type='text'] >> nth=89
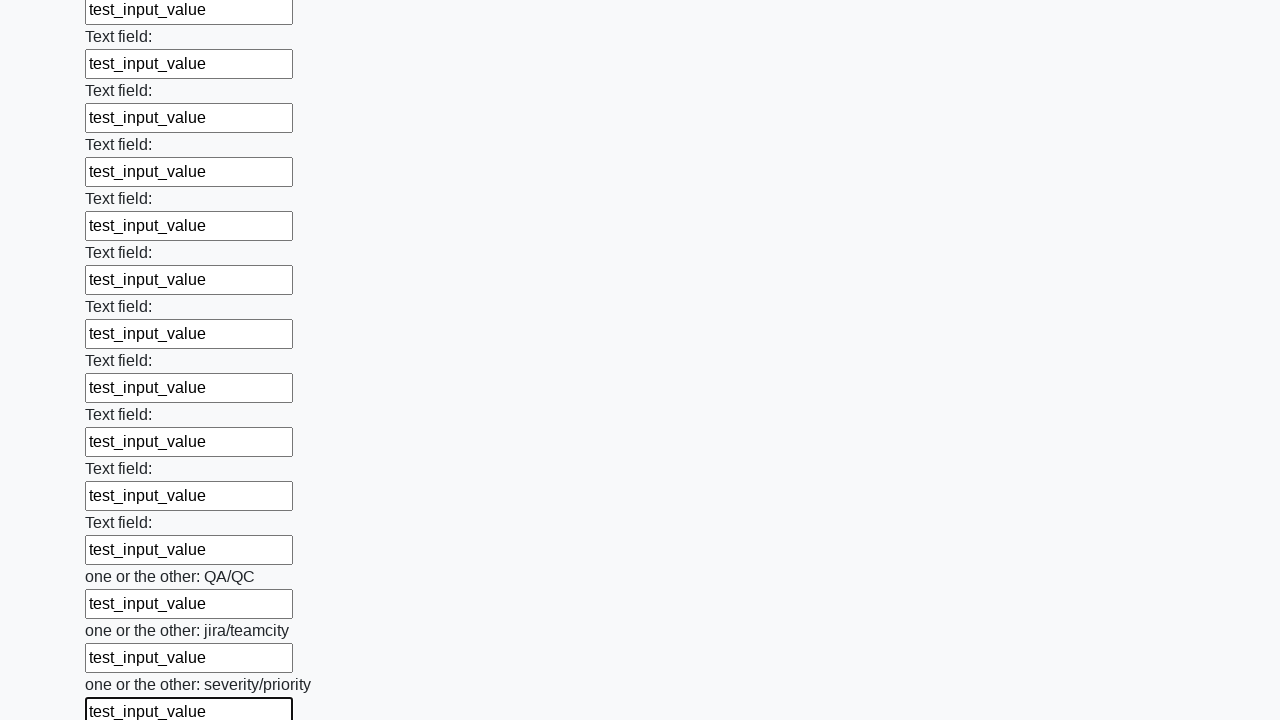

Filled text input field with 'test_input_value' on xpath=//input[@type='text'] >> nth=90
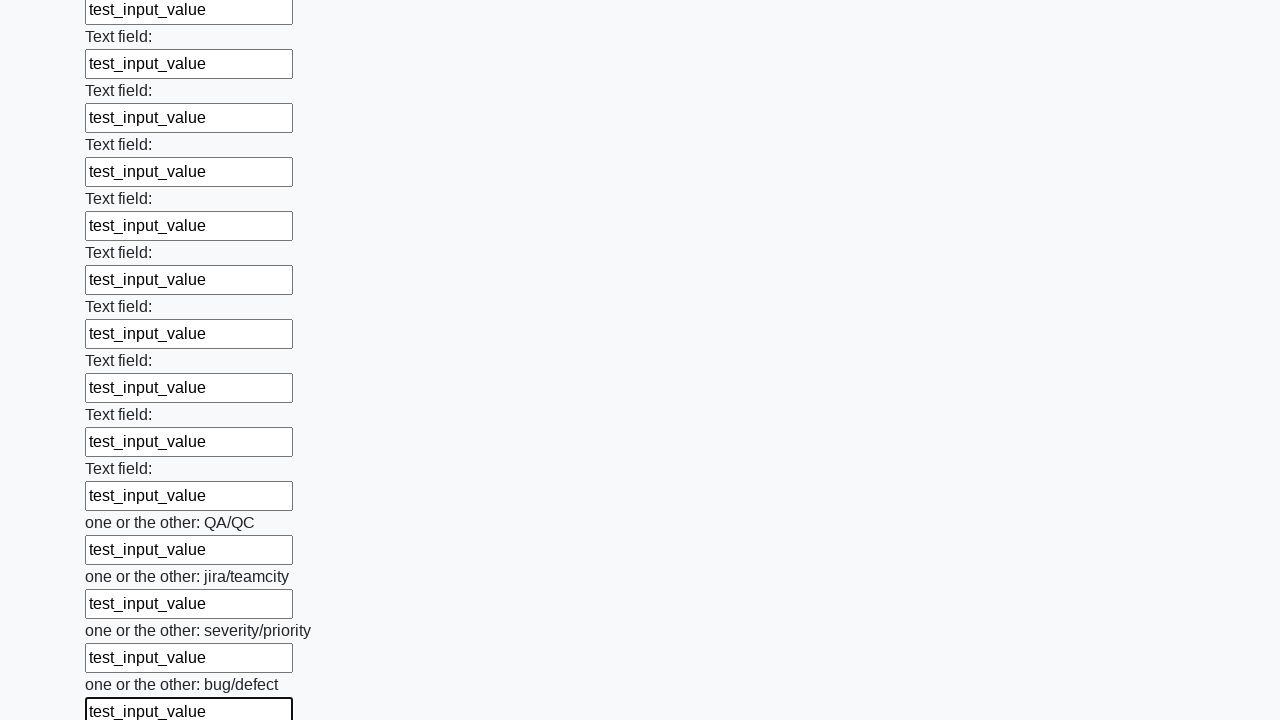

Filled text input field with 'test_input_value' on xpath=//input[@type='text'] >> nth=91
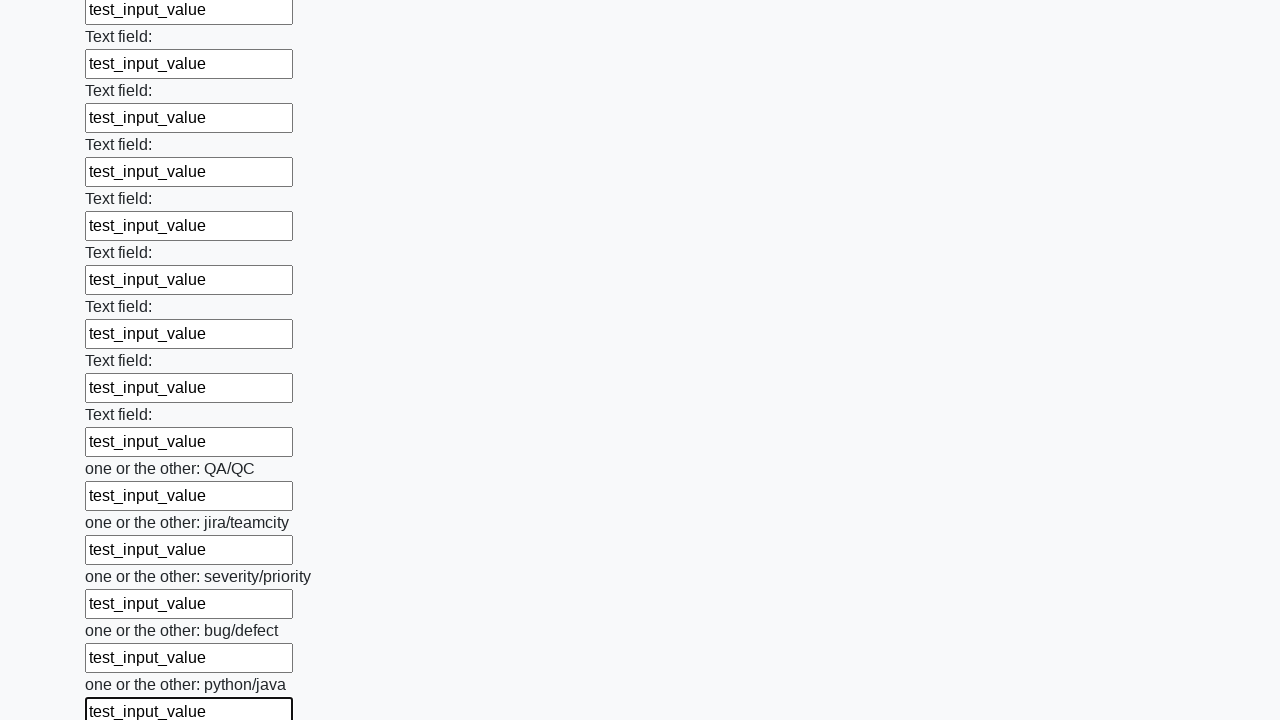

Filled text input field with 'test_input_value' on xpath=//input[@type='text'] >> nth=92
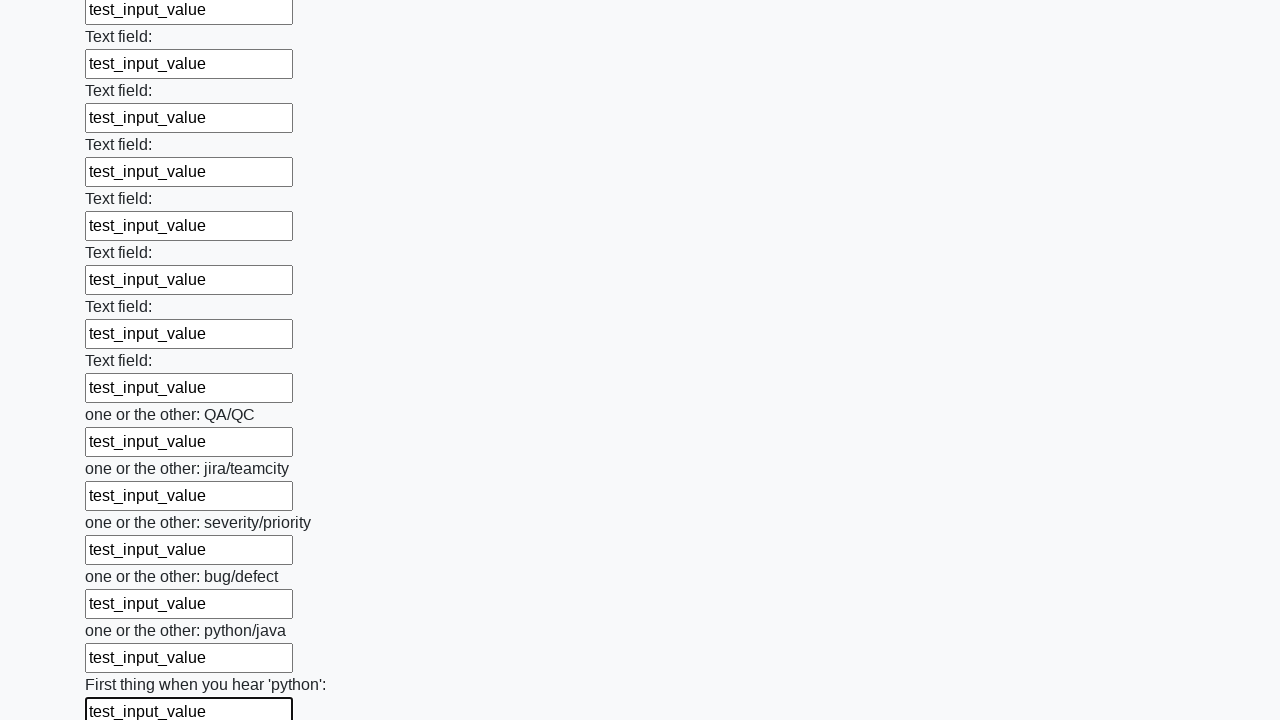

Filled text input field with 'test_input_value' on xpath=//input[@type='text'] >> nth=93
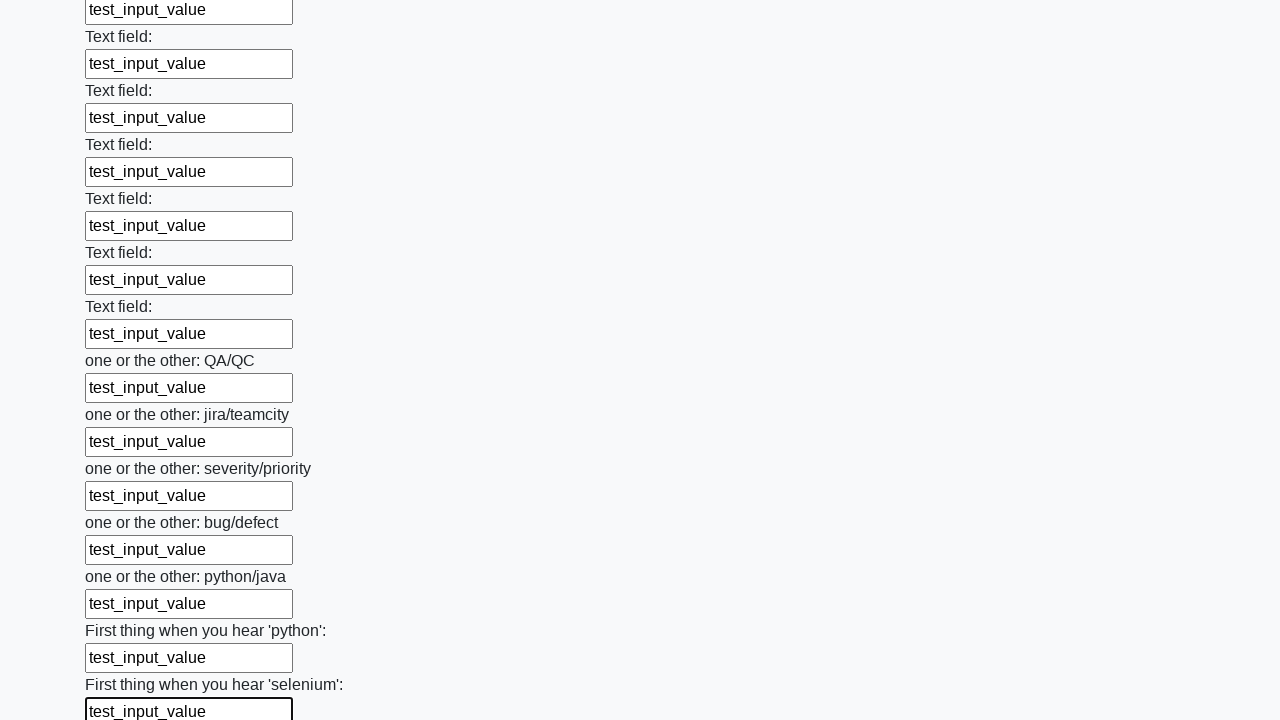

Filled text input field with 'test_input_value' on xpath=//input[@type='text'] >> nth=94
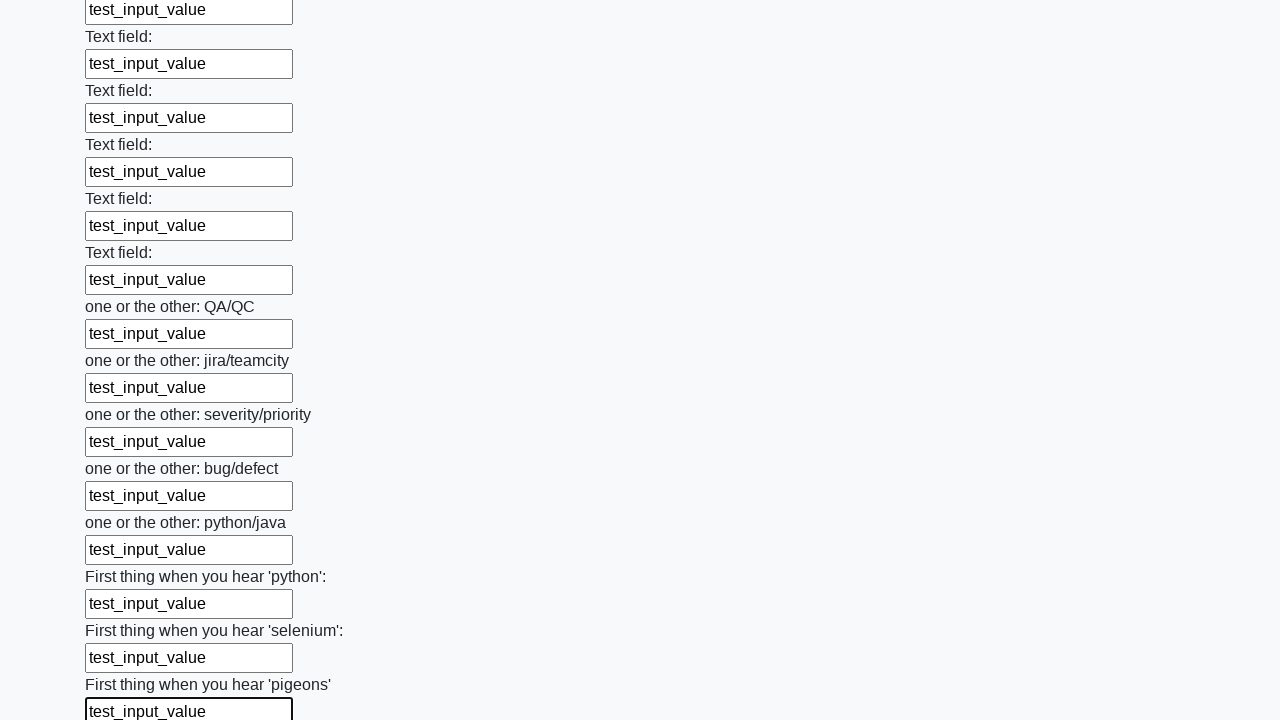

Filled text input field with 'test_input_value' on xpath=//input[@type='text'] >> nth=95
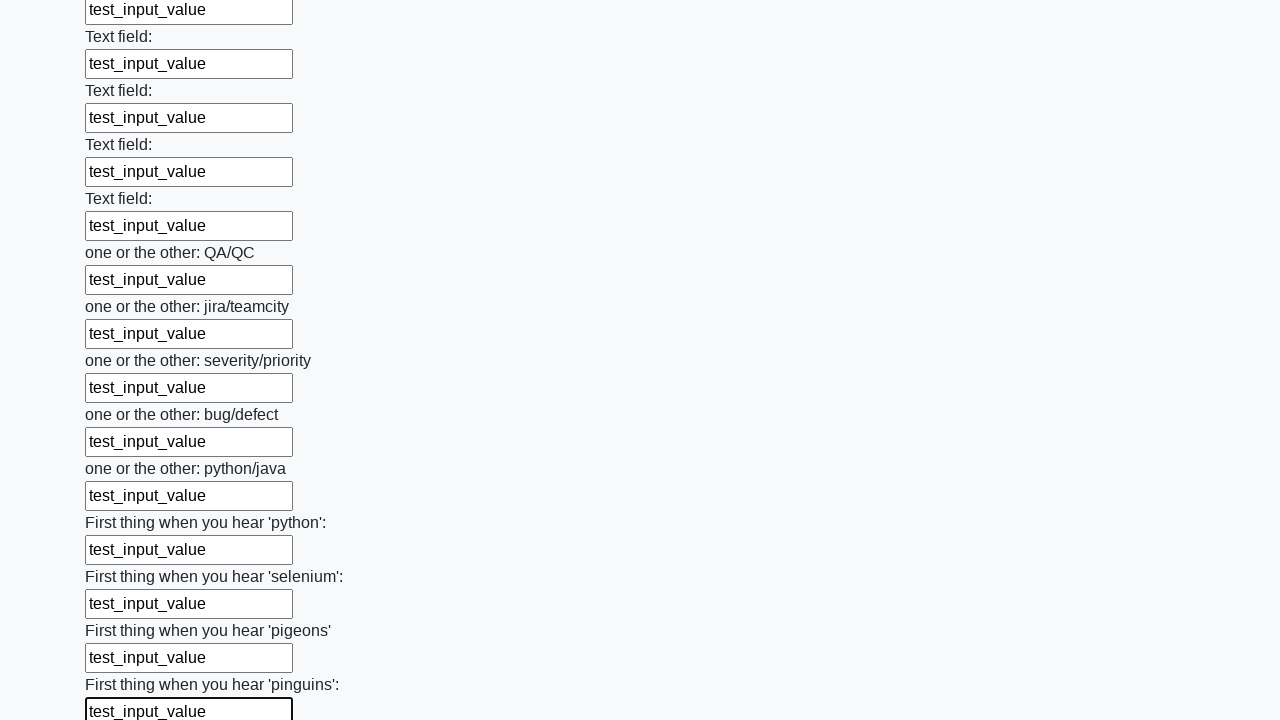

Filled text input field with 'test_input_value' on xpath=//input[@type='text'] >> nth=96
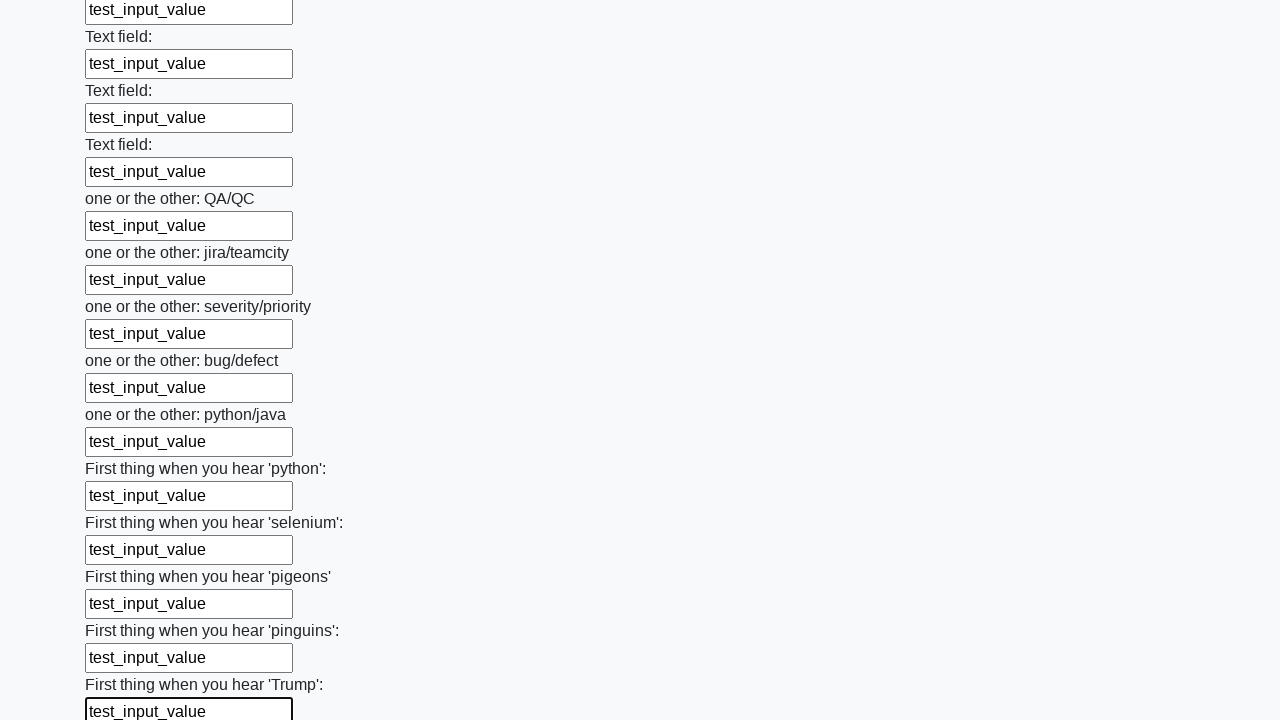

Filled text input field with 'test_input_value' on xpath=//input[@type='text'] >> nth=97
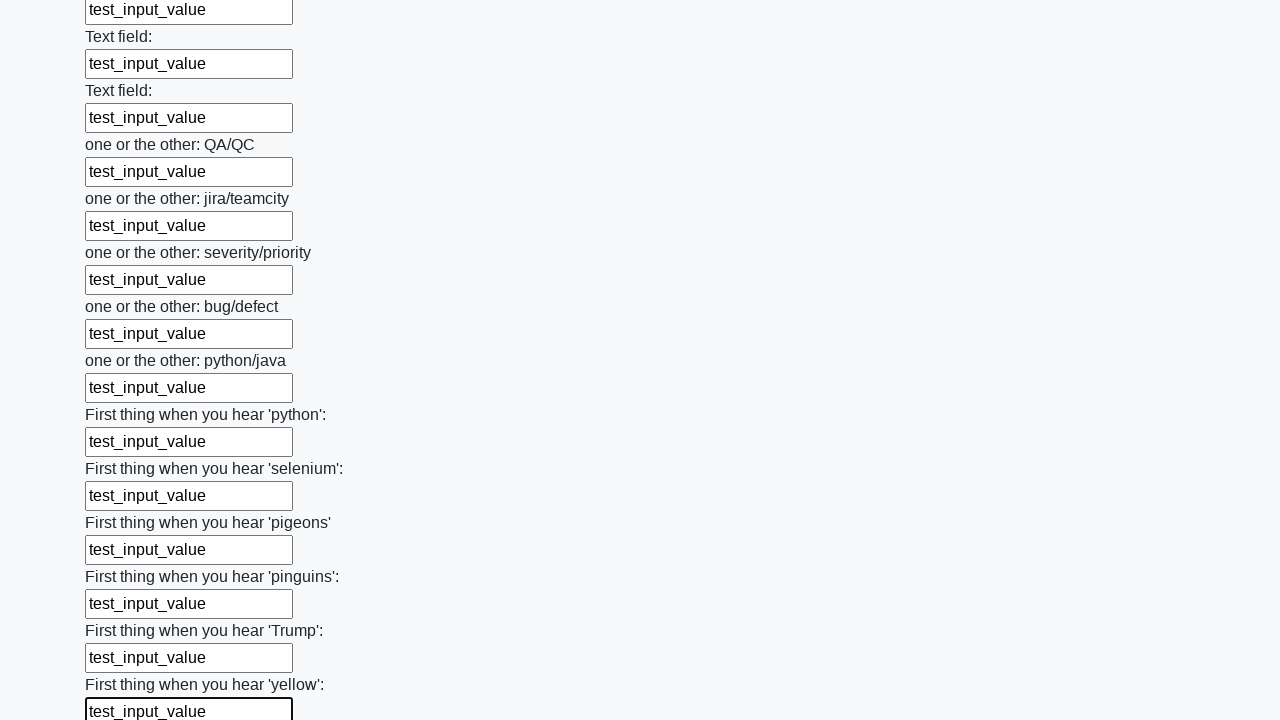

Filled text input field with 'test_input_value' on xpath=//input[@type='text'] >> nth=98
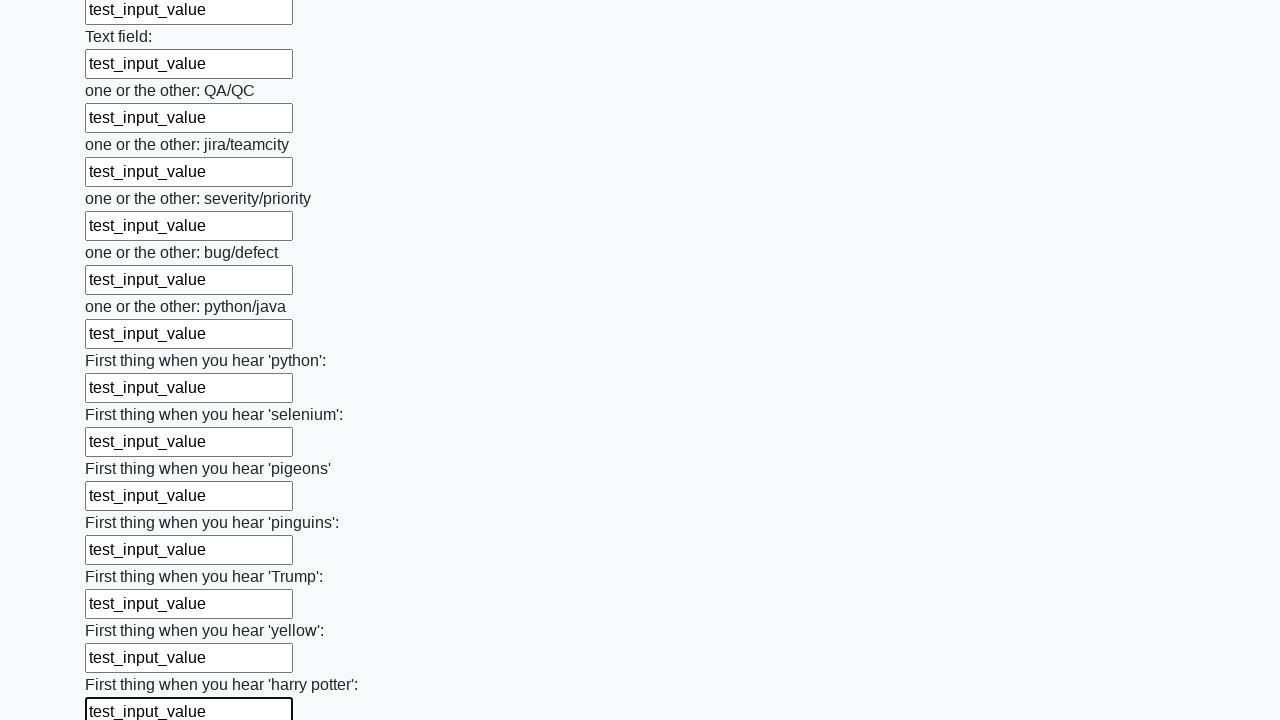

Filled text input field with 'test_input_value' on xpath=//input[@type='text'] >> nth=99
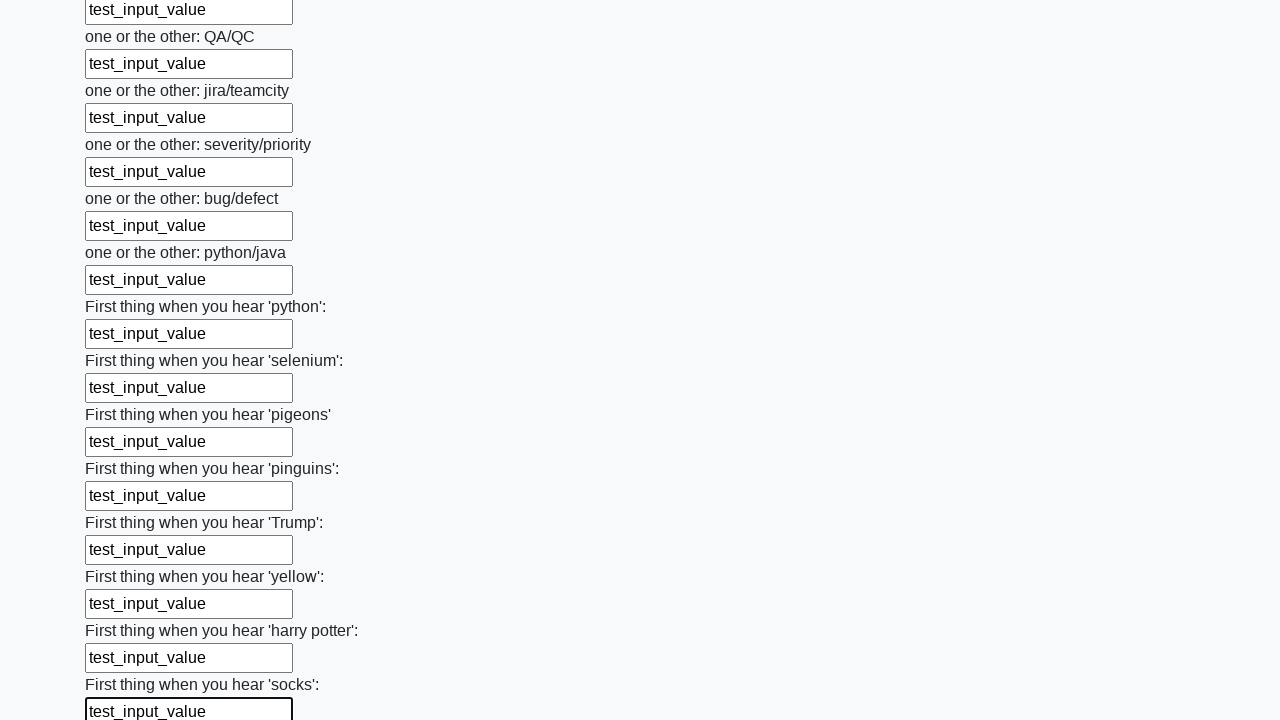

Clicked submit button to submit the form at (123, 611) on button.btn
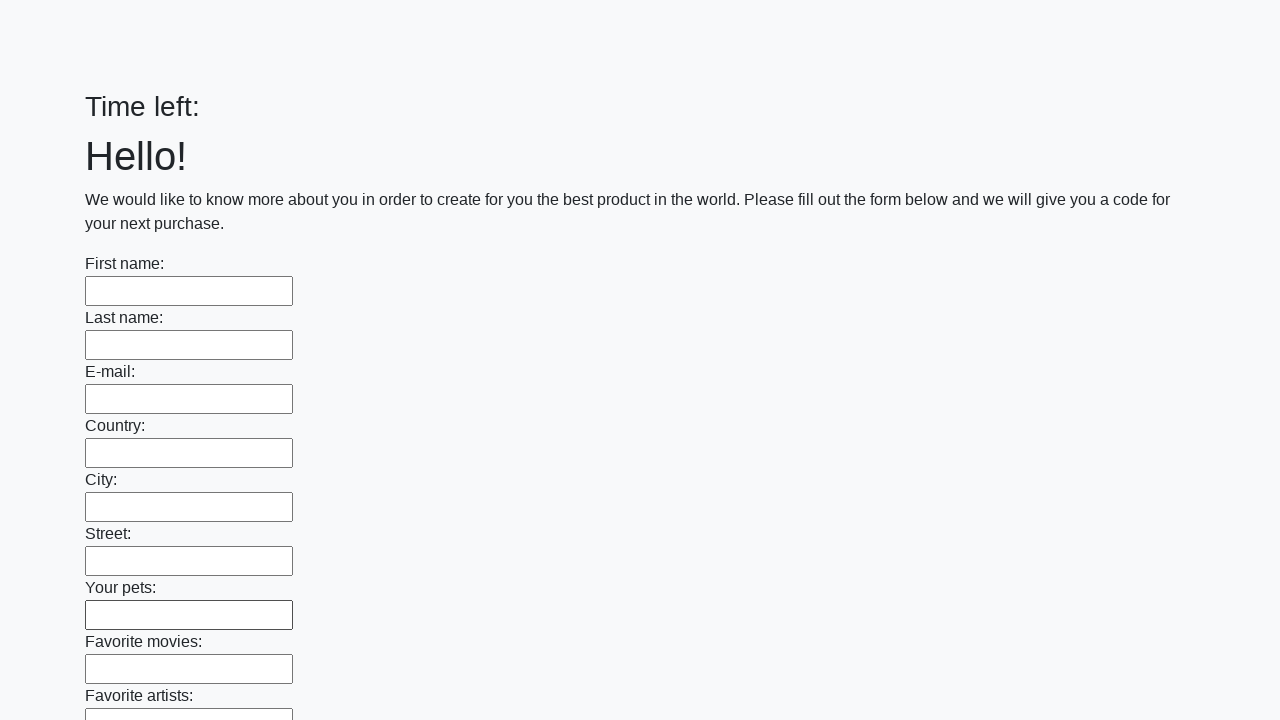

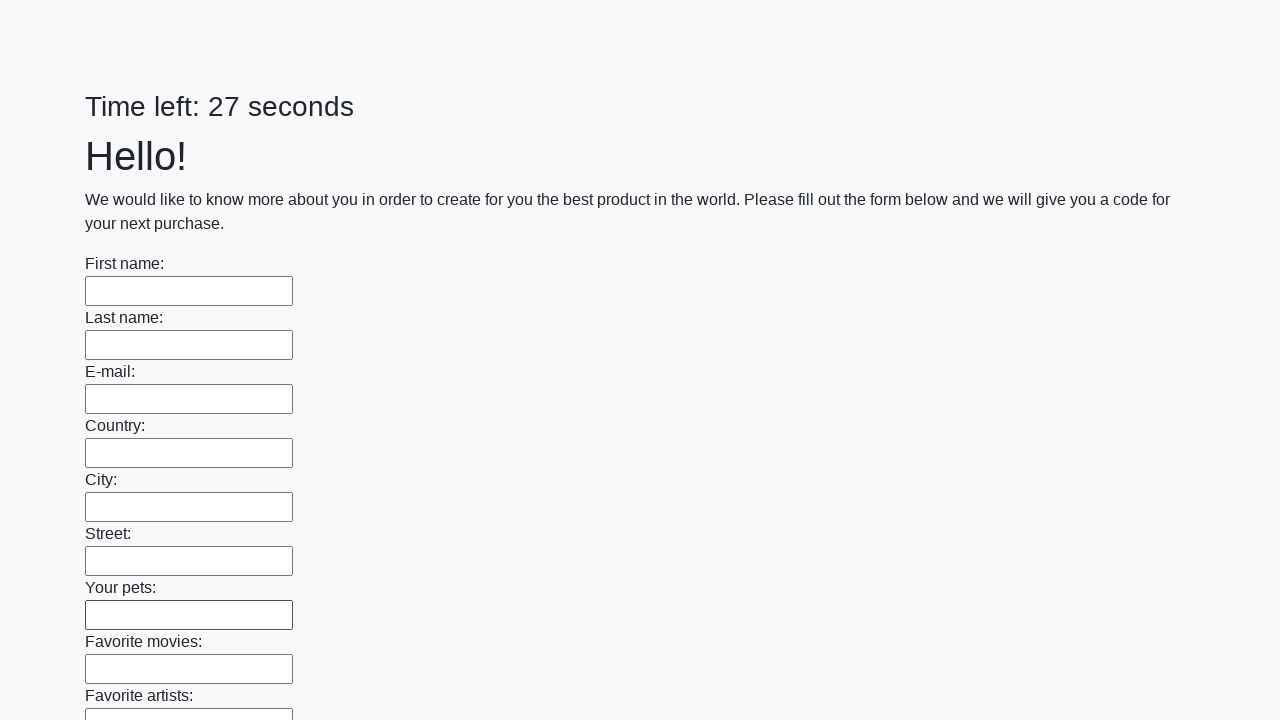